Clicks on Song Lyrics menu and verifies the lyrics text is displayed

Starting URL: http://www.99-bottles-of-beer.net/

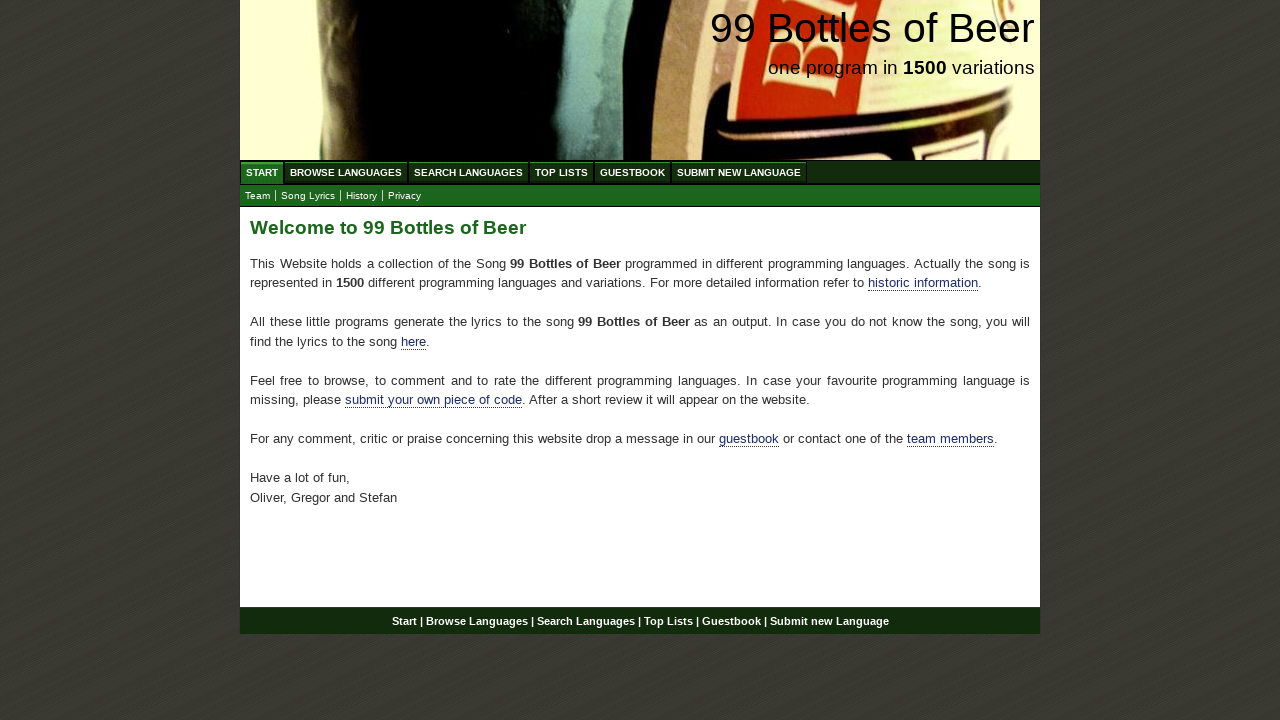

Clicked on Song Lyrics menu item at (308, 196) on xpath=//body/div[@id='wrap']/div[@id='navigation']/ul[@id='submenu']/li/a[@href=
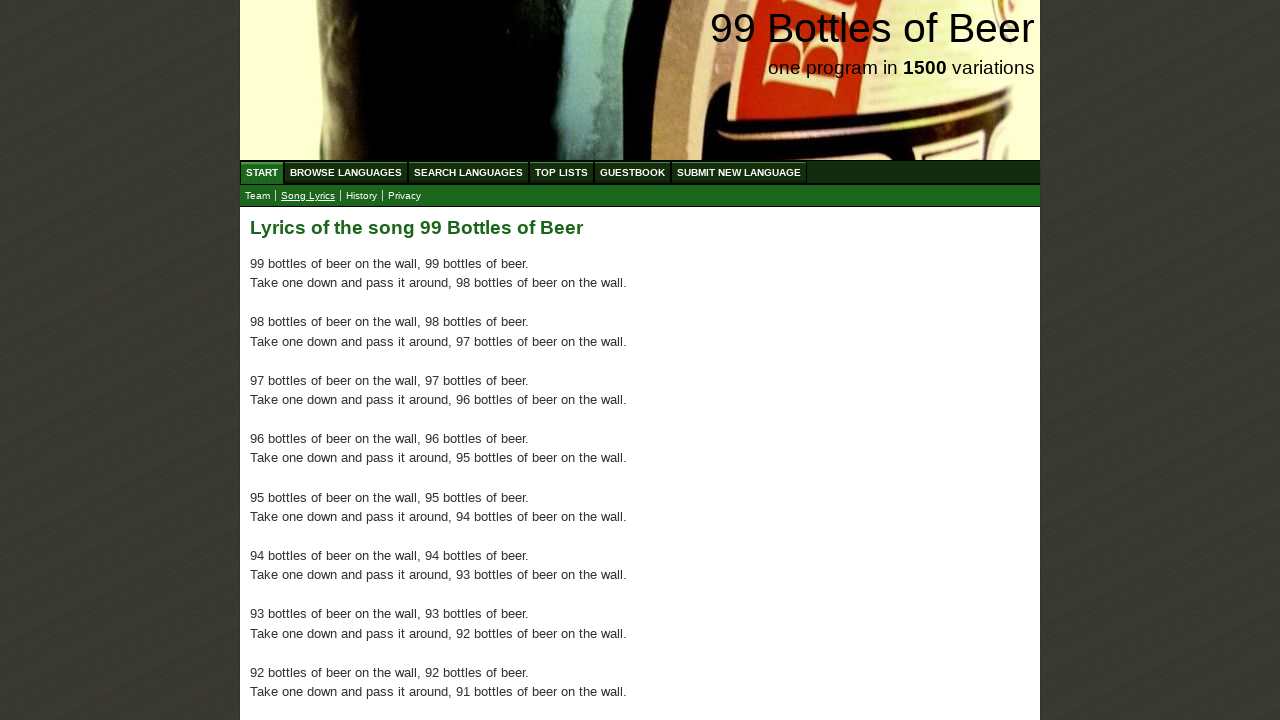

Verified lyrics paragraph 1 is displayed
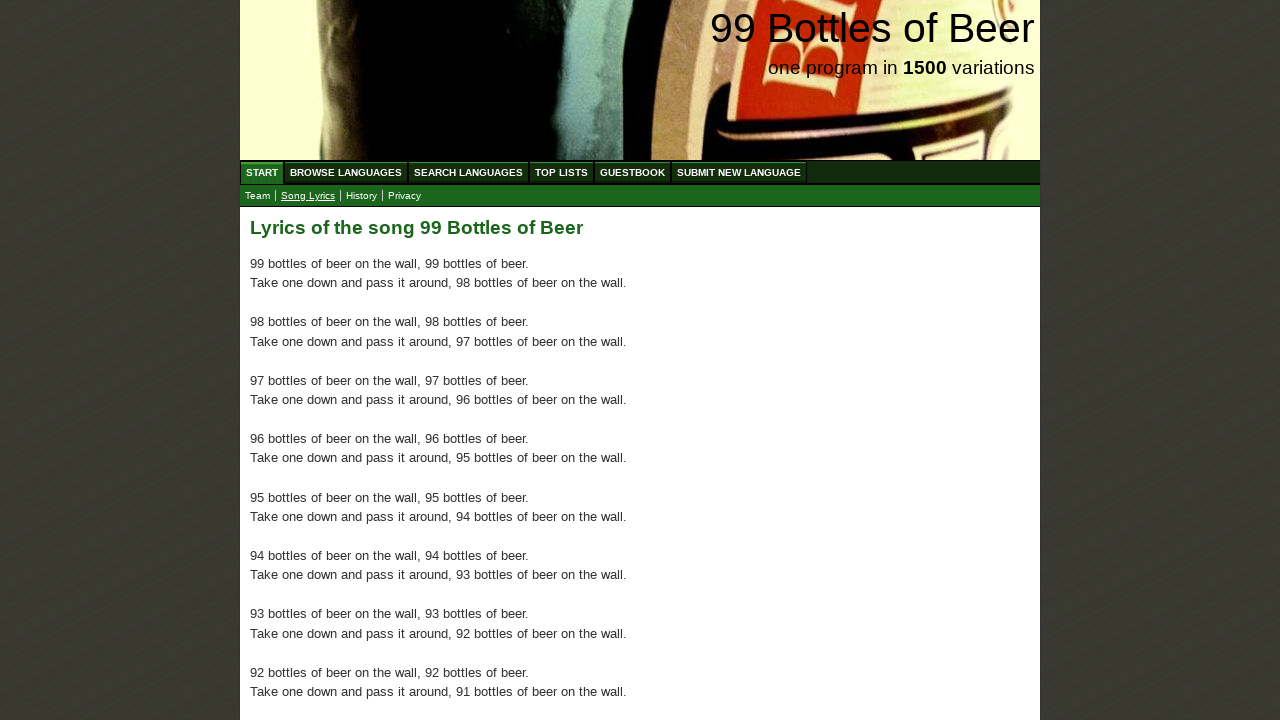

Verified lyrics paragraph 2 is displayed
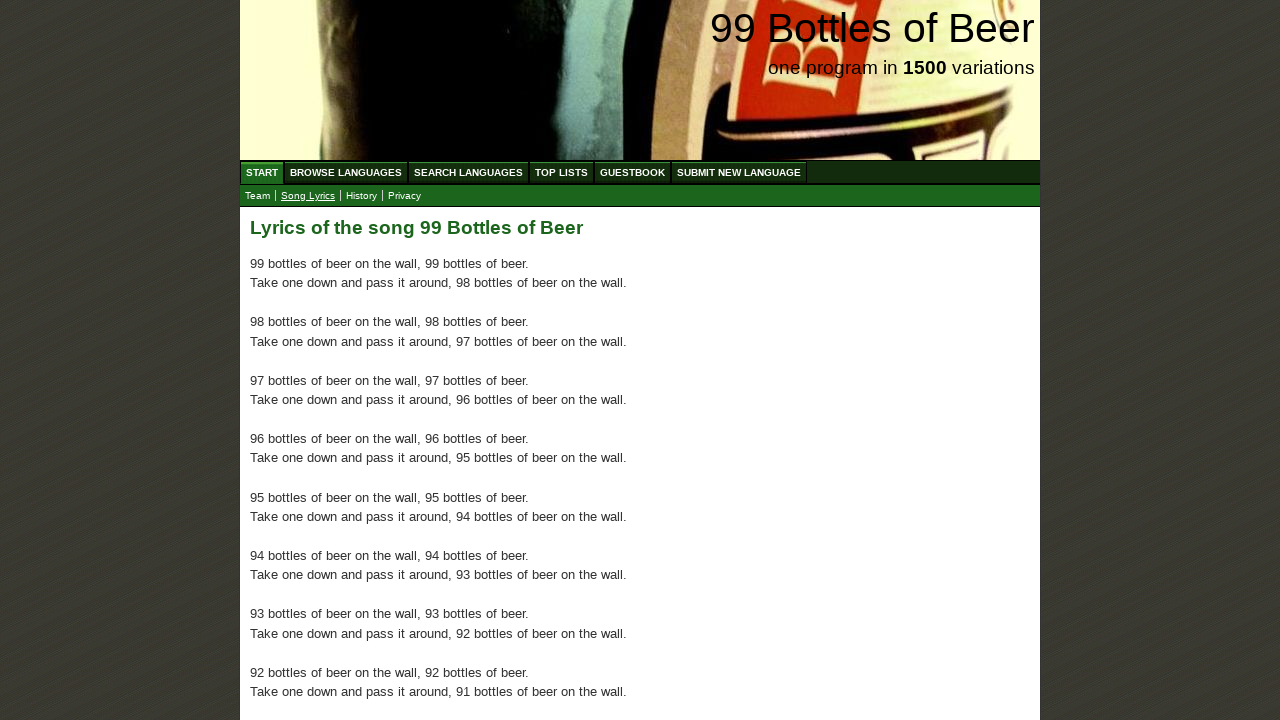

Verified lyrics paragraph 3 is displayed
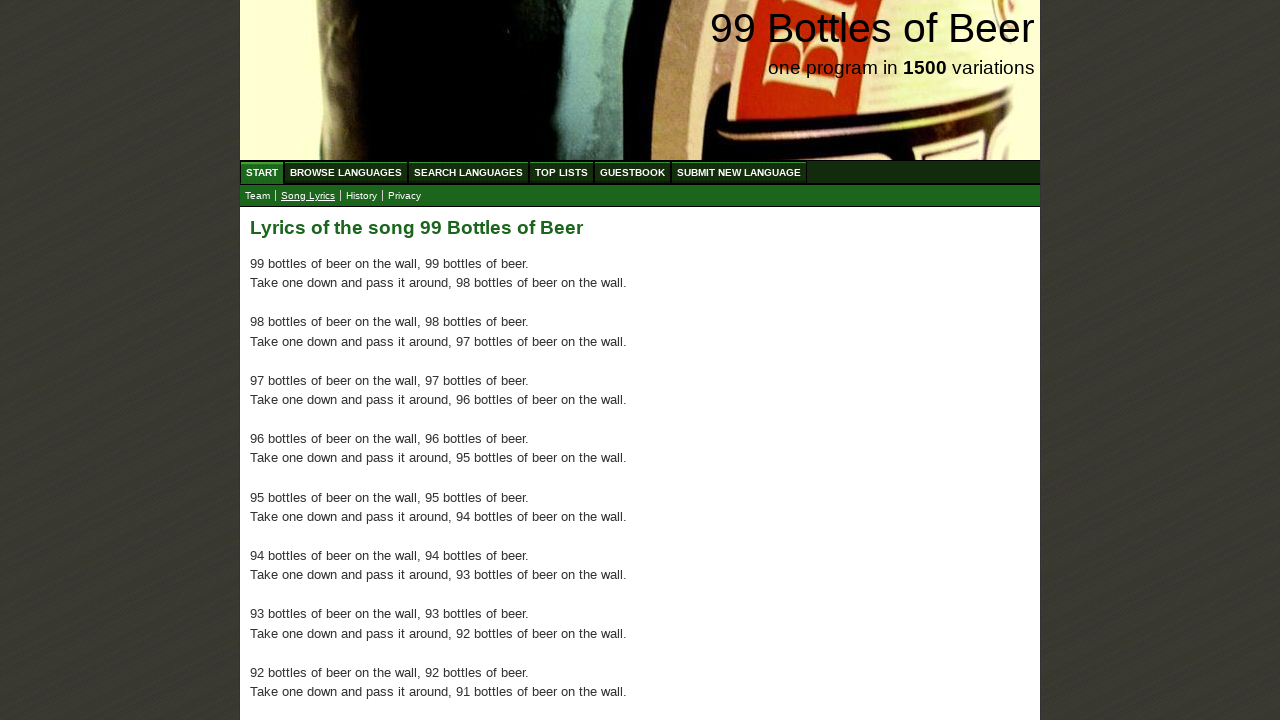

Verified lyrics paragraph 4 is displayed
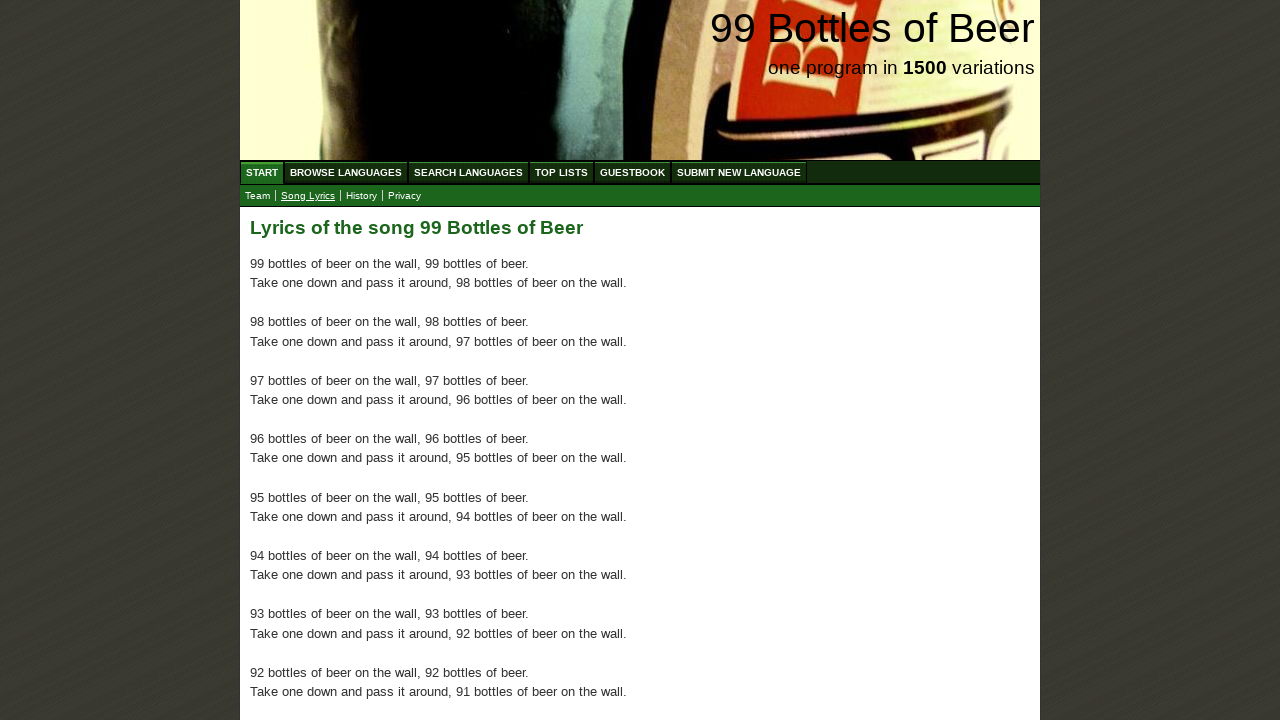

Verified lyrics paragraph 5 is displayed
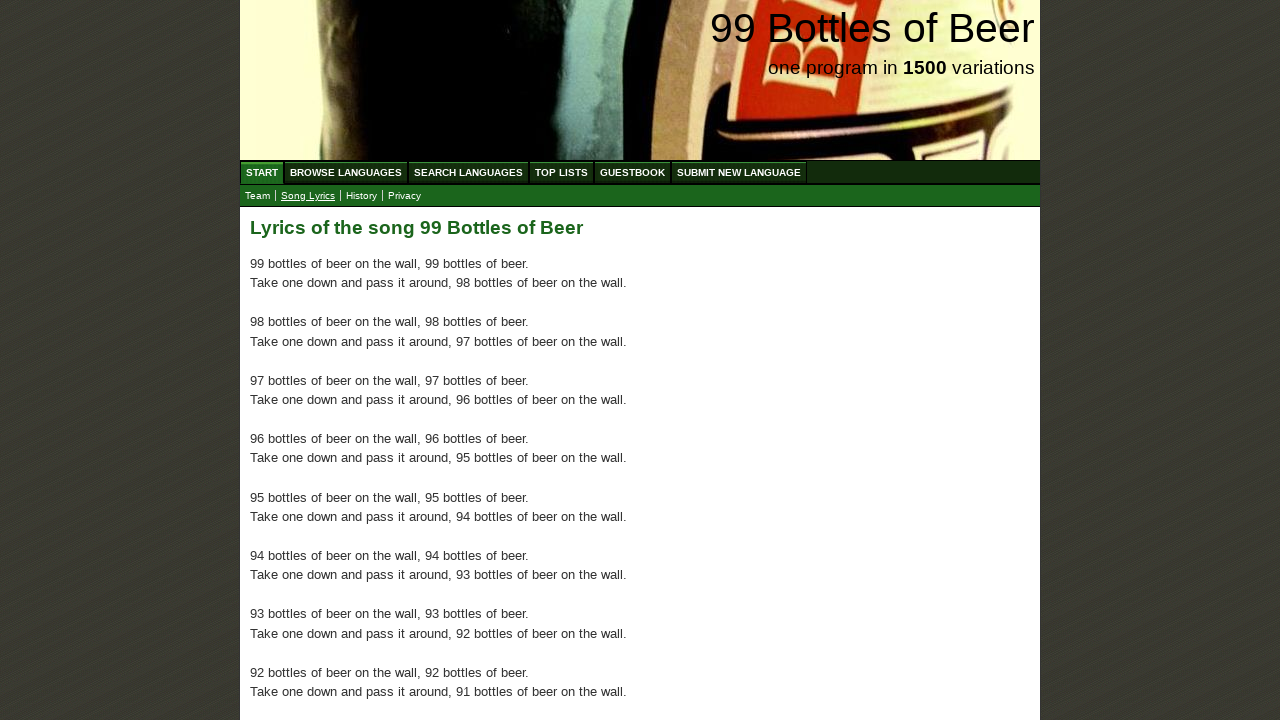

Verified lyrics paragraph 6 is displayed
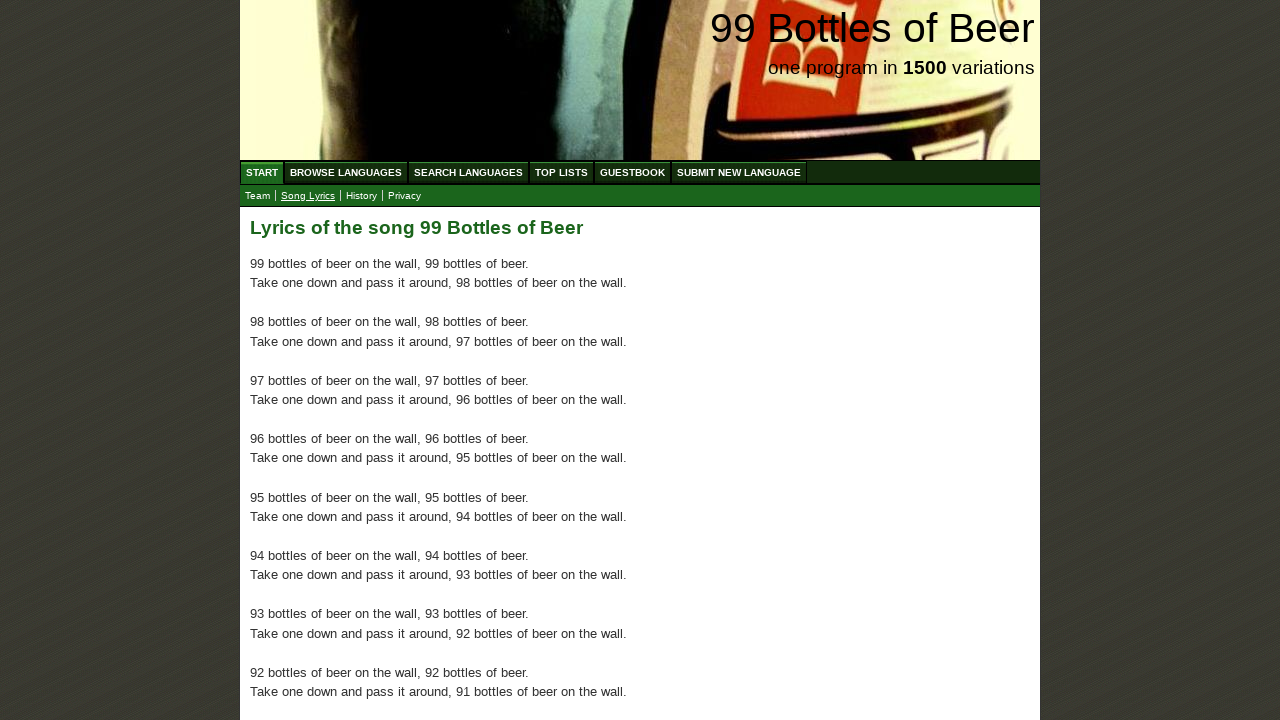

Verified lyrics paragraph 7 is displayed
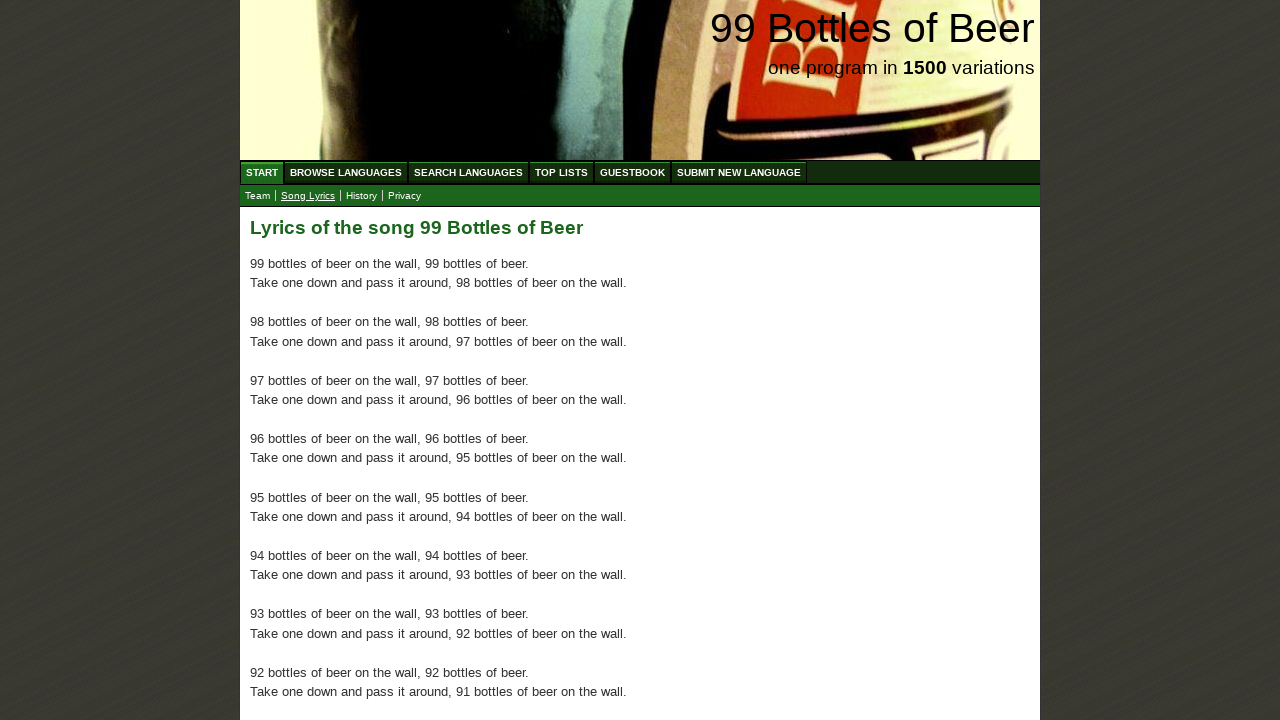

Verified lyrics paragraph 8 is displayed
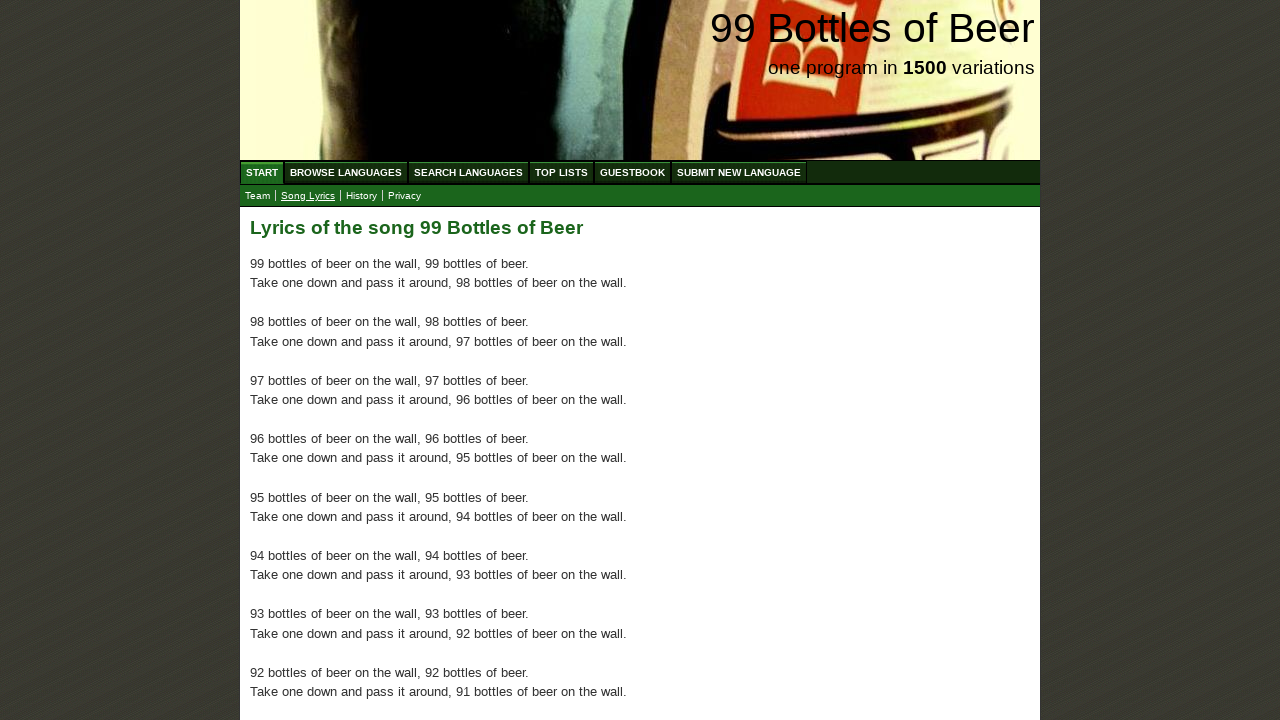

Verified lyrics paragraph 9 is displayed
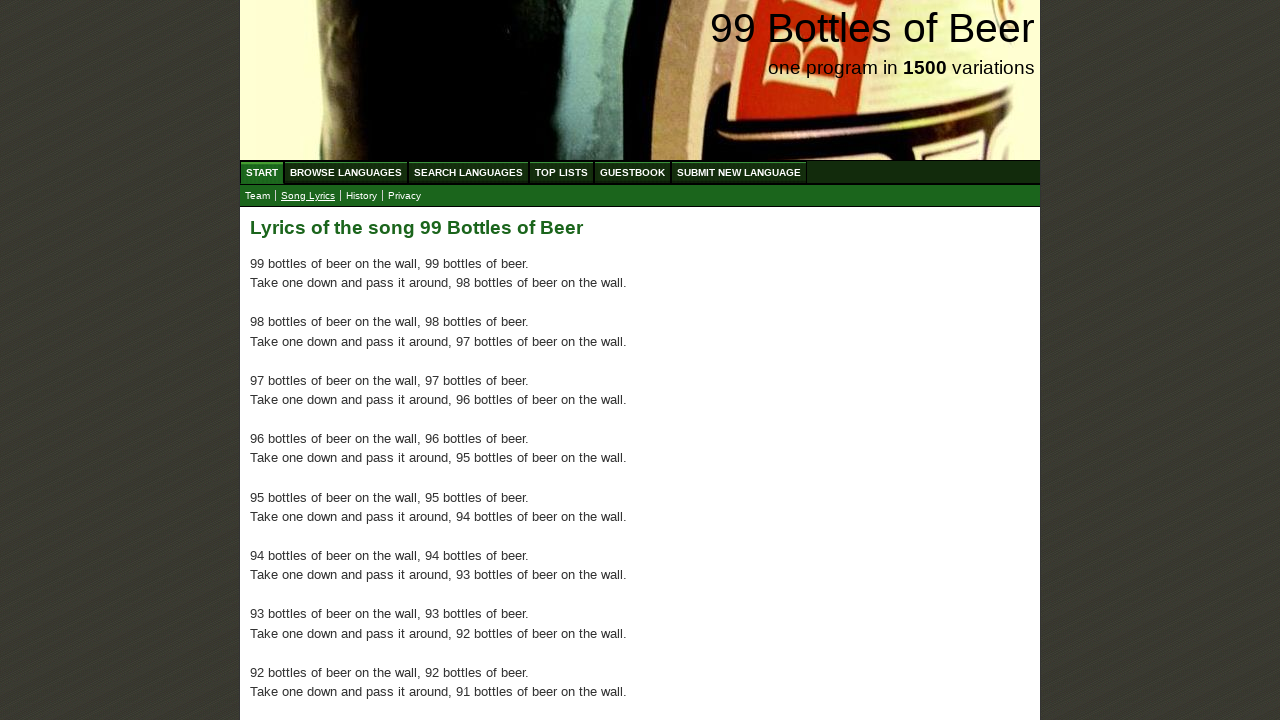

Verified lyrics paragraph 10 is displayed
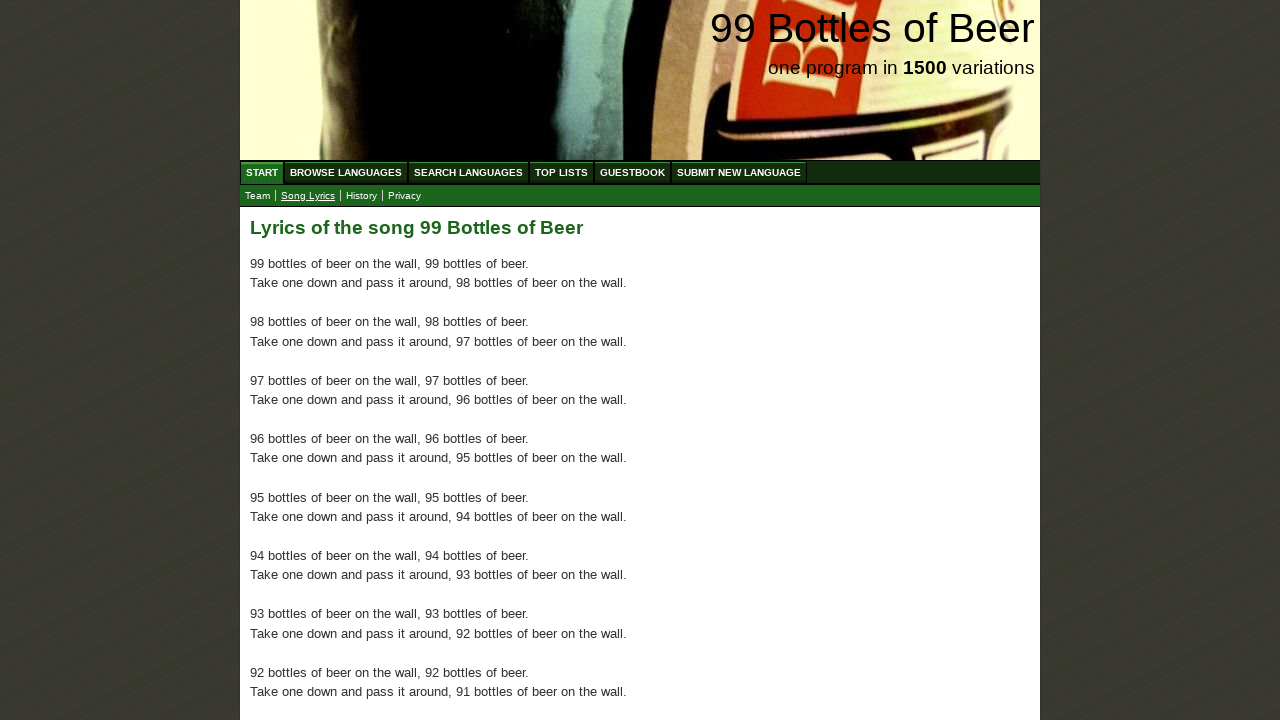

Verified lyrics paragraph 11 is displayed
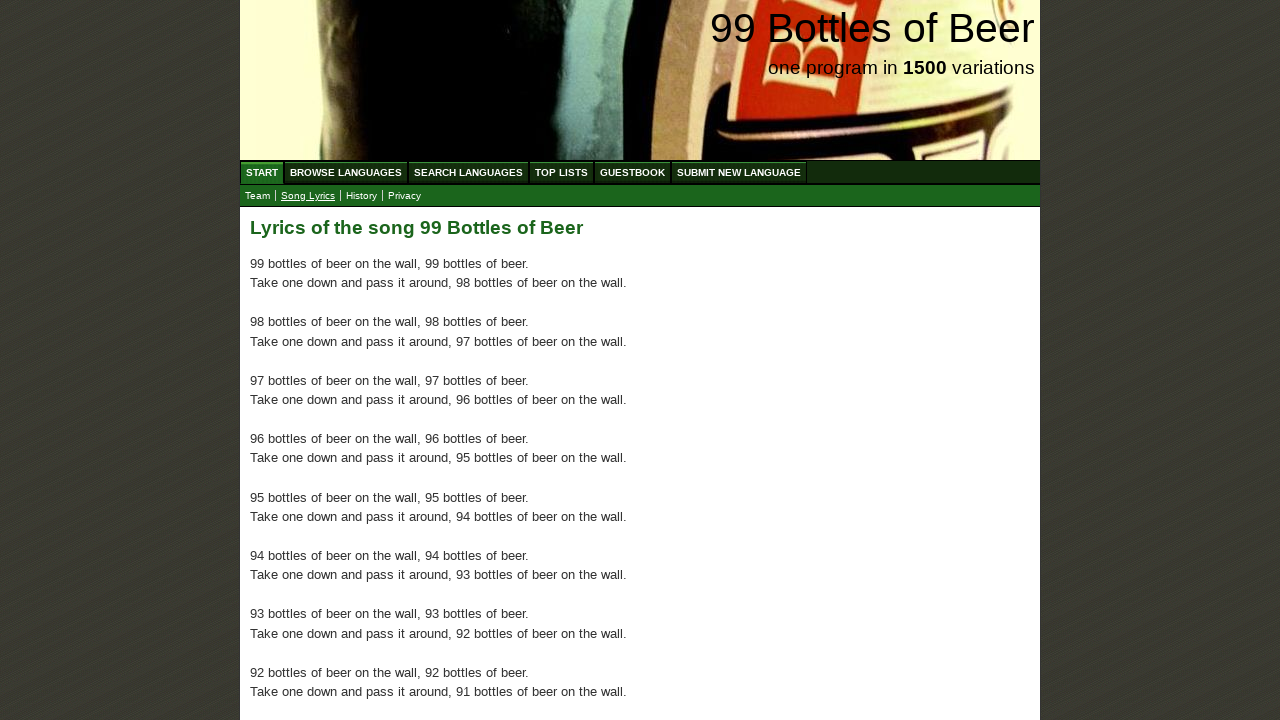

Verified lyrics paragraph 12 is displayed
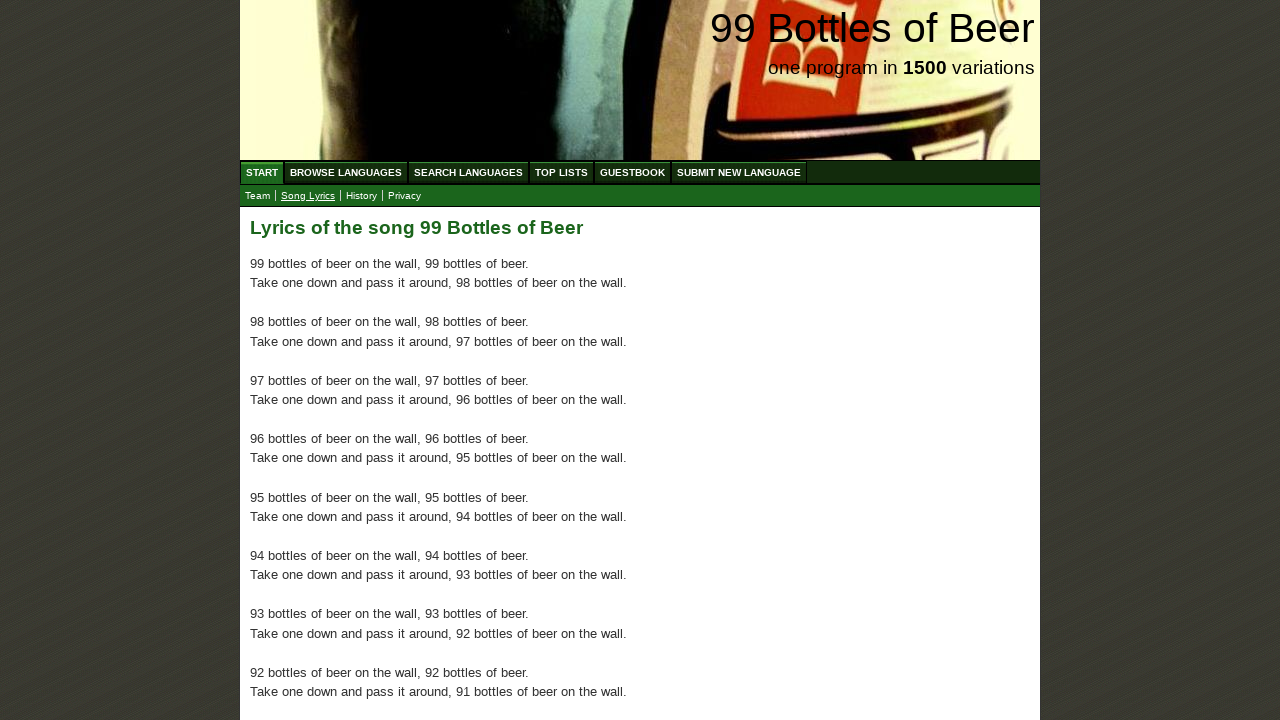

Verified lyrics paragraph 13 is displayed
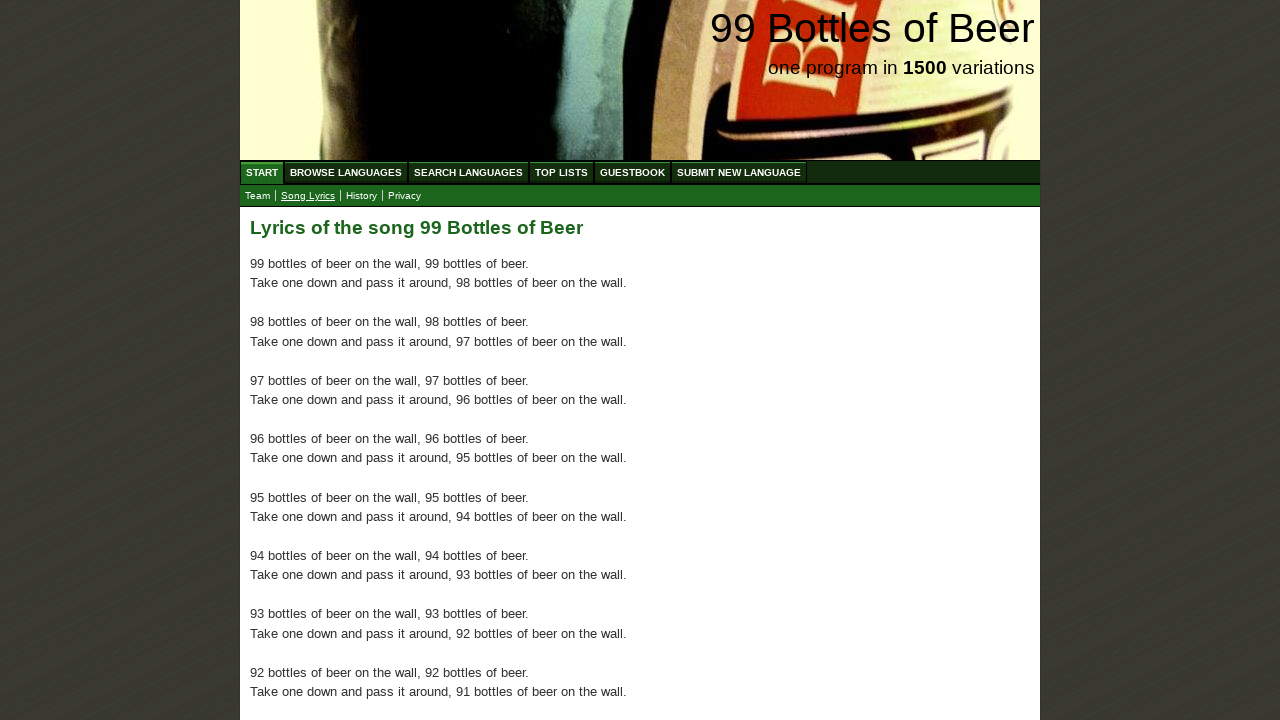

Verified lyrics paragraph 14 is displayed
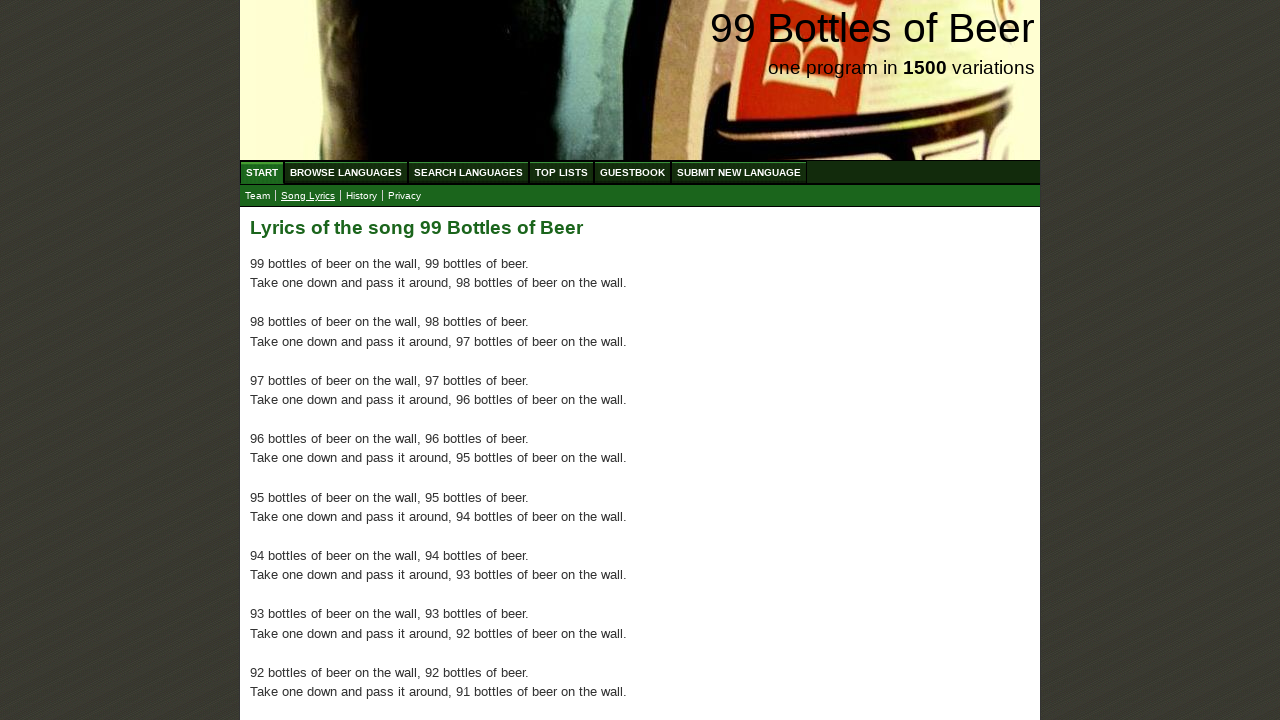

Verified lyrics paragraph 15 is displayed
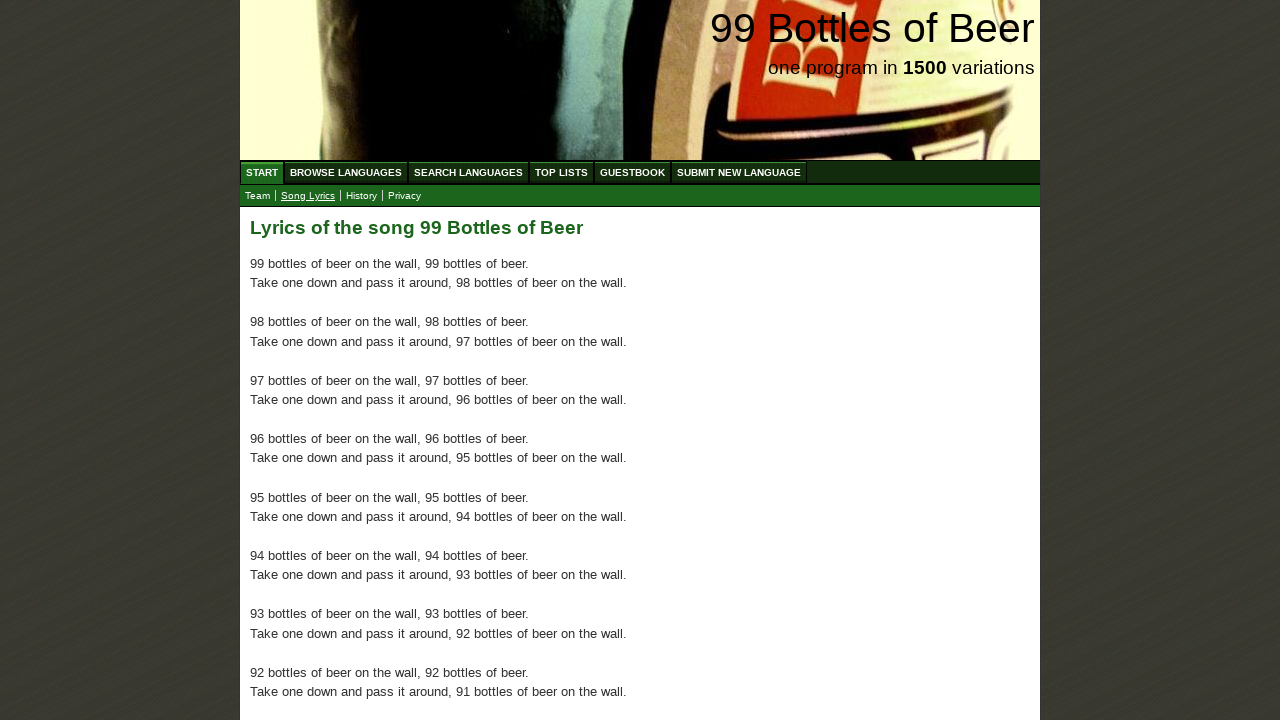

Verified lyrics paragraph 16 is displayed
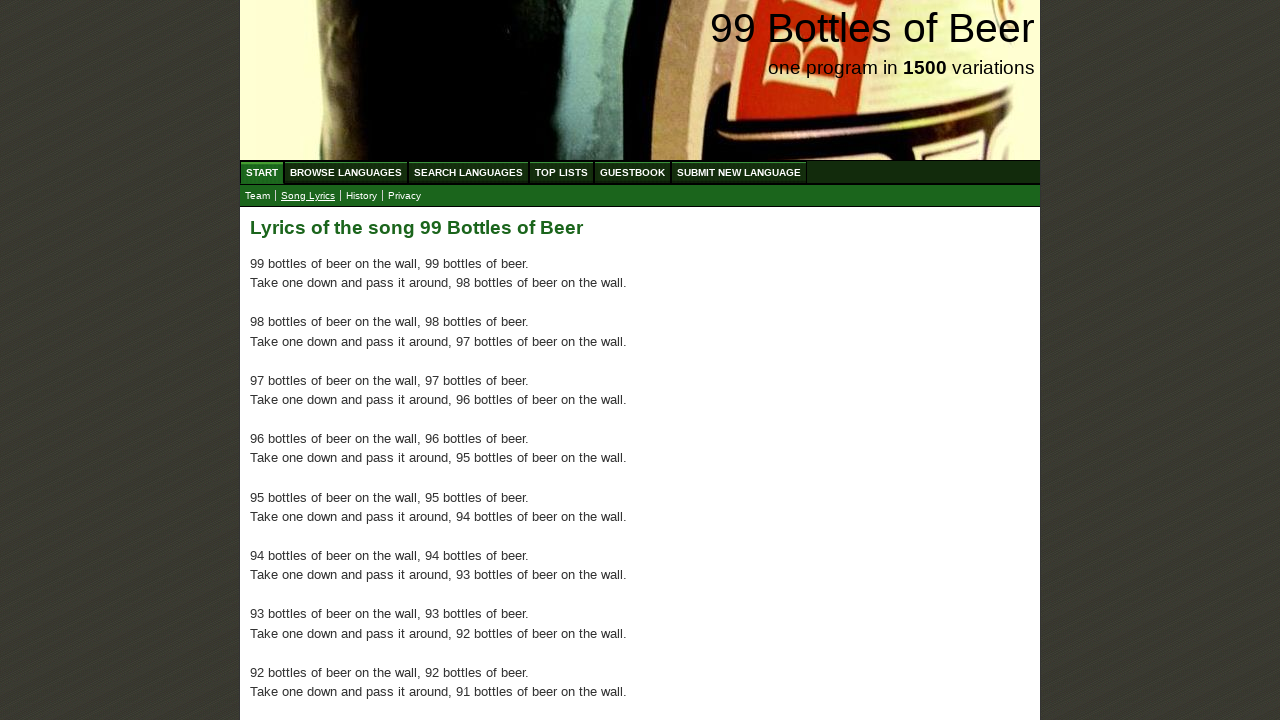

Verified lyrics paragraph 17 is displayed
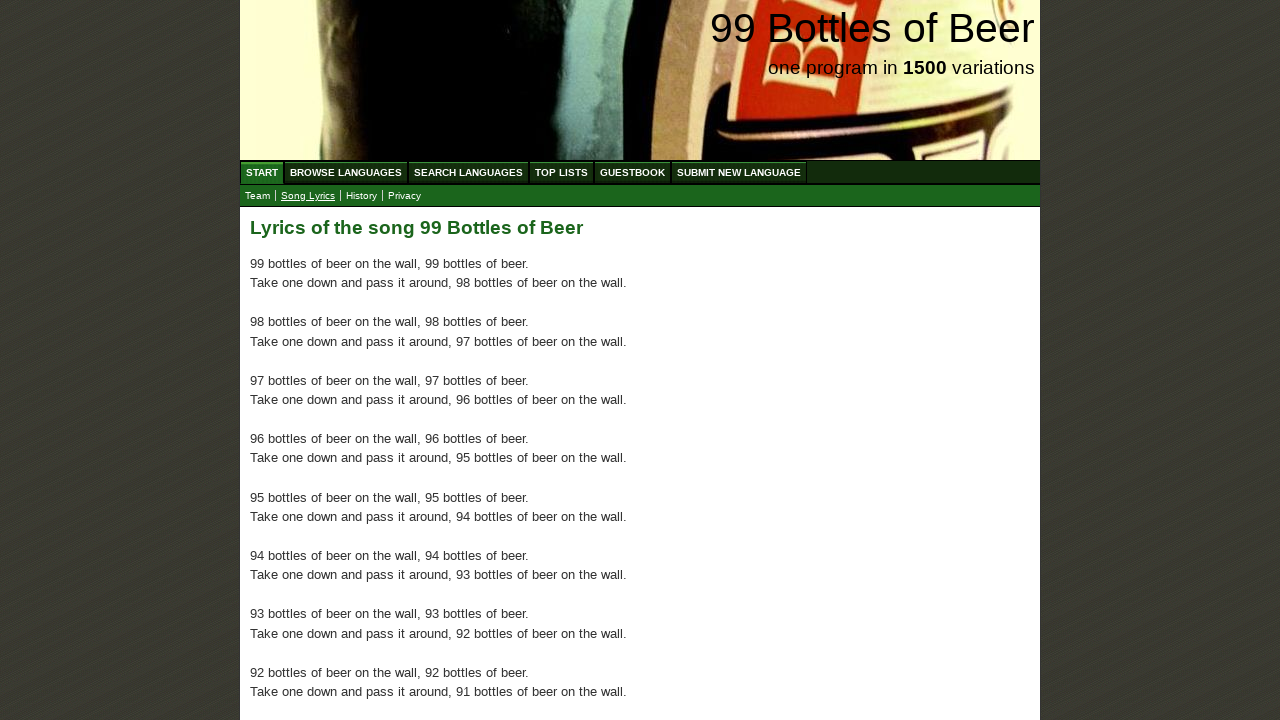

Verified lyrics paragraph 18 is displayed
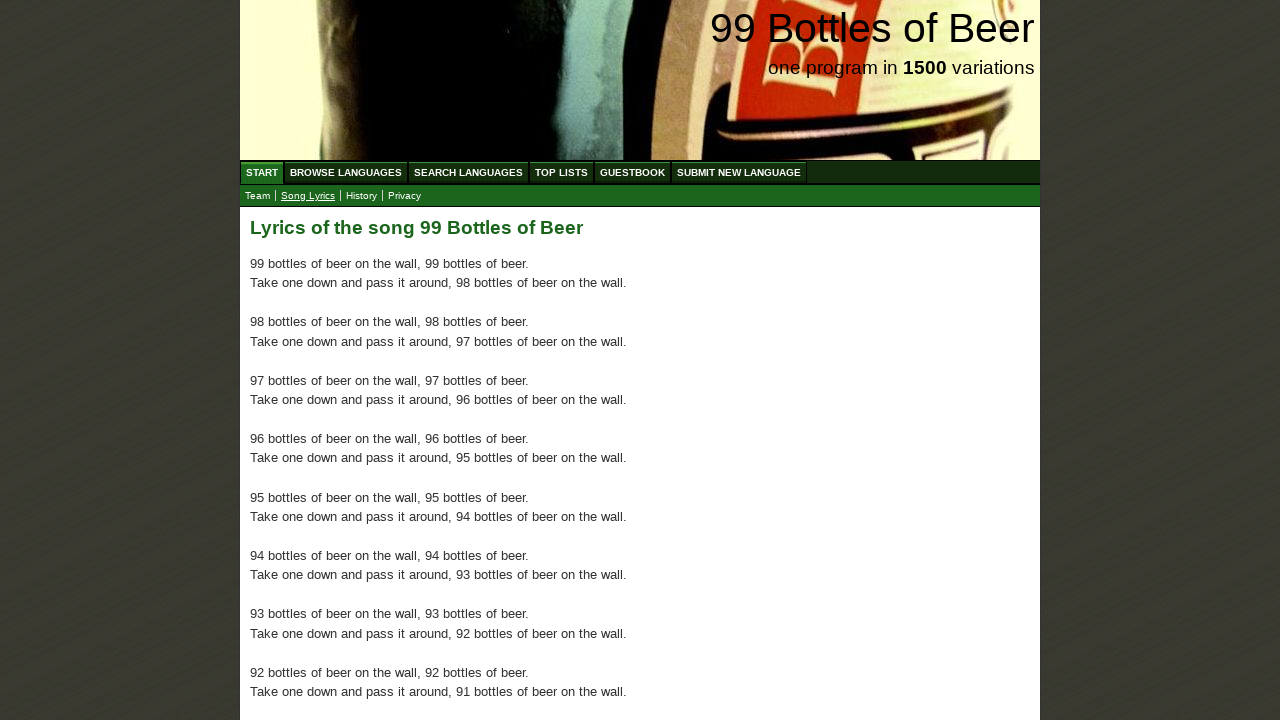

Verified lyrics paragraph 19 is displayed
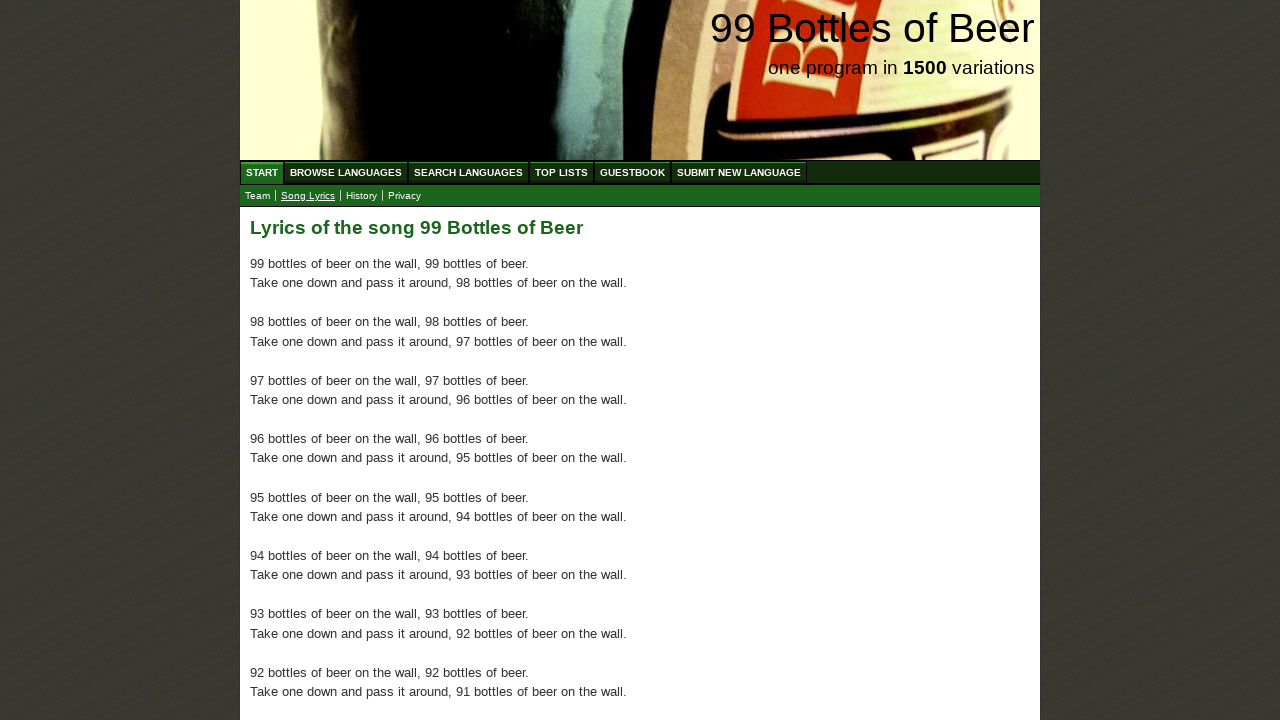

Verified lyrics paragraph 20 is displayed
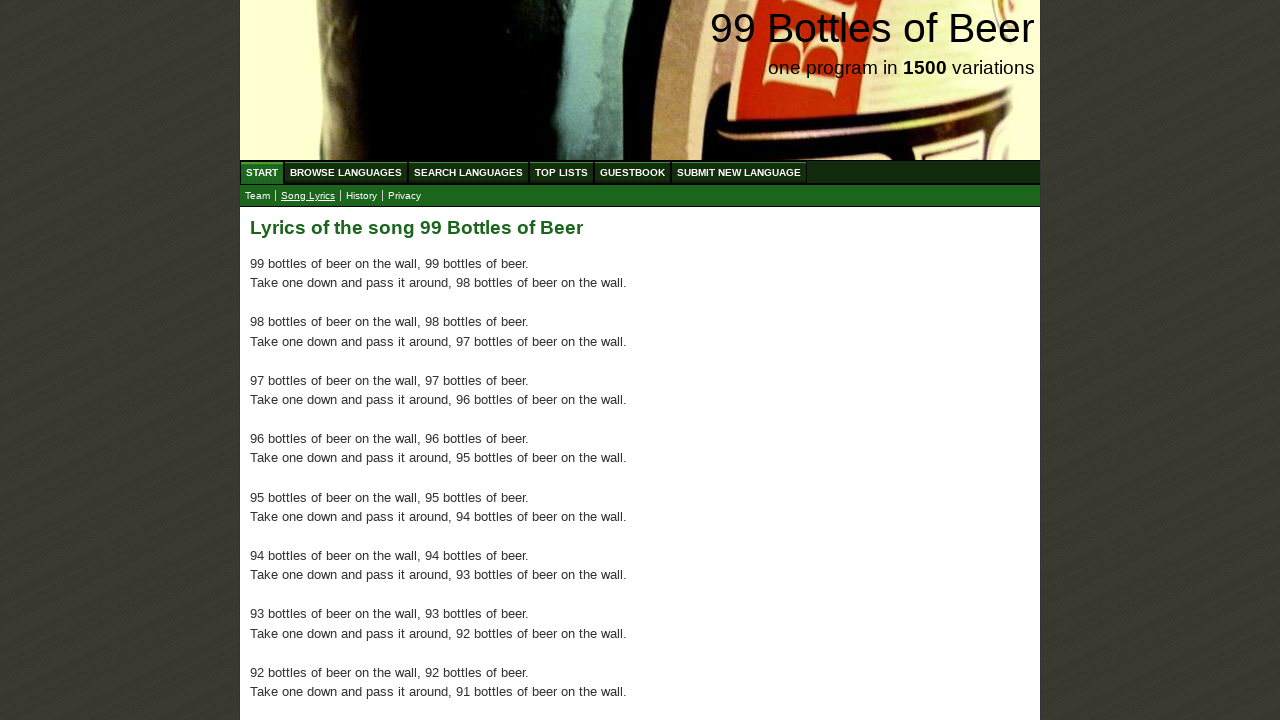

Verified lyrics paragraph 21 is displayed
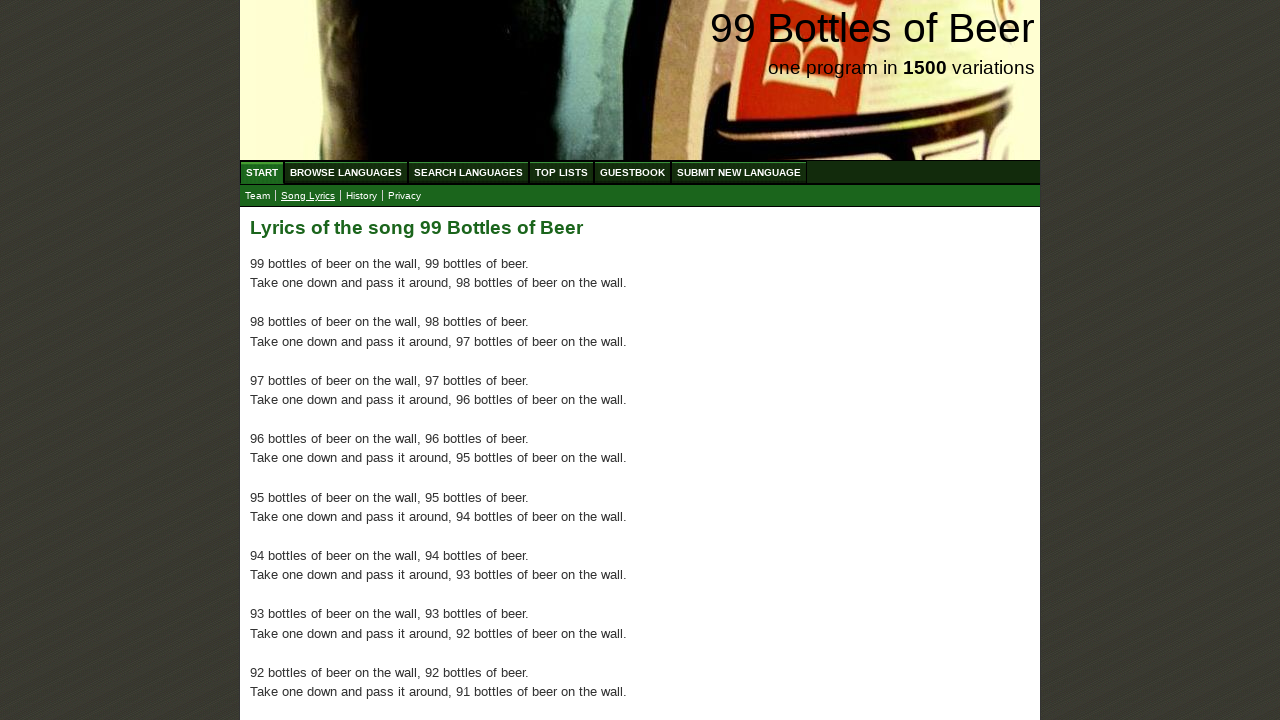

Verified lyrics paragraph 22 is displayed
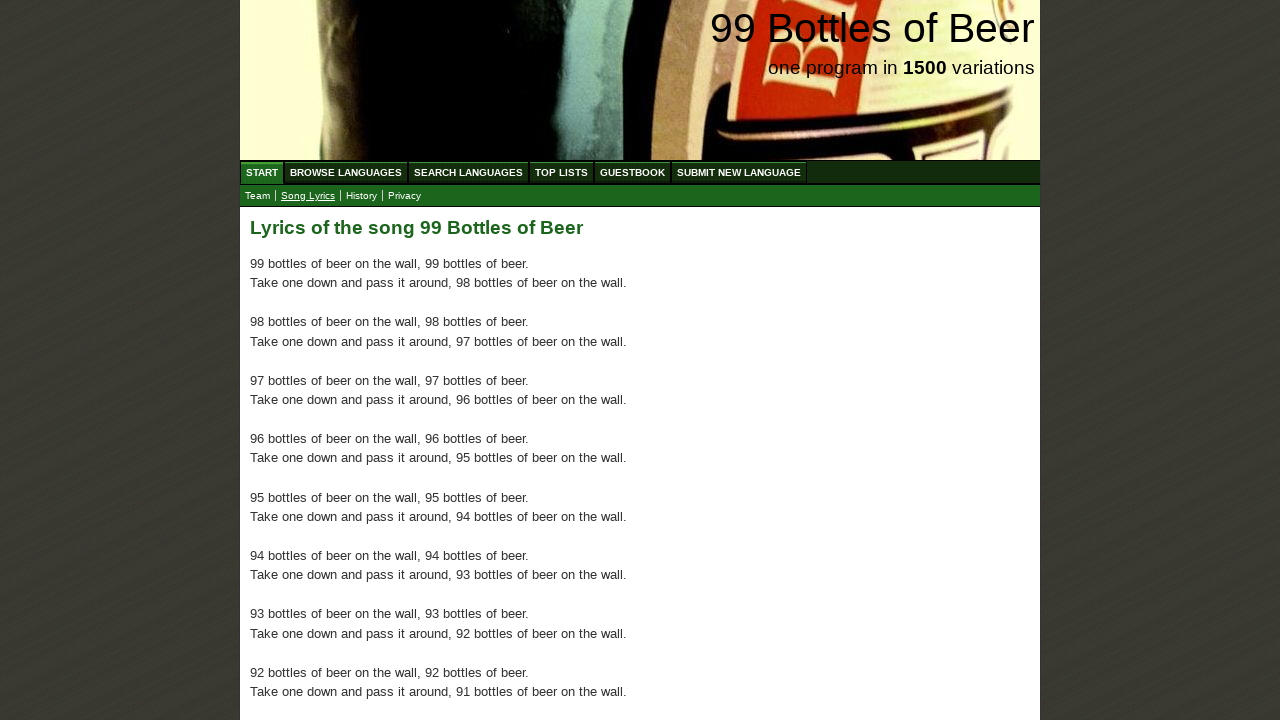

Verified lyrics paragraph 23 is displayed
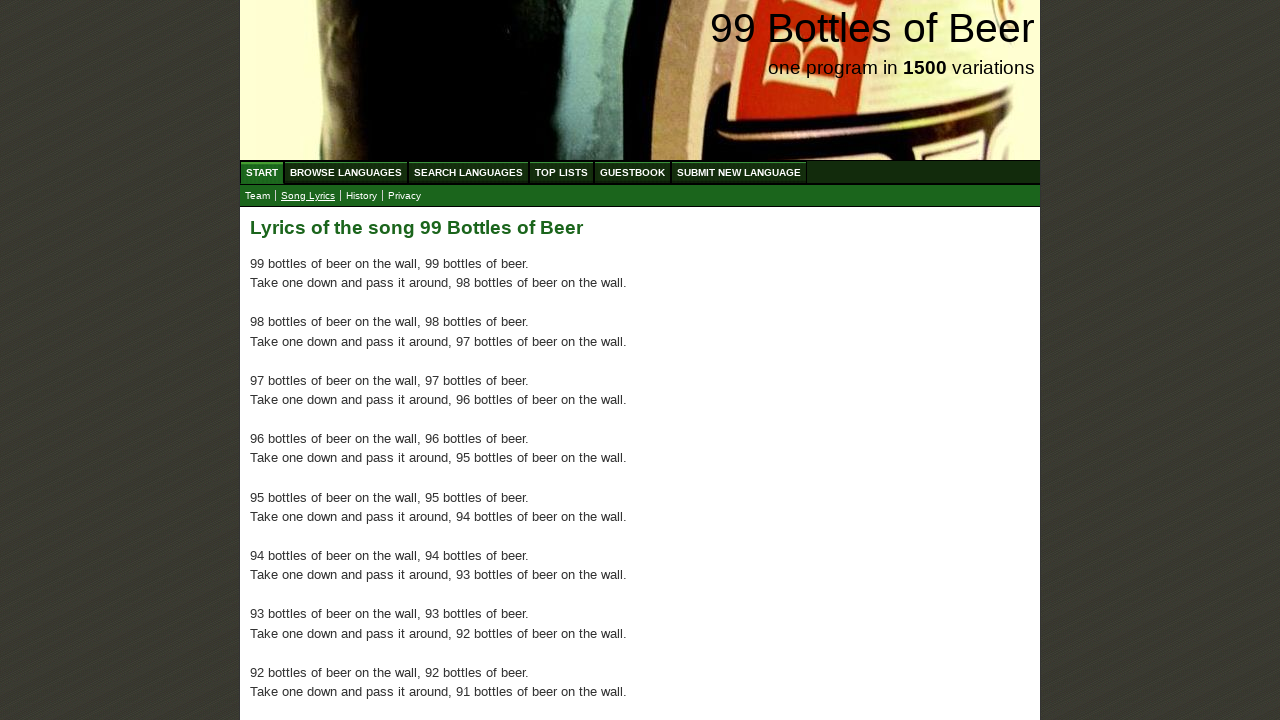

Verified lyrics paragraph 24 is displayed
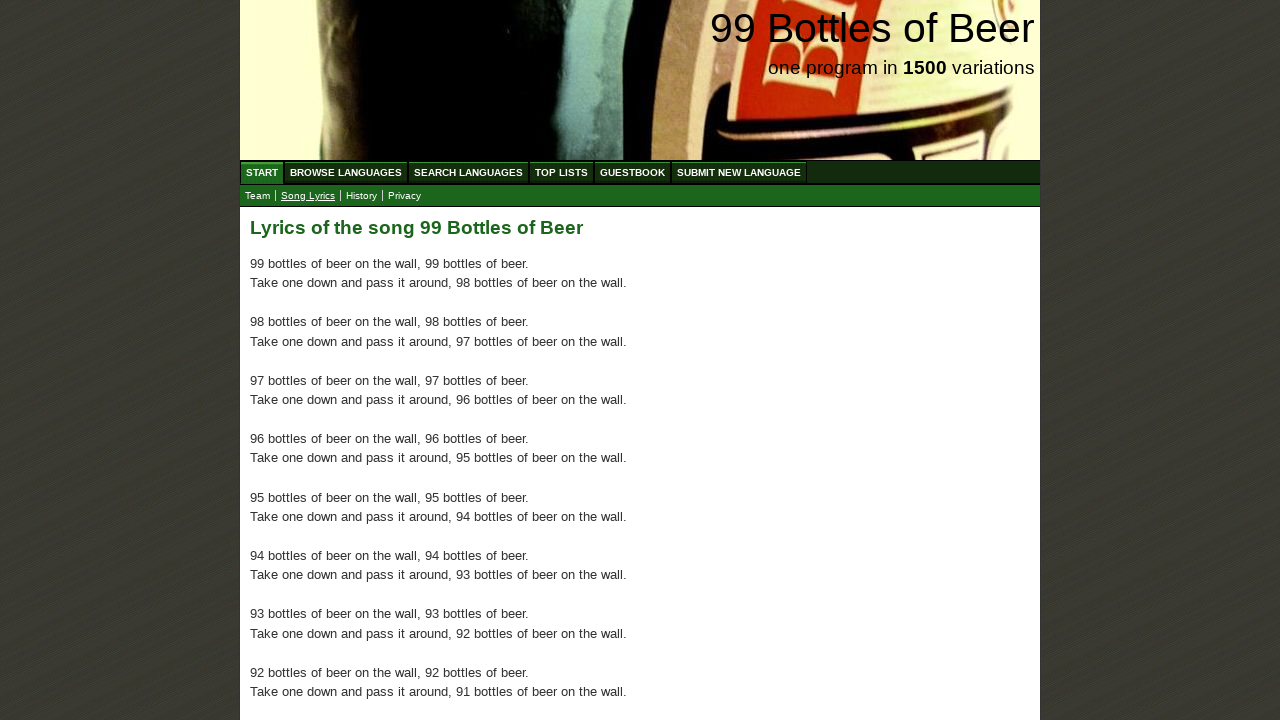

Verified lyrics paragraph 25 is displayed
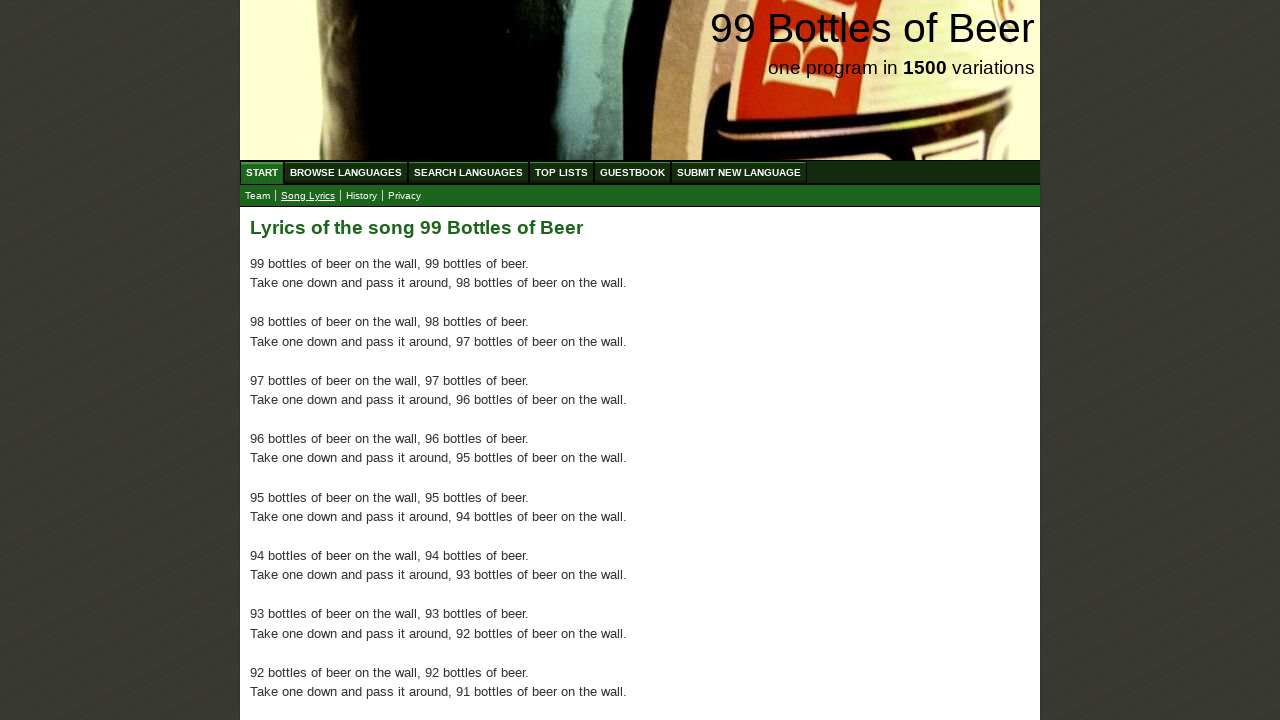

Verified lyrics paragraph 26 is displayed
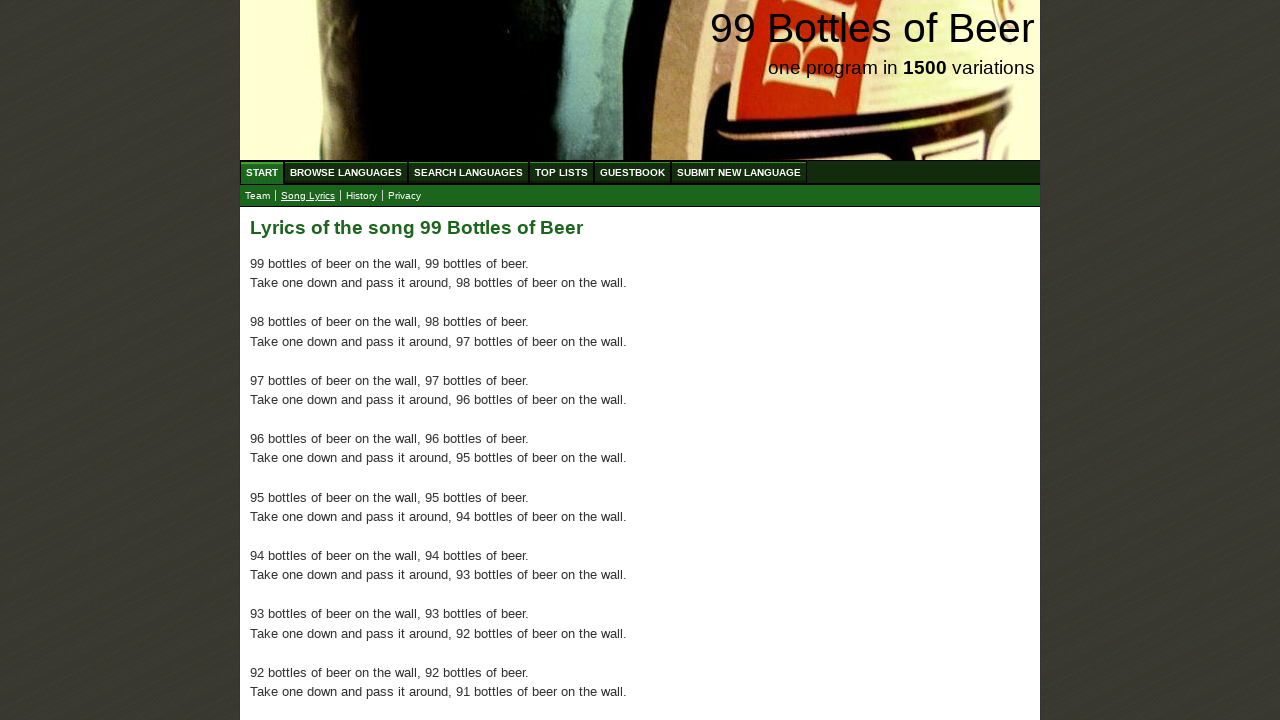

Verified lyrics paragraph 27 is displayed
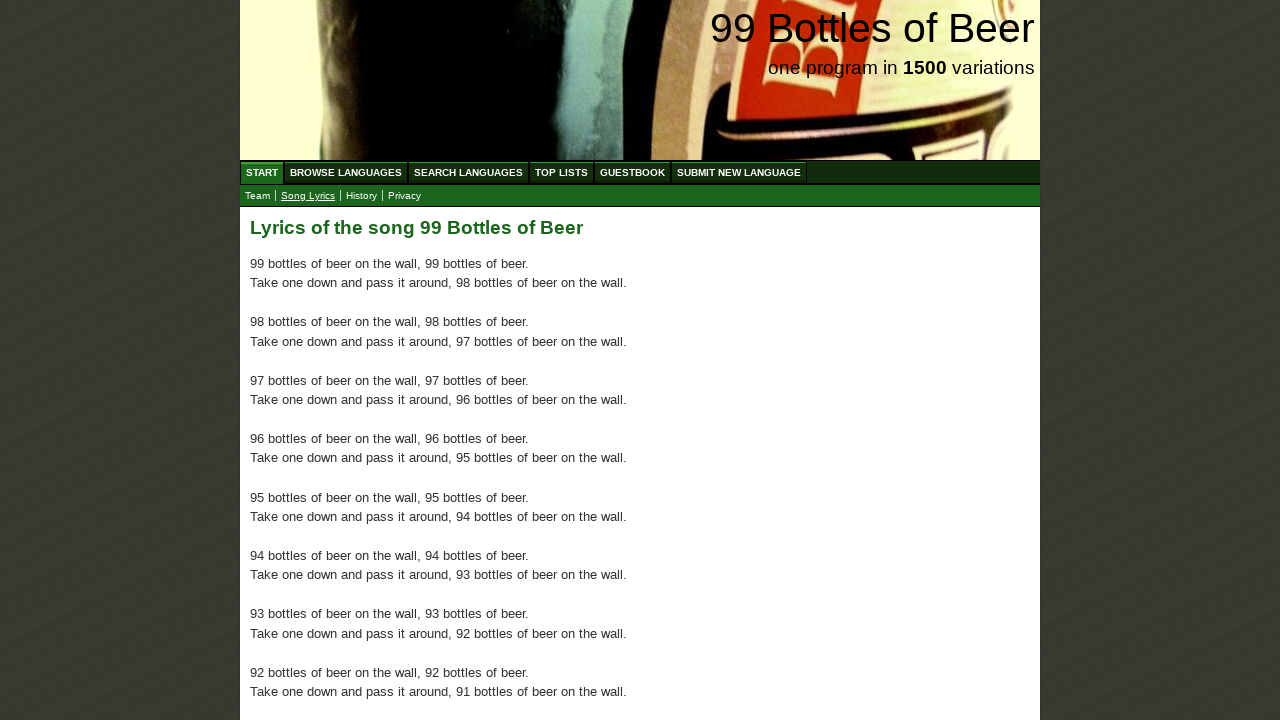

Verified lyrics paragraph 28 is displayed
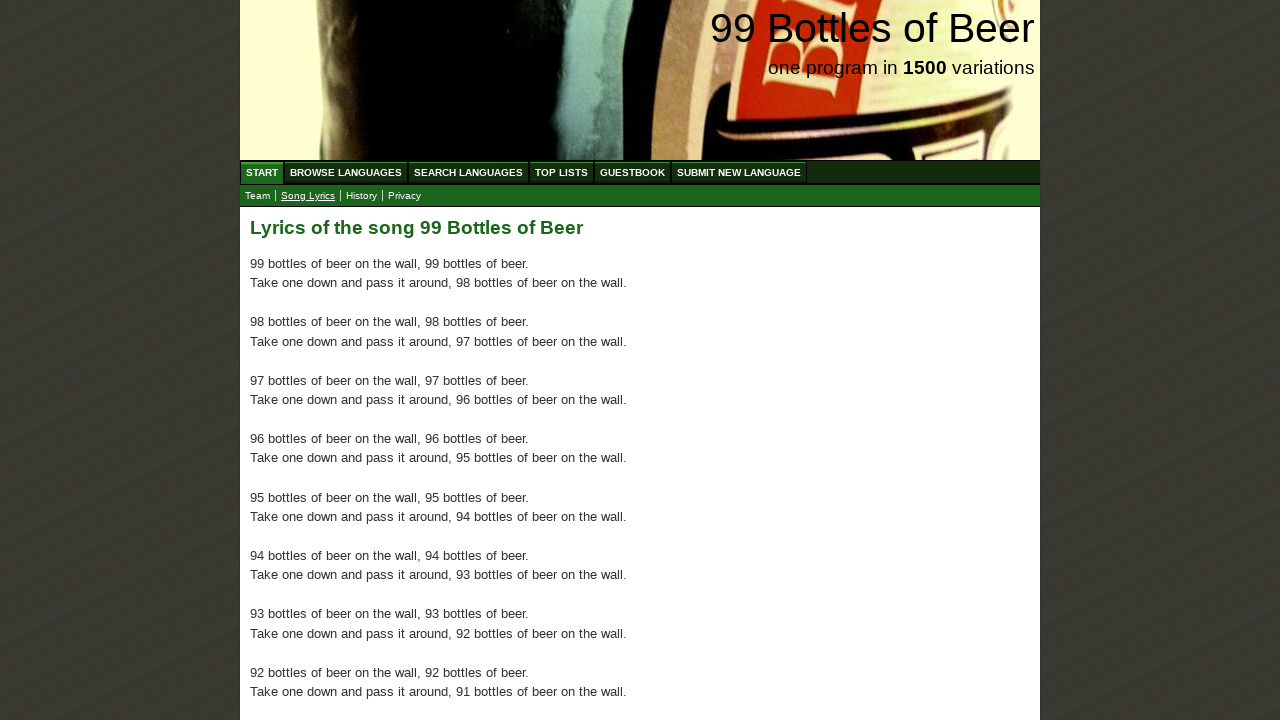

Verified lyrics paragraph 29 is displayed
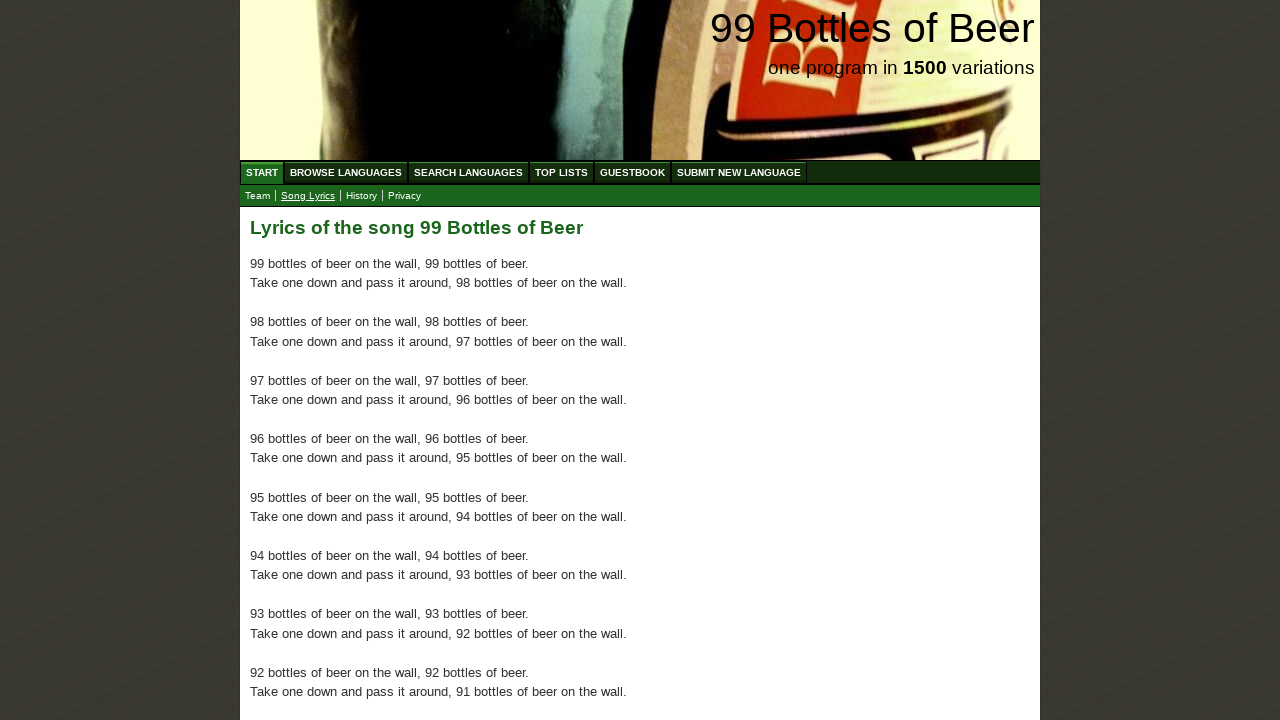

Verified lyrics paragraph 30 is displayed
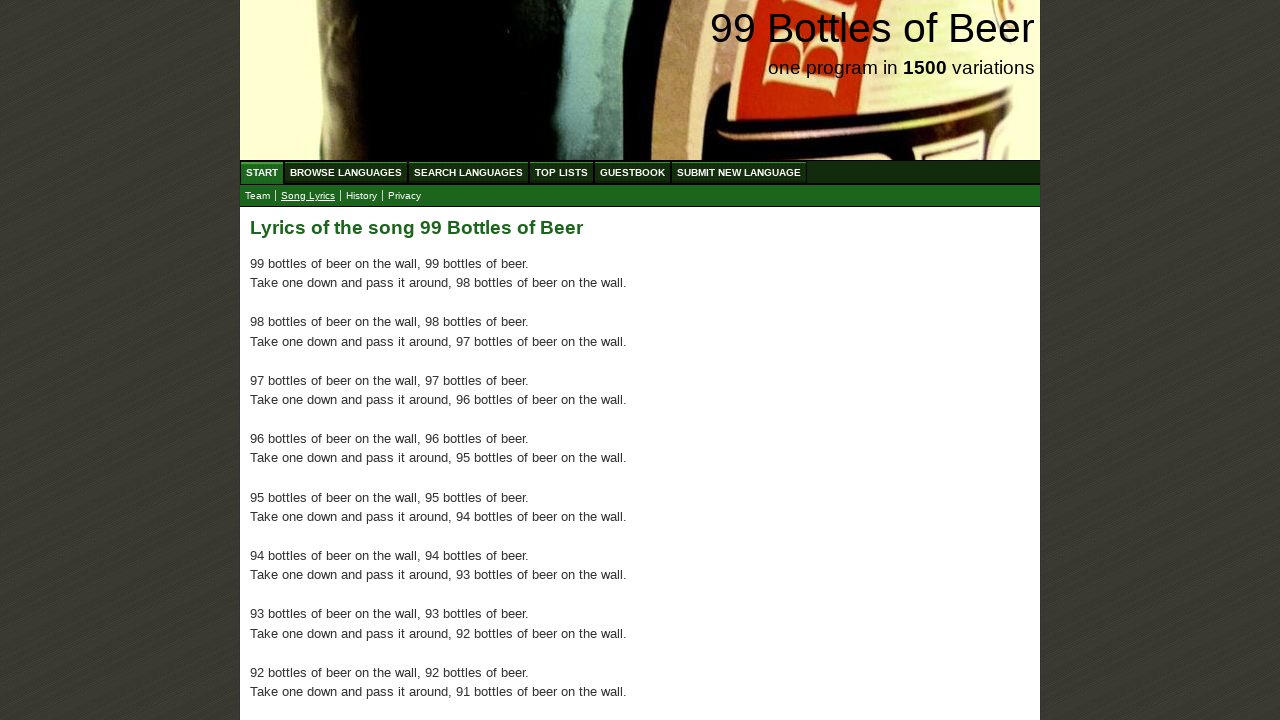

Verified lyrics paragraph 31 is displayed
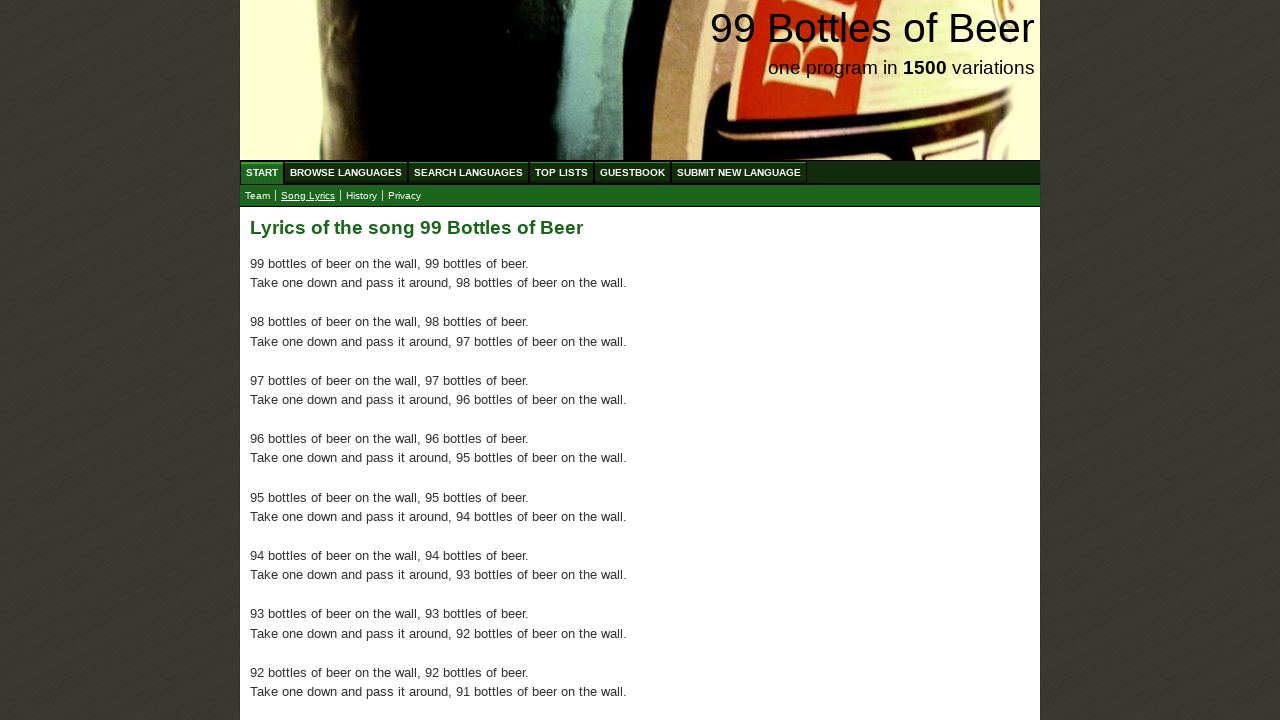

Verified lyrics paragraph 32 is displayed
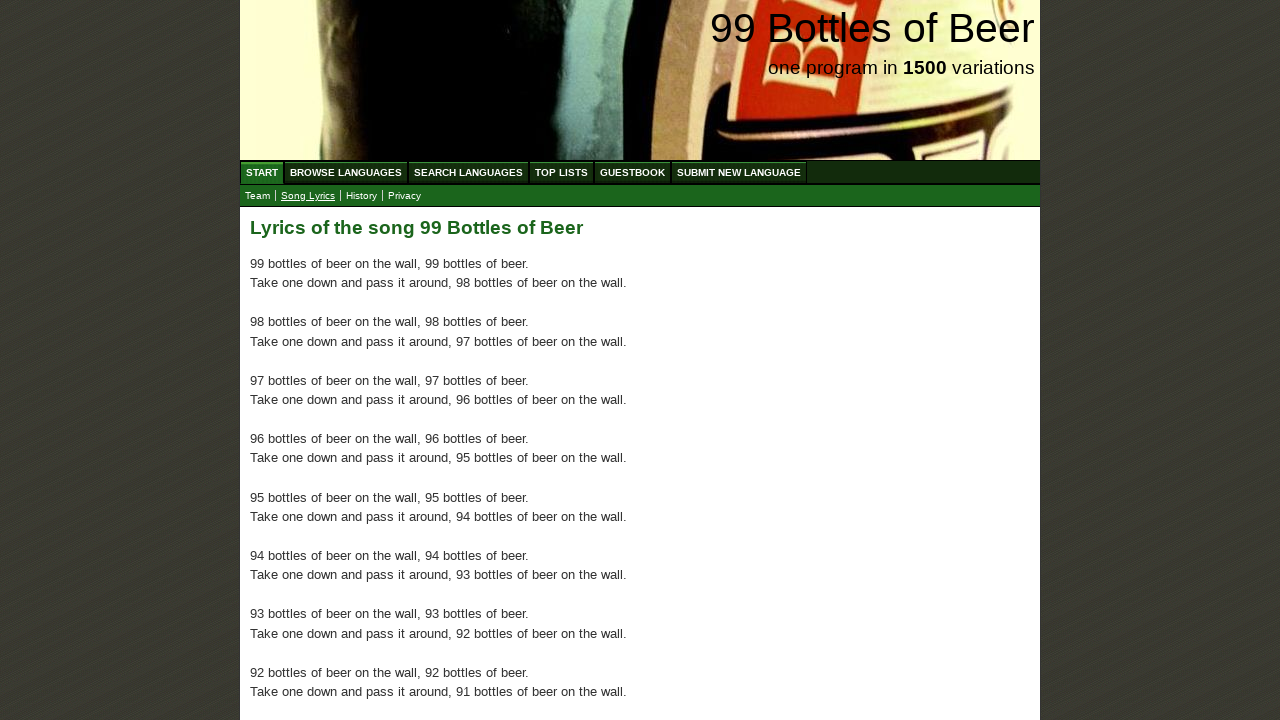

Verified lyrics paragraph 33 is displayed
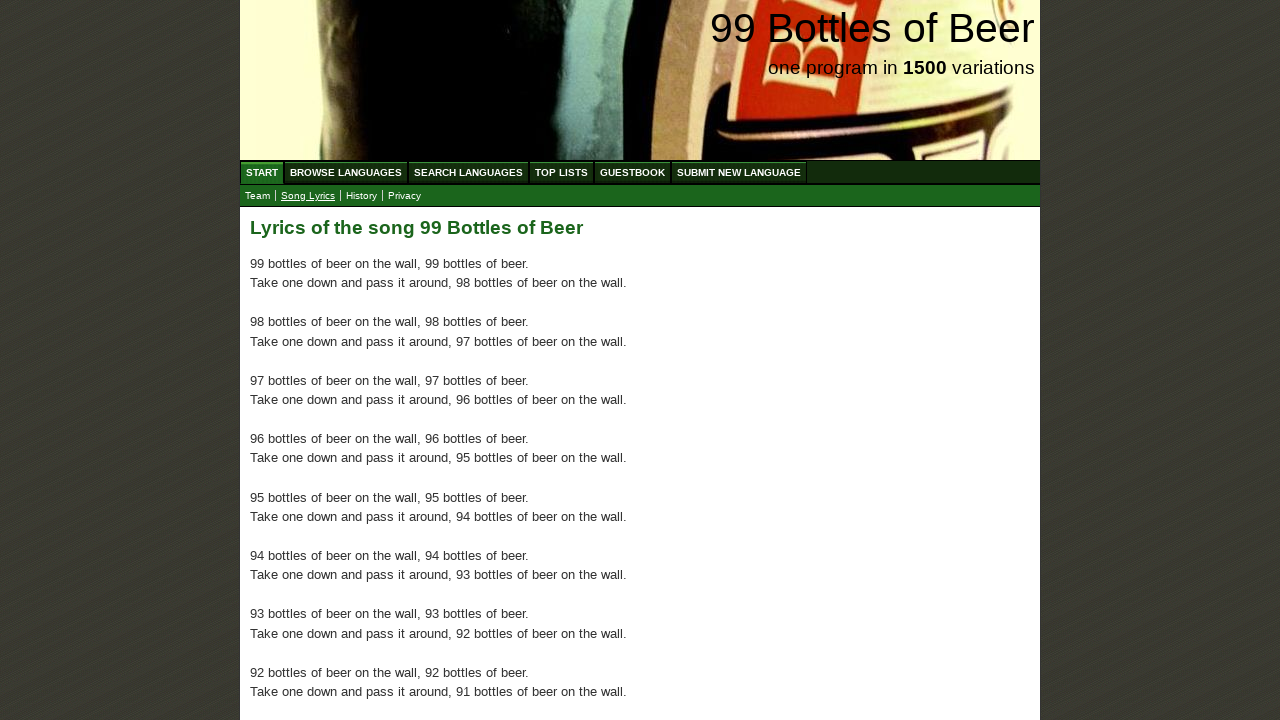

Verified lyrics paragraph 34 is displayed
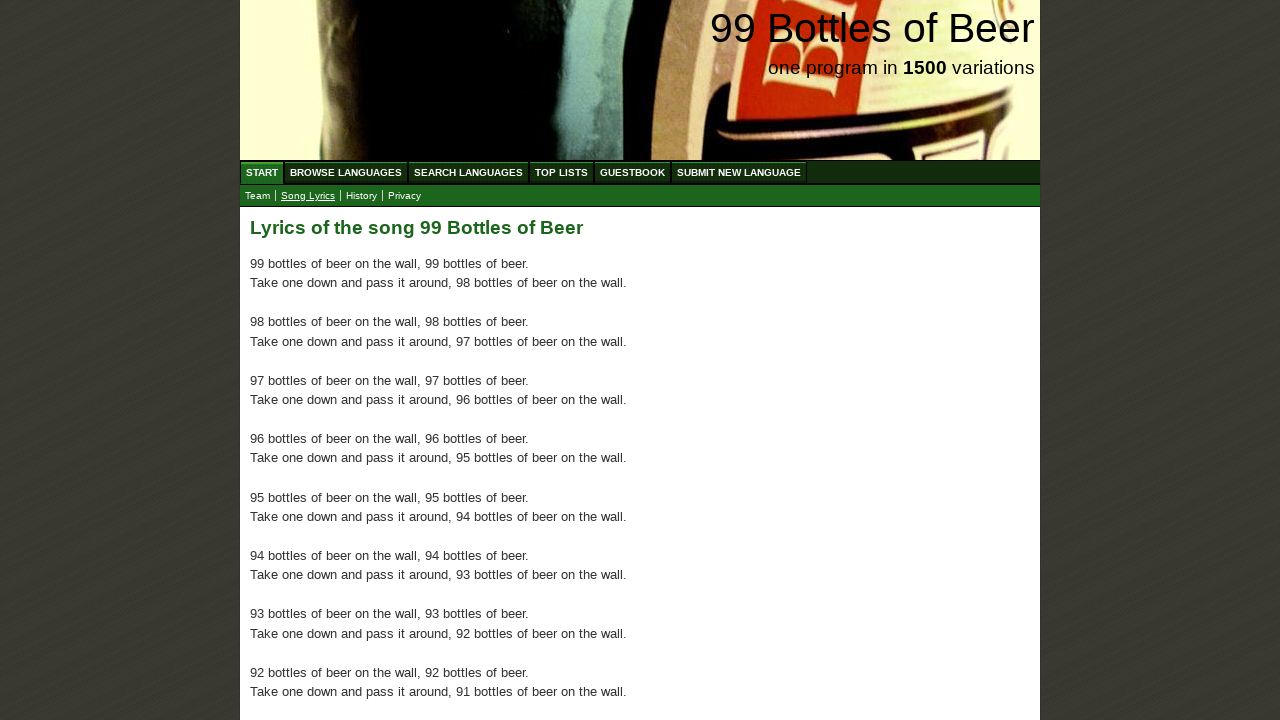

Verified lyrics paragraph 35 is displayed
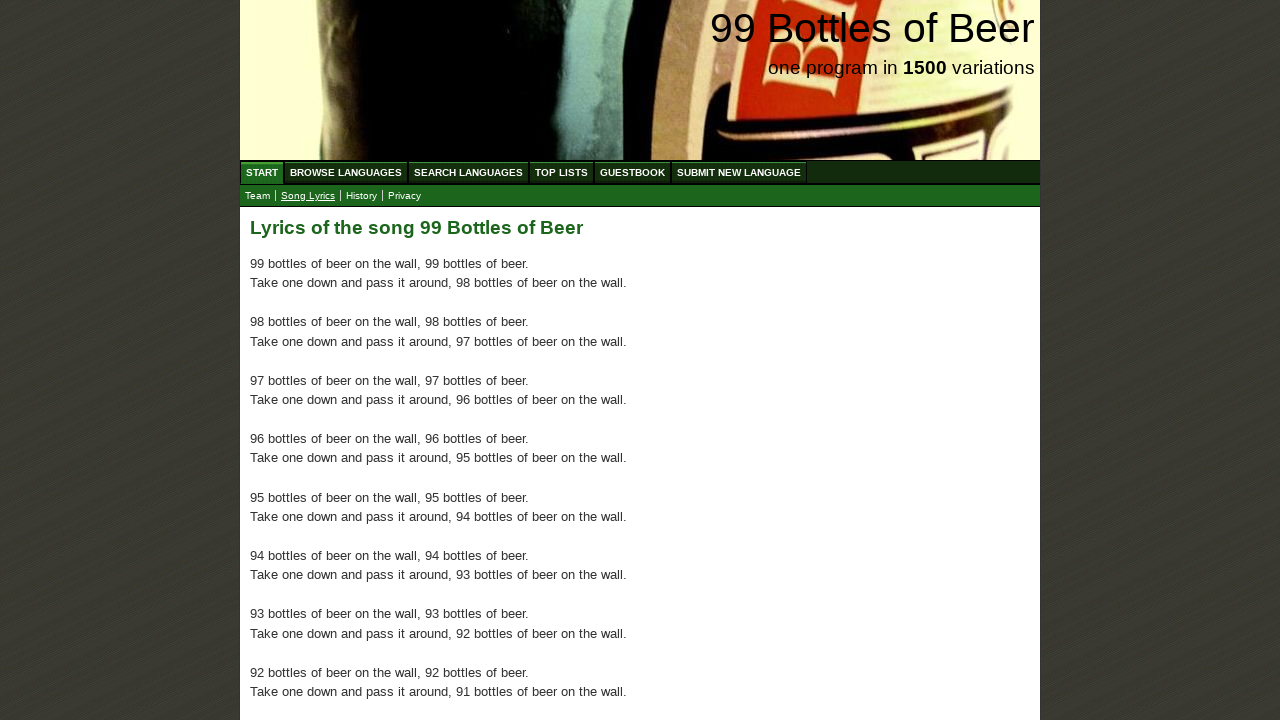

Verified lyrics paragraph 36 is displayed
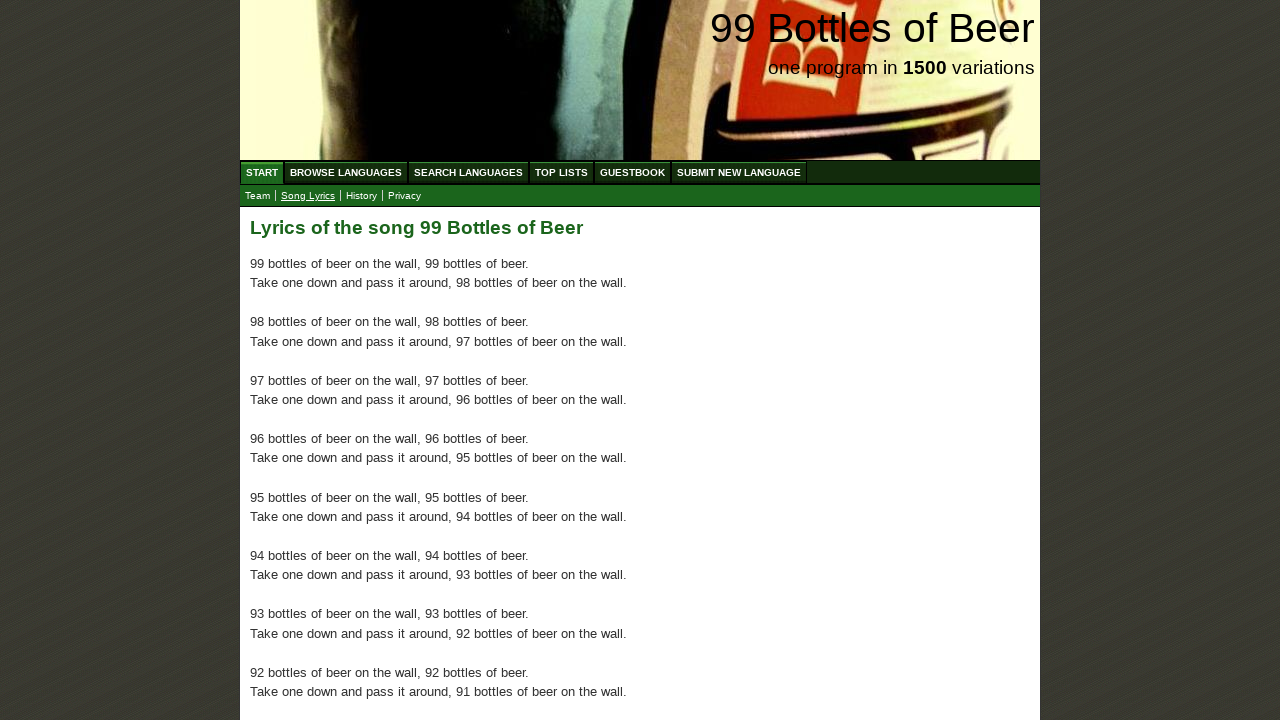

Verified lyrics paragraph 37 is displayed
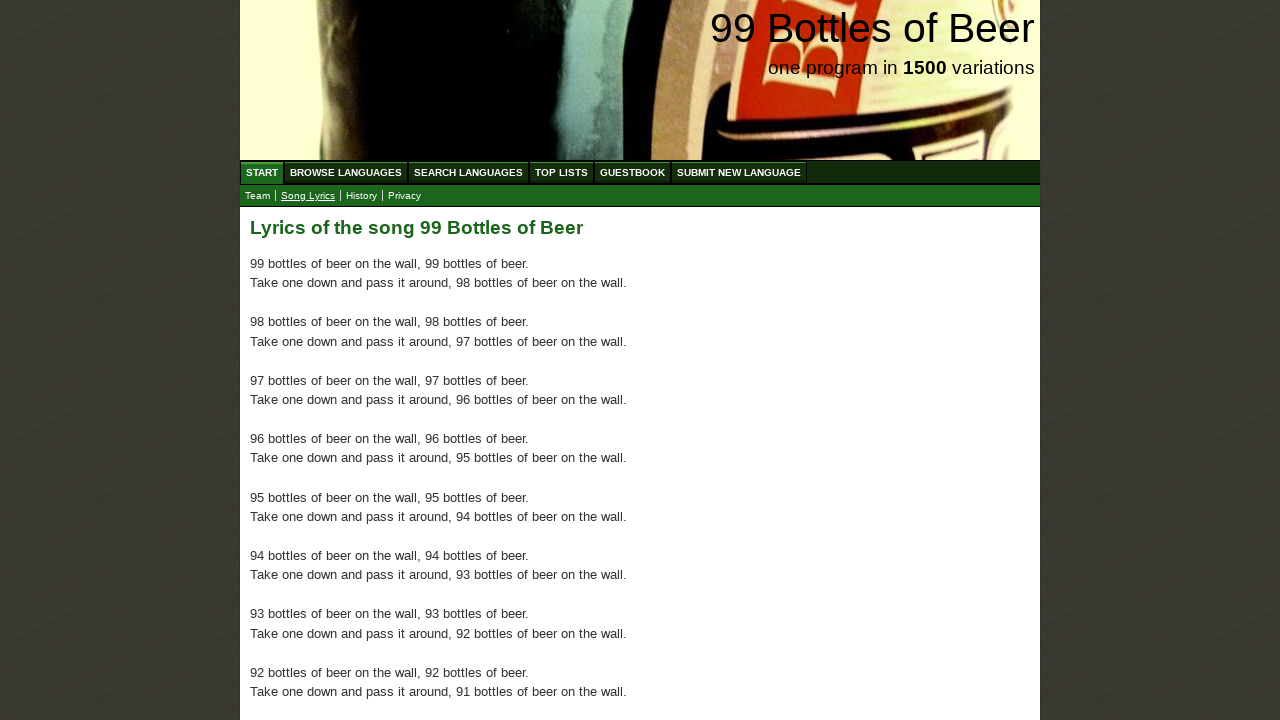

Verified lyrics paragraph 38 is displayed
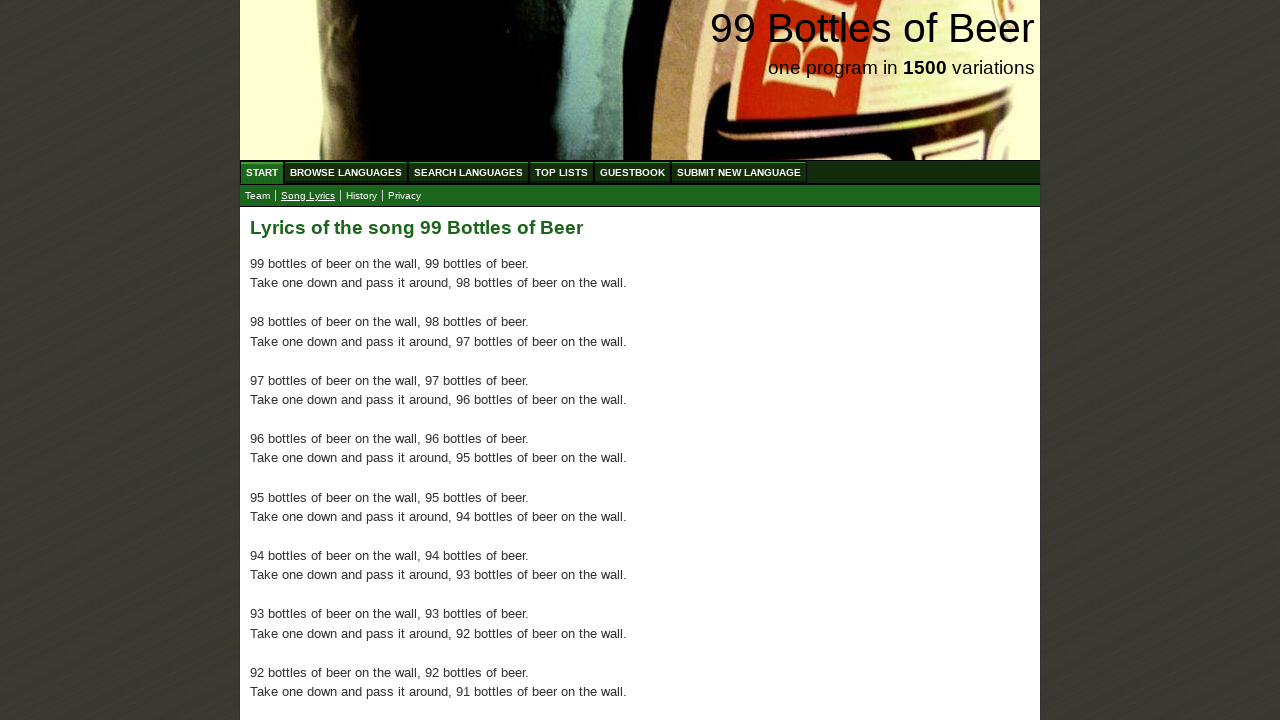

Verified lyrics paragraph 39 is displayed
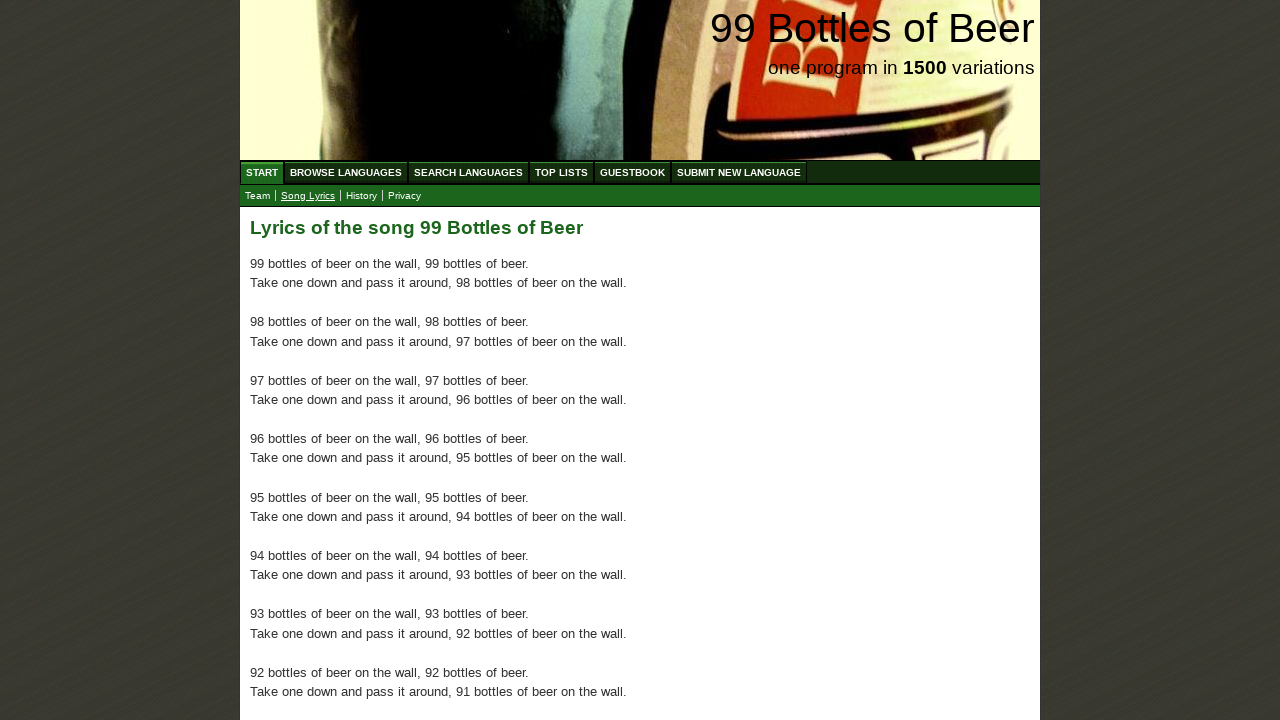

Verified lyrics paragraph 40 is displayed
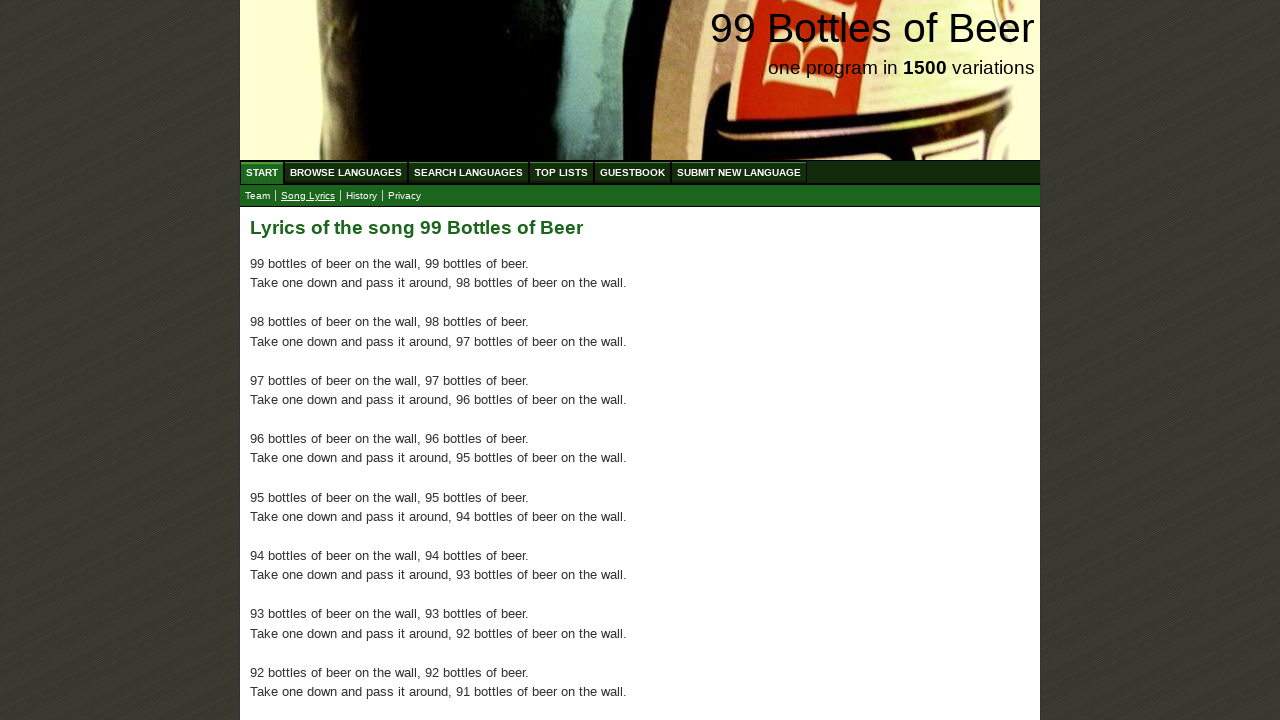

Verified lyrics paragraph 41 is displayed
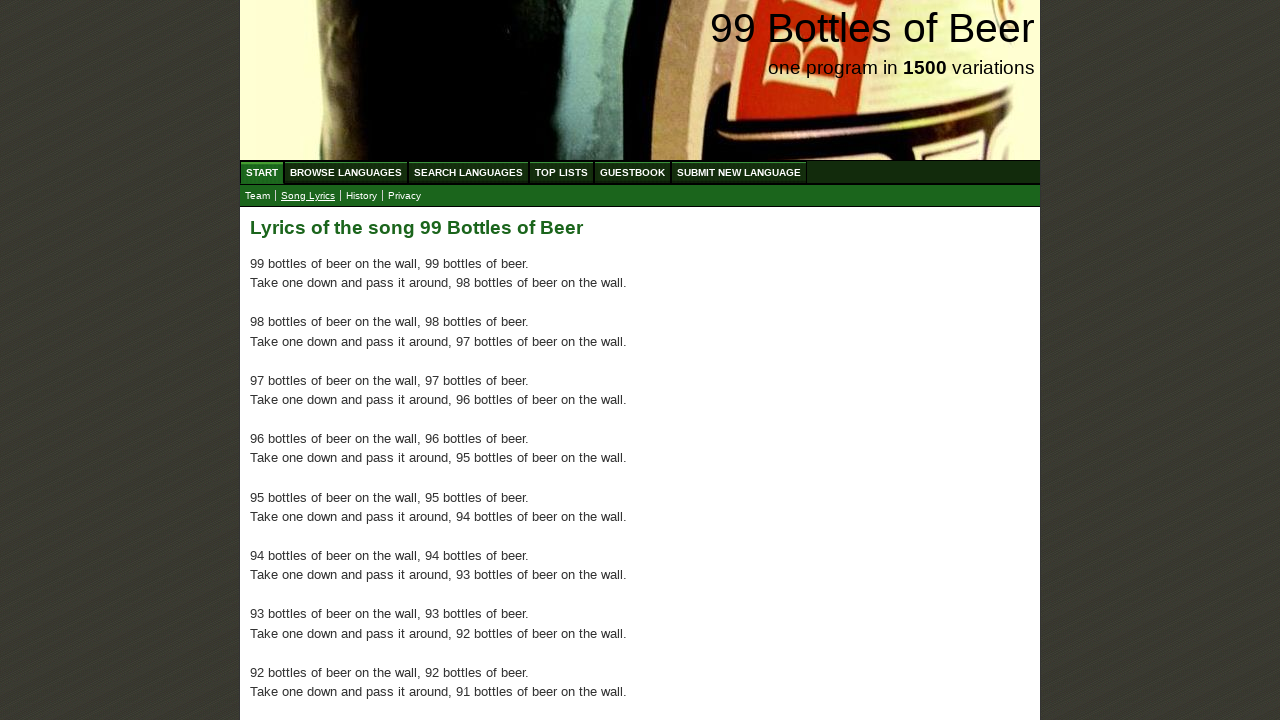

Verified lyrics paragraph 42 is displayed
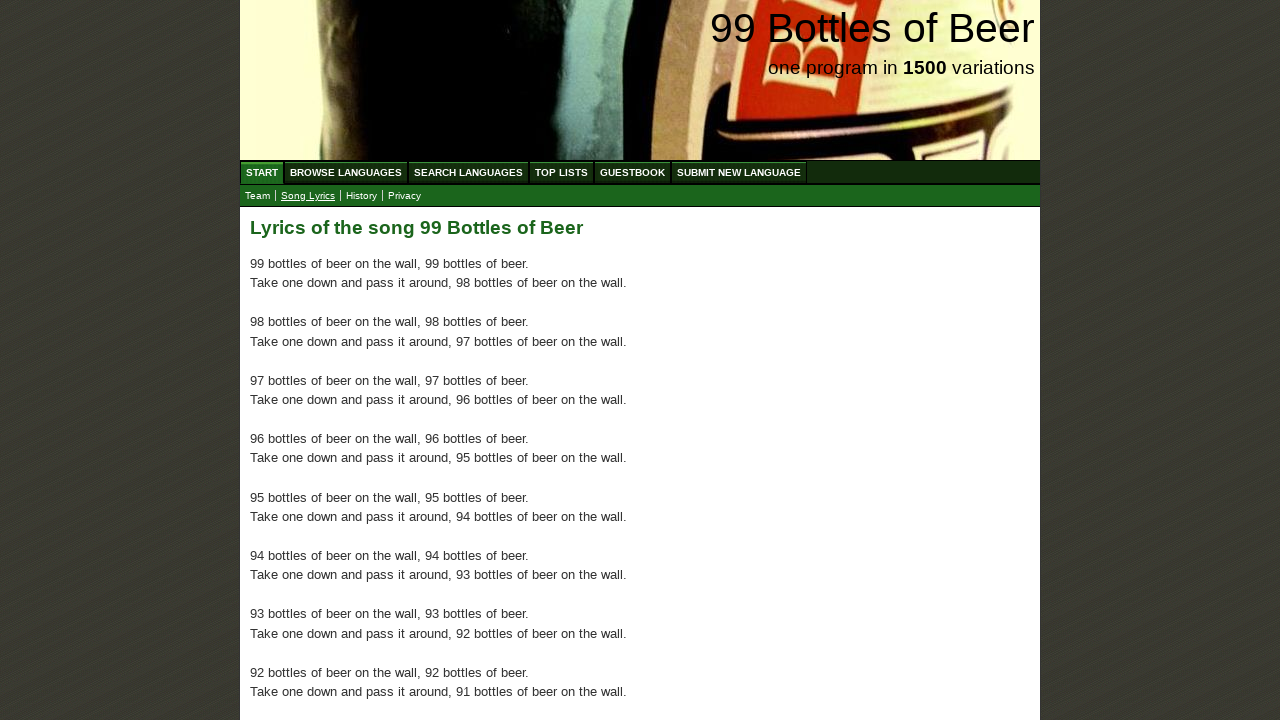

Verified lyrics paragraph 43 is displayed
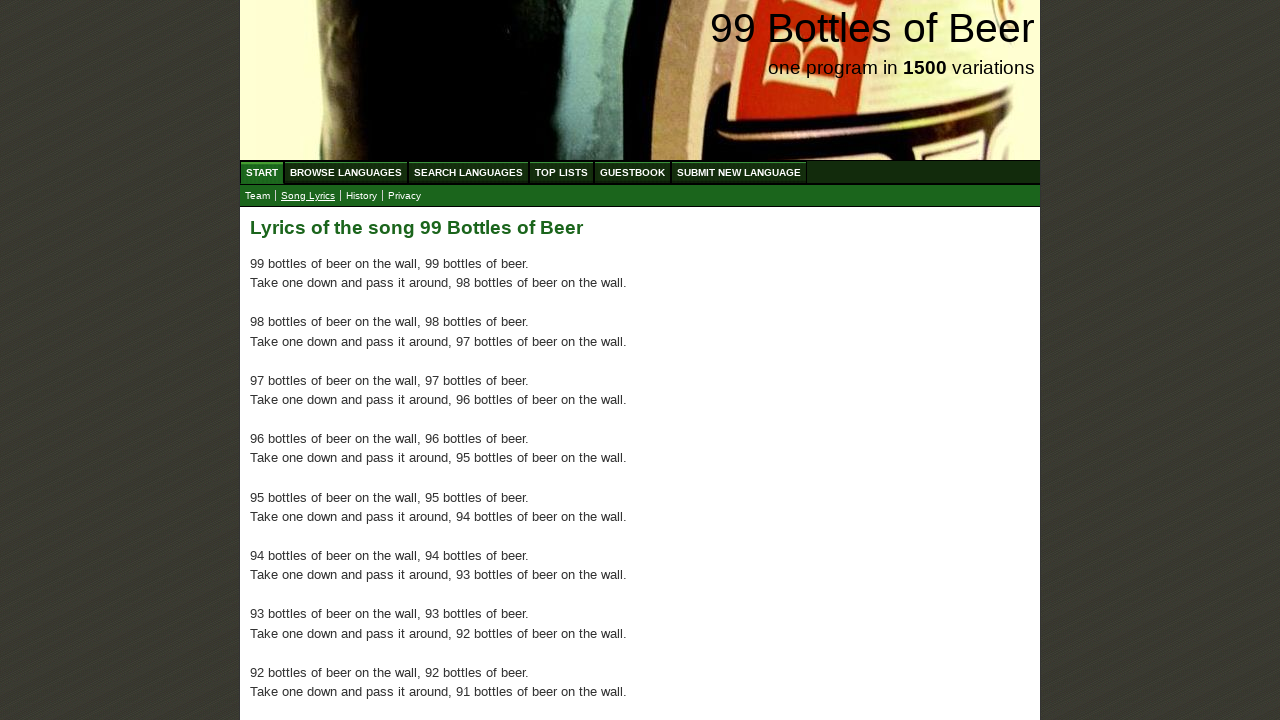

Verified lyrics paragraph 44 is displayed
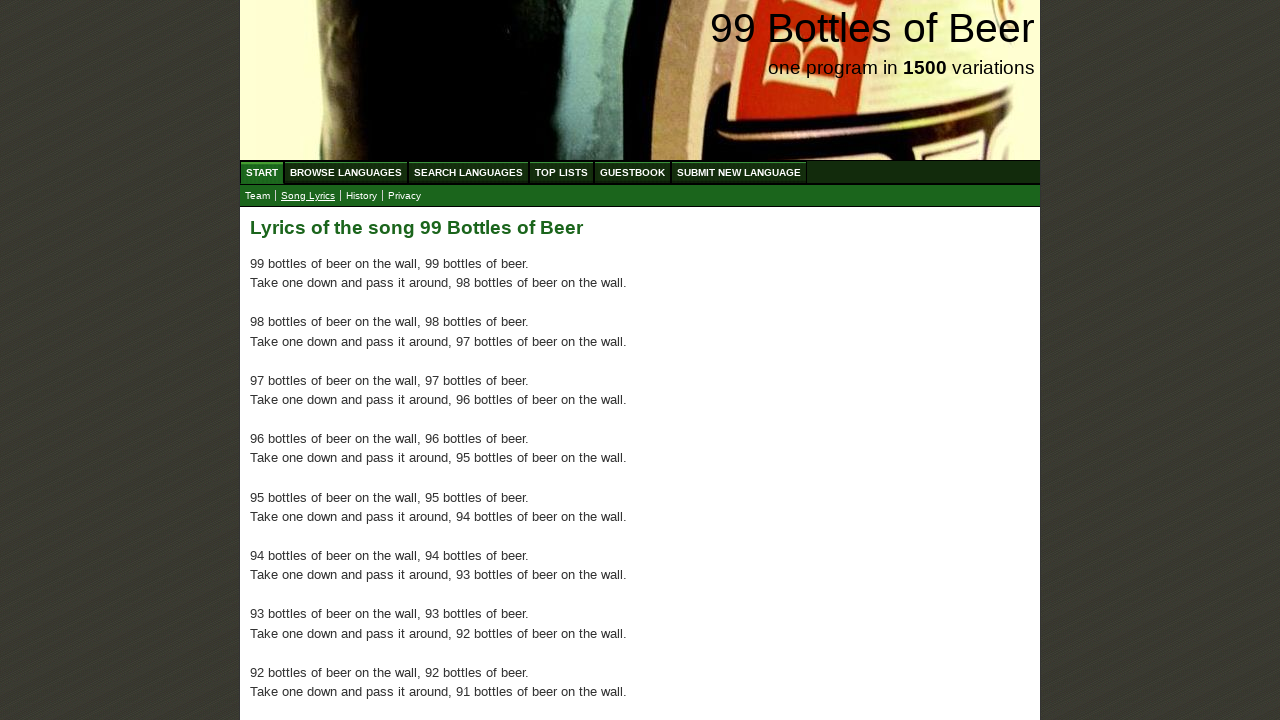

Verified lyrics paragraph 45 is displayed
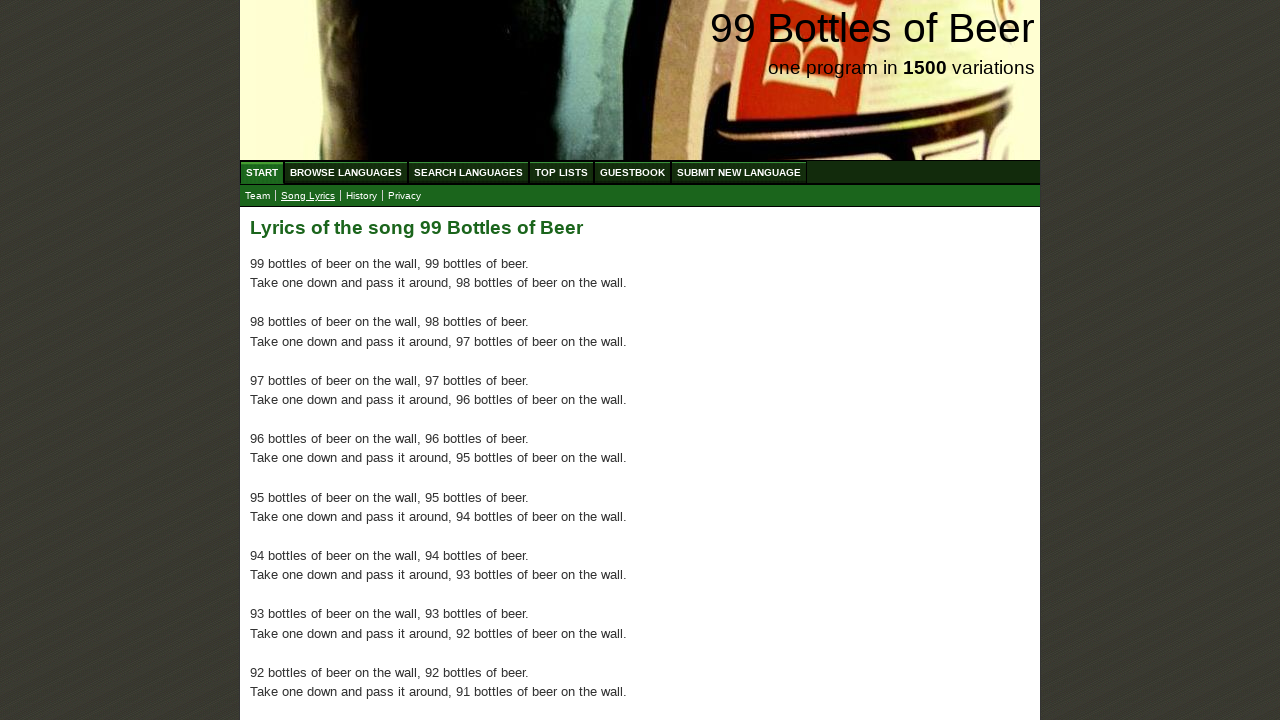

Verified lyrics paragraph 46 is displayed
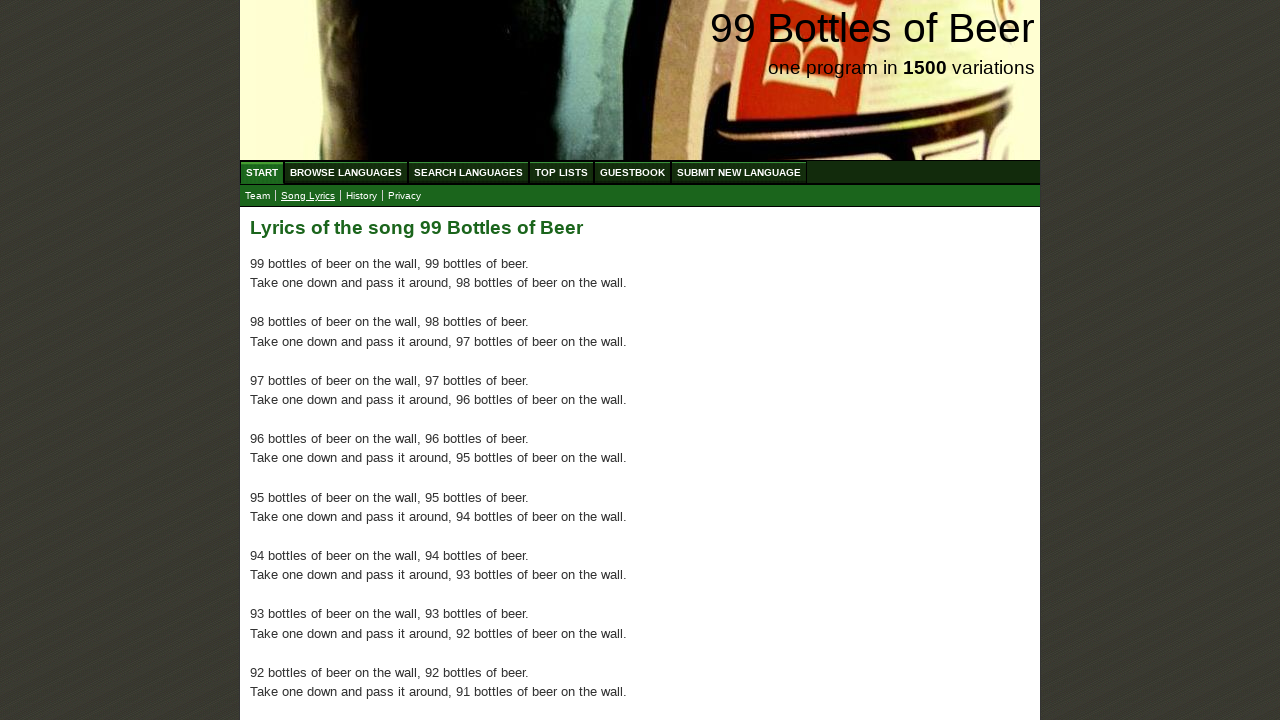

Verified lyrics paragraph 47 is displayed
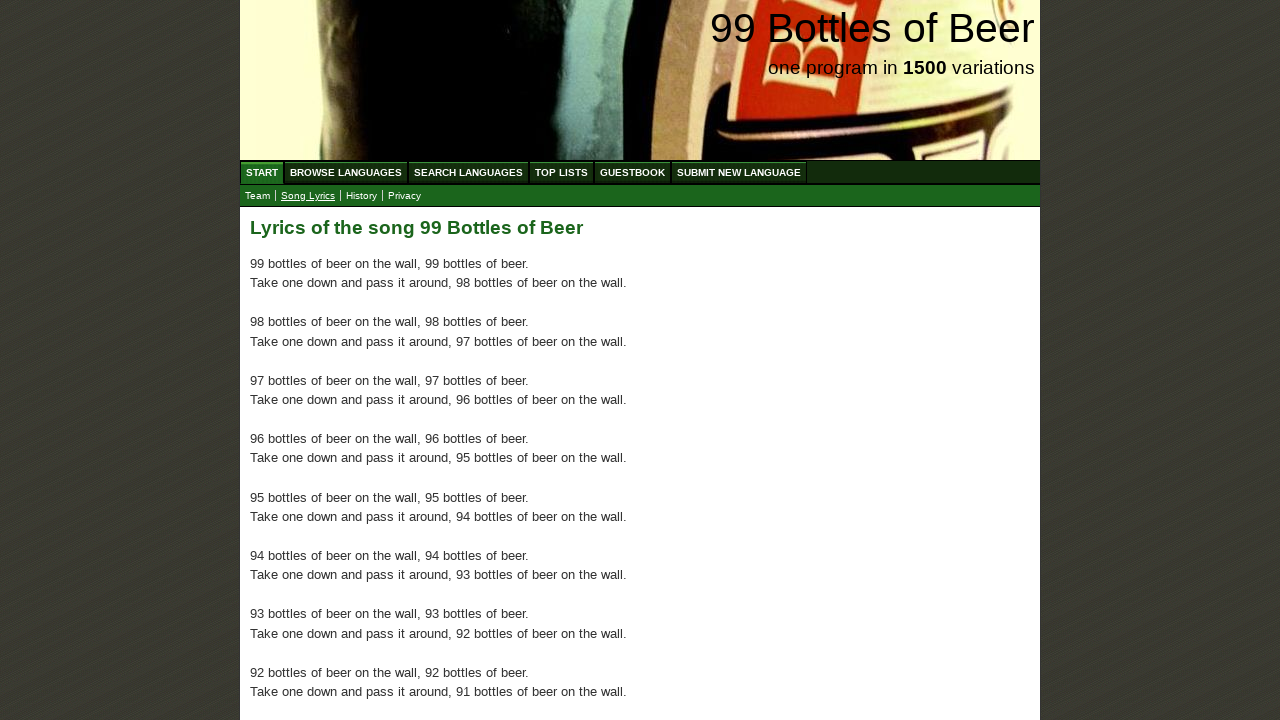

Verified lyrics paragraph 48 is displayed
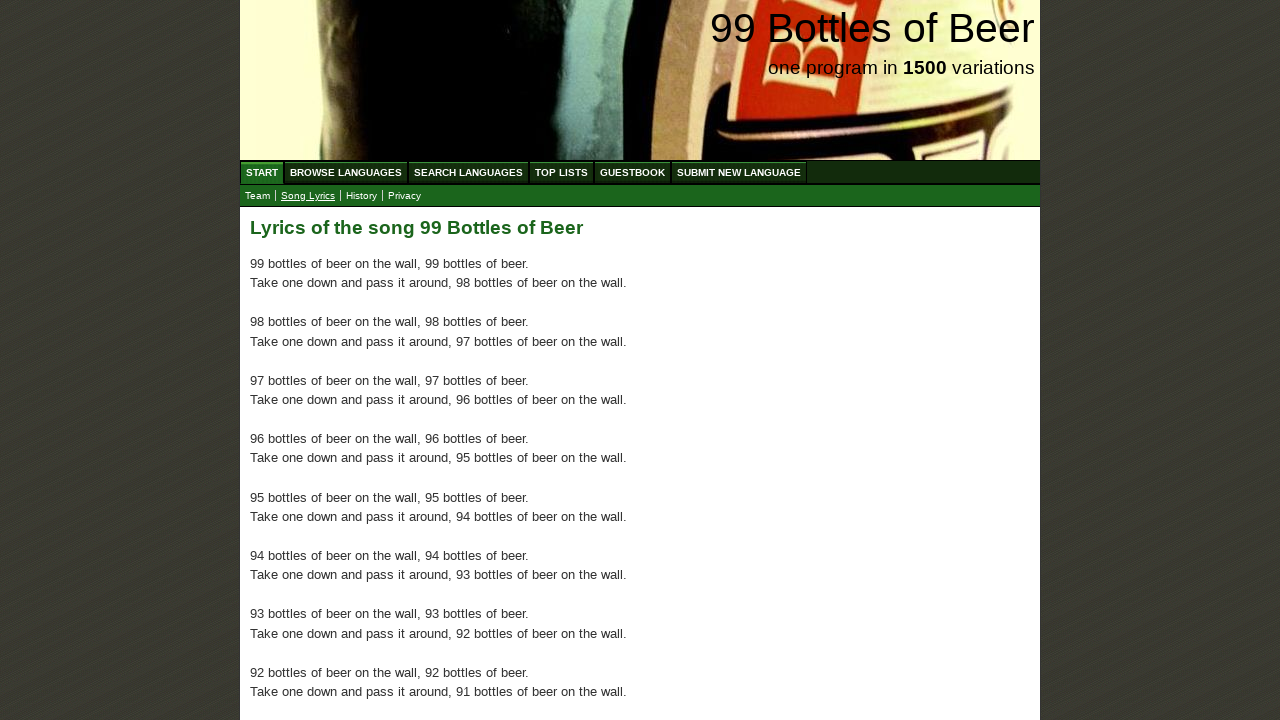

Verified lyrics paragraph 49 is displayed
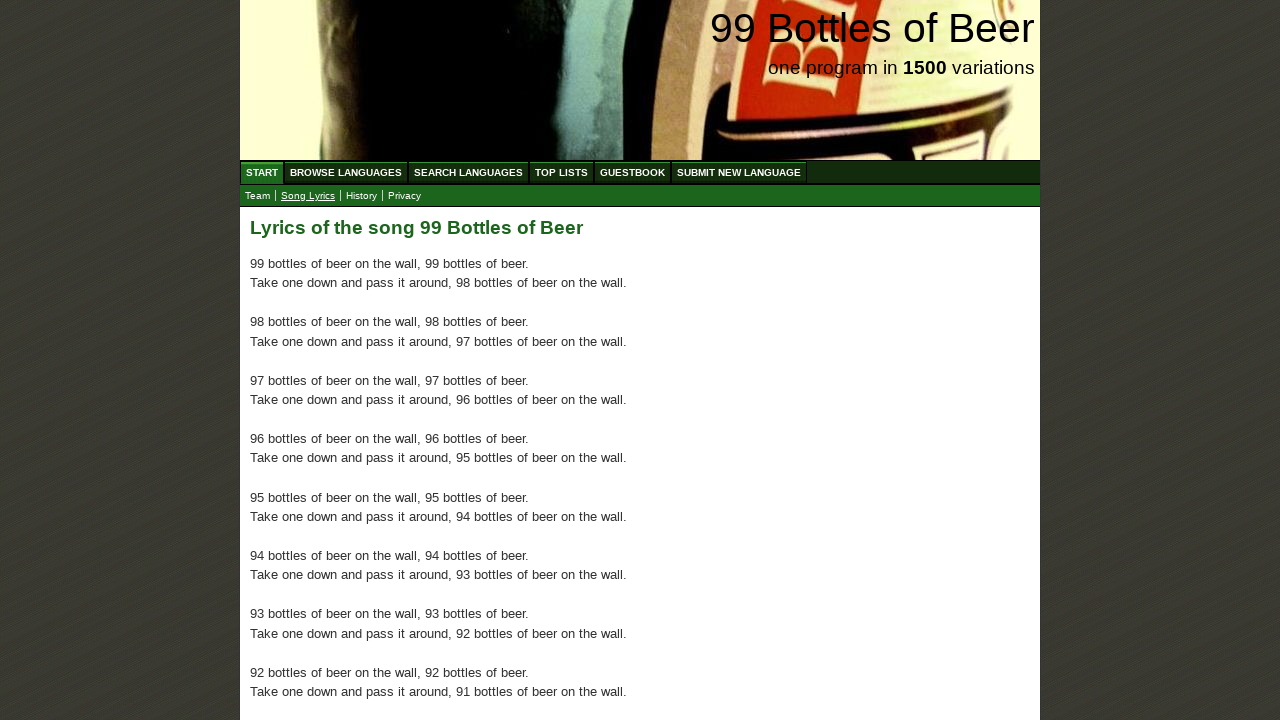

Verified lyrics paragraph 50 is displayed
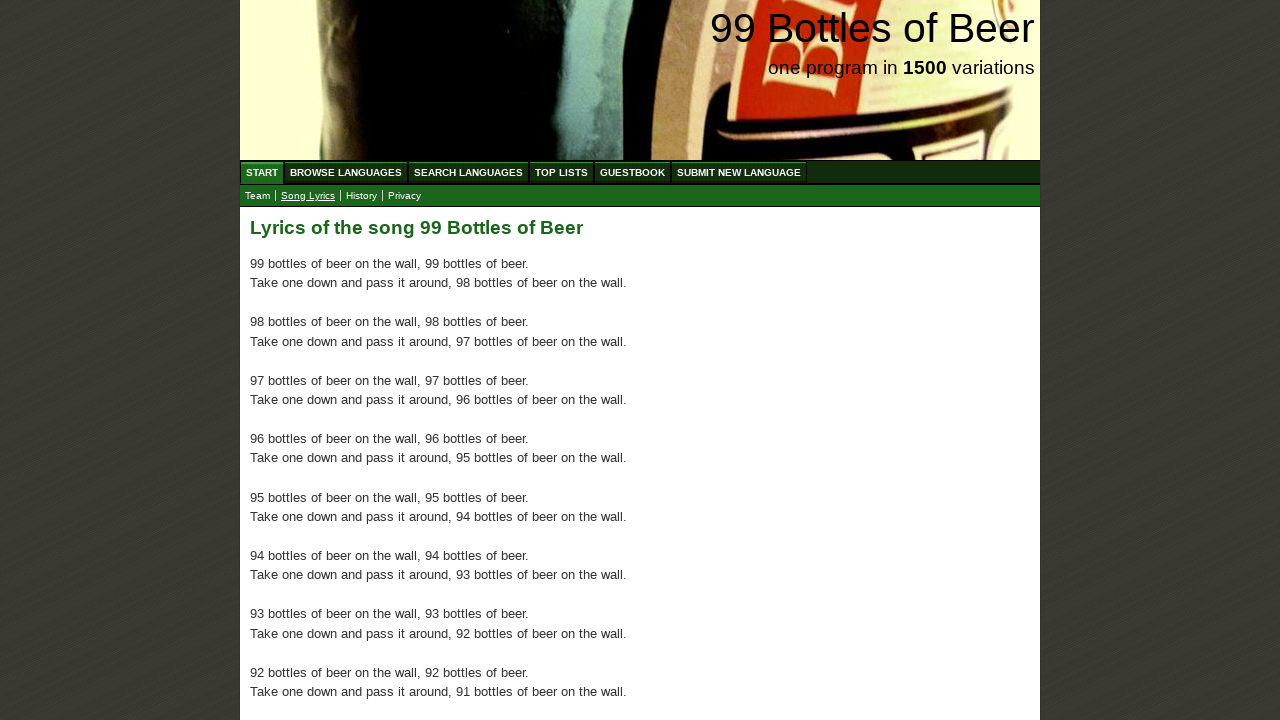

Verified lyrics paragraph 51 is displayed
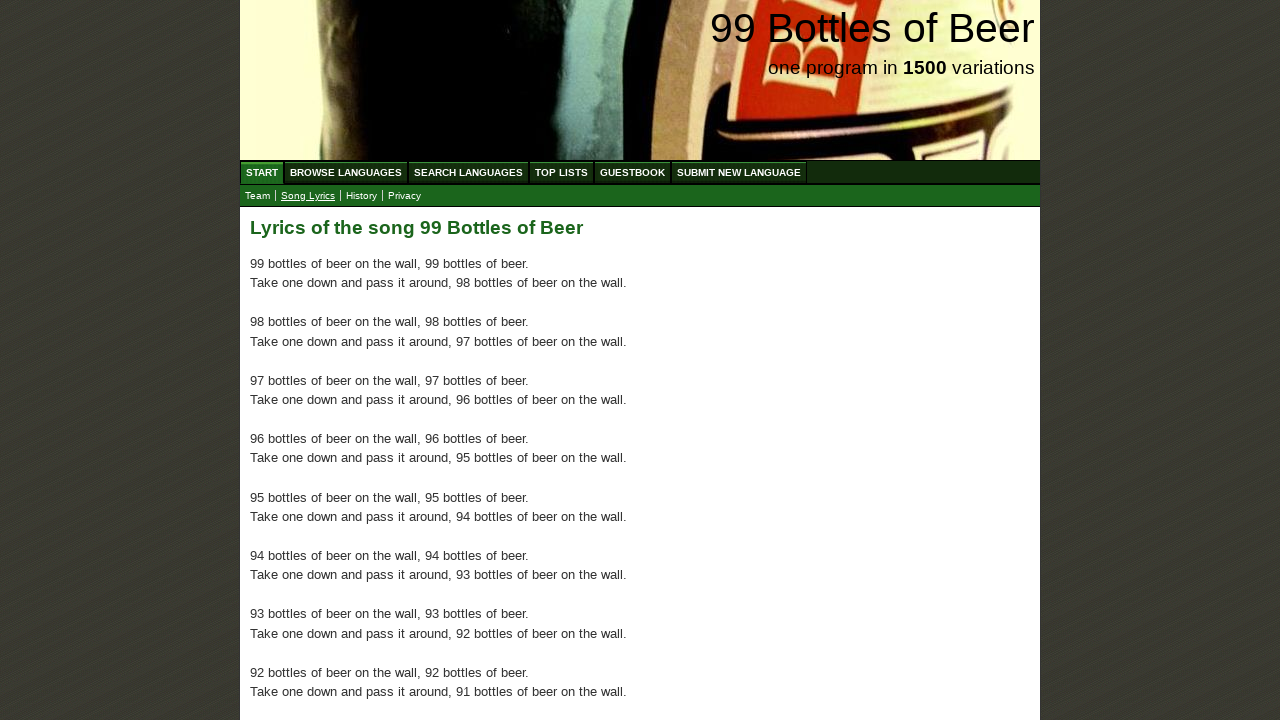

Verified lyrics paragraph 52 is displayed
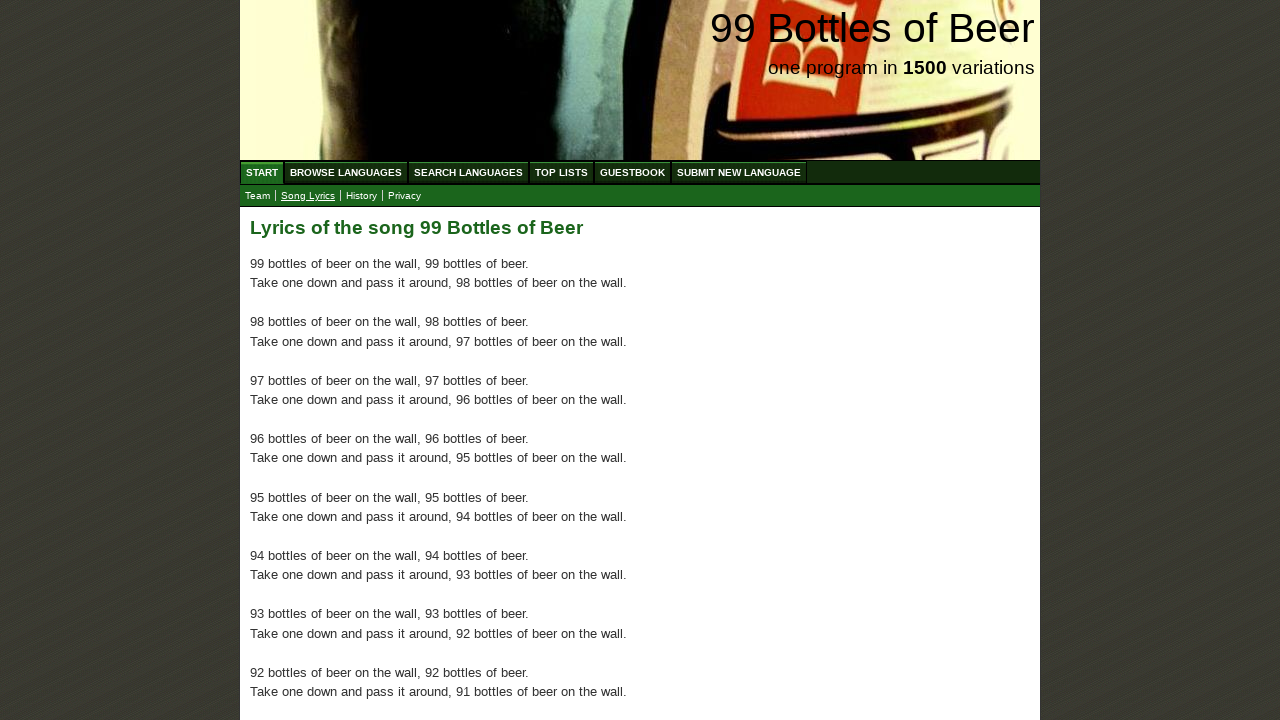

Verified lyrics paragraph 53 is displayed
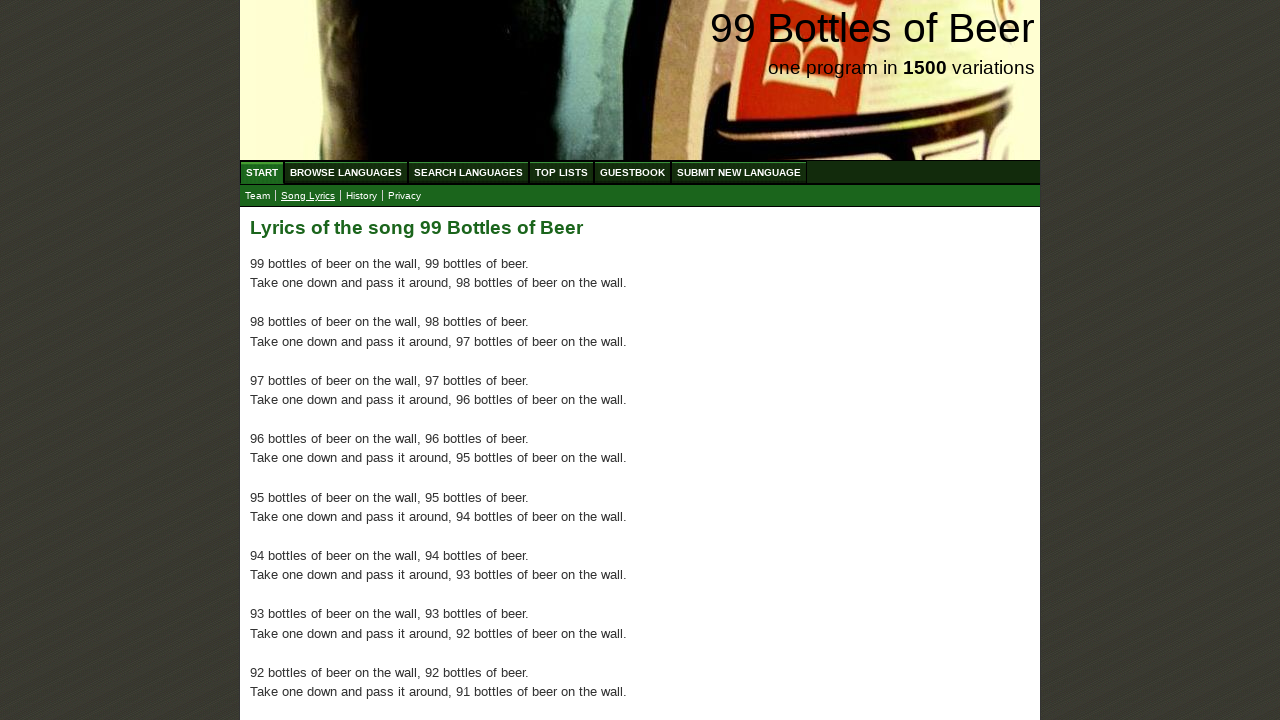

Verified lyrics paragraph 54 is displayed
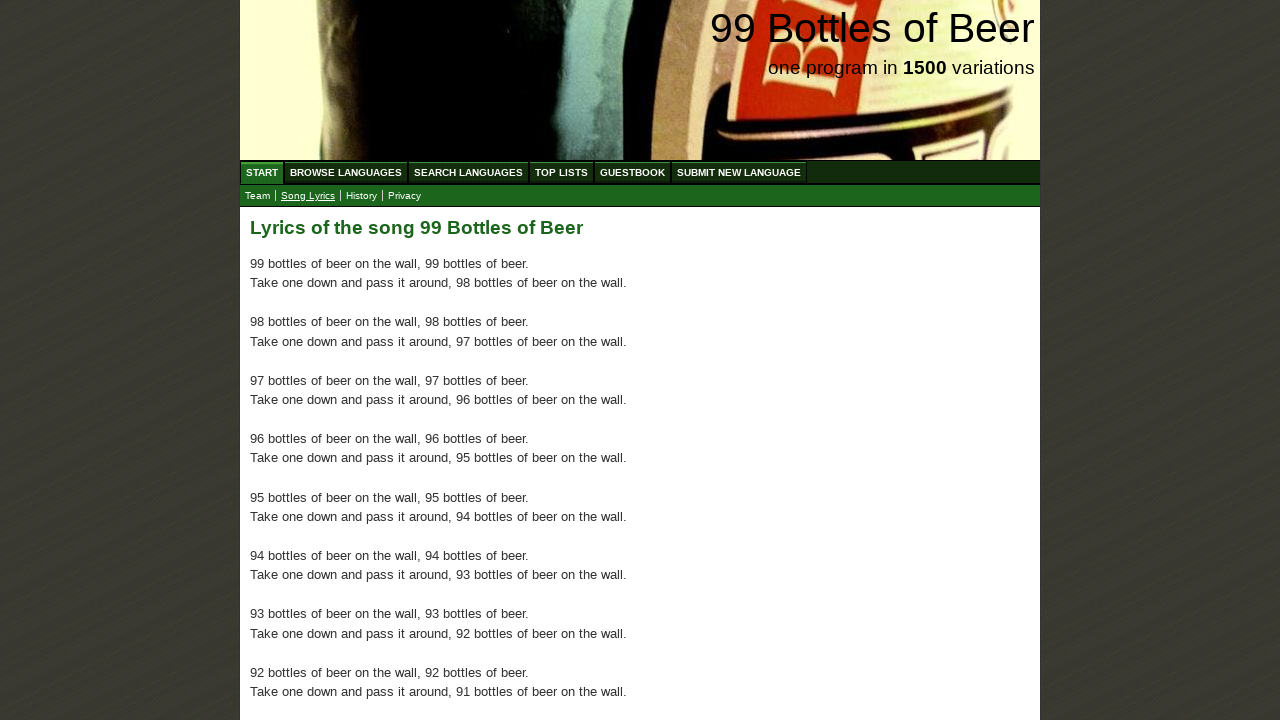

Verified lyrics paragraph 55 is displayed
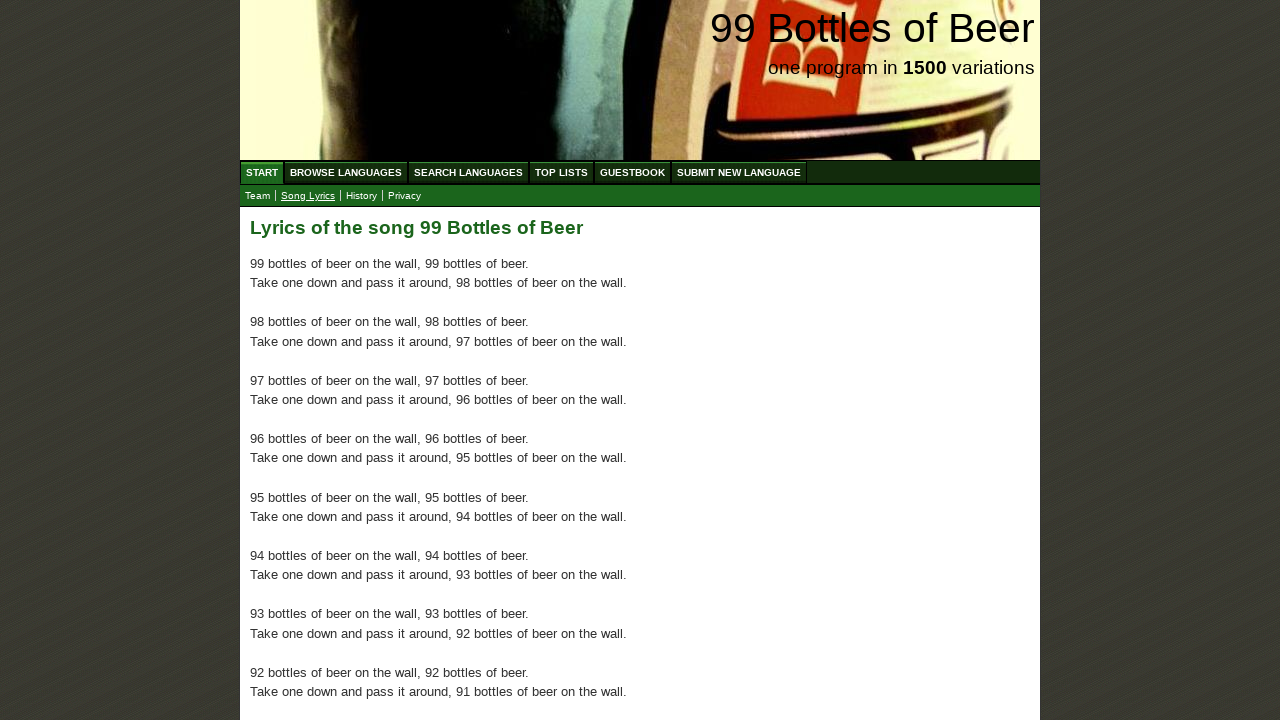

Verified lyrics paragraph 56 is displayed
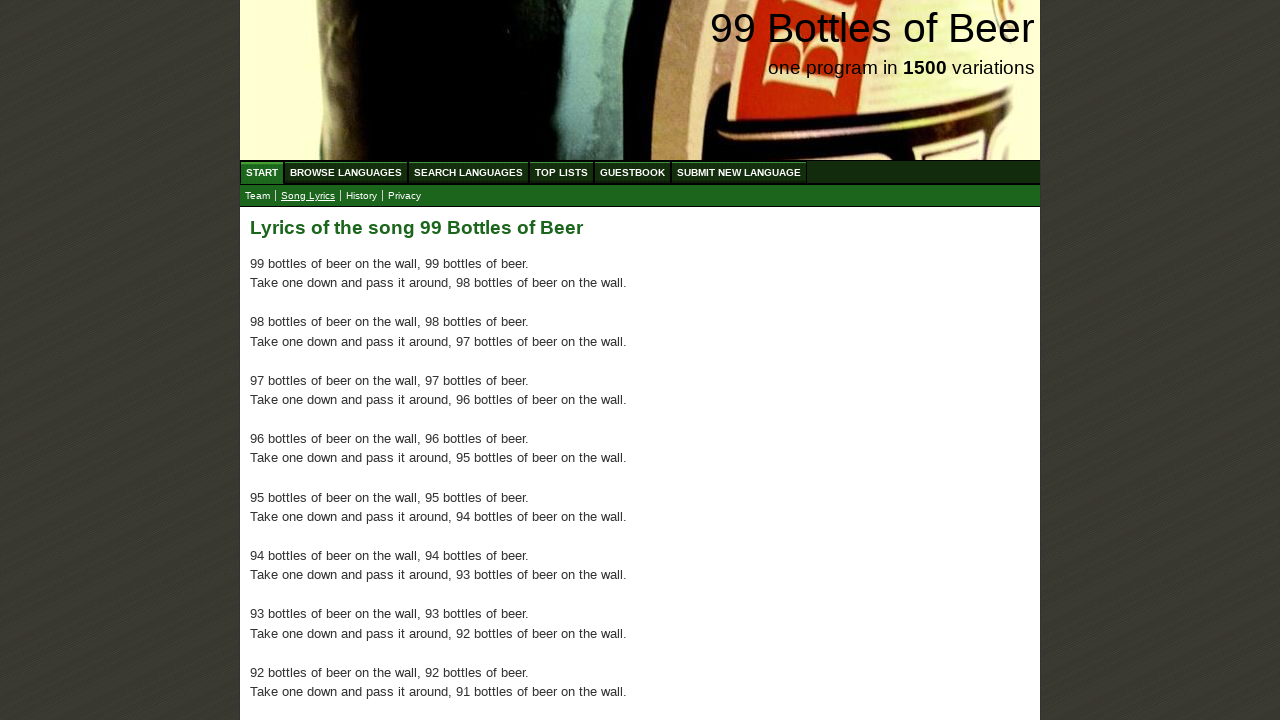

Verified lyrics paragraph 57 is displayed
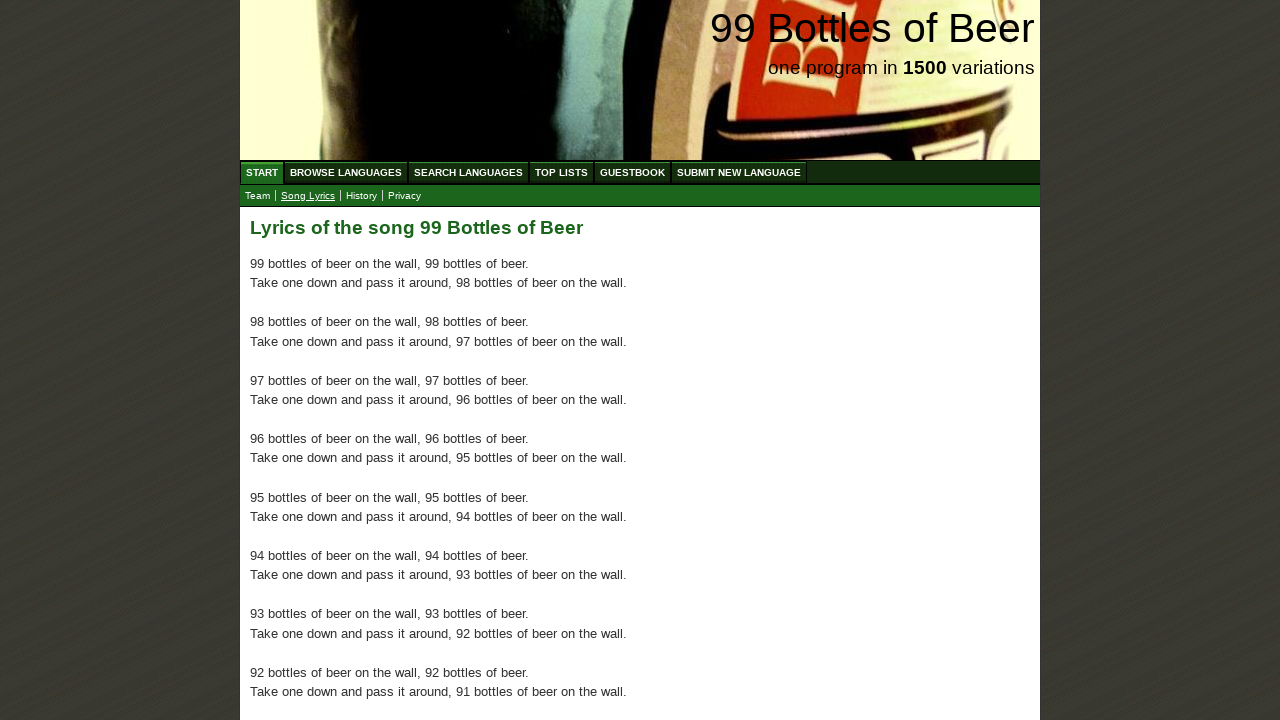

Verified lyrics paragraph 58 is displayed
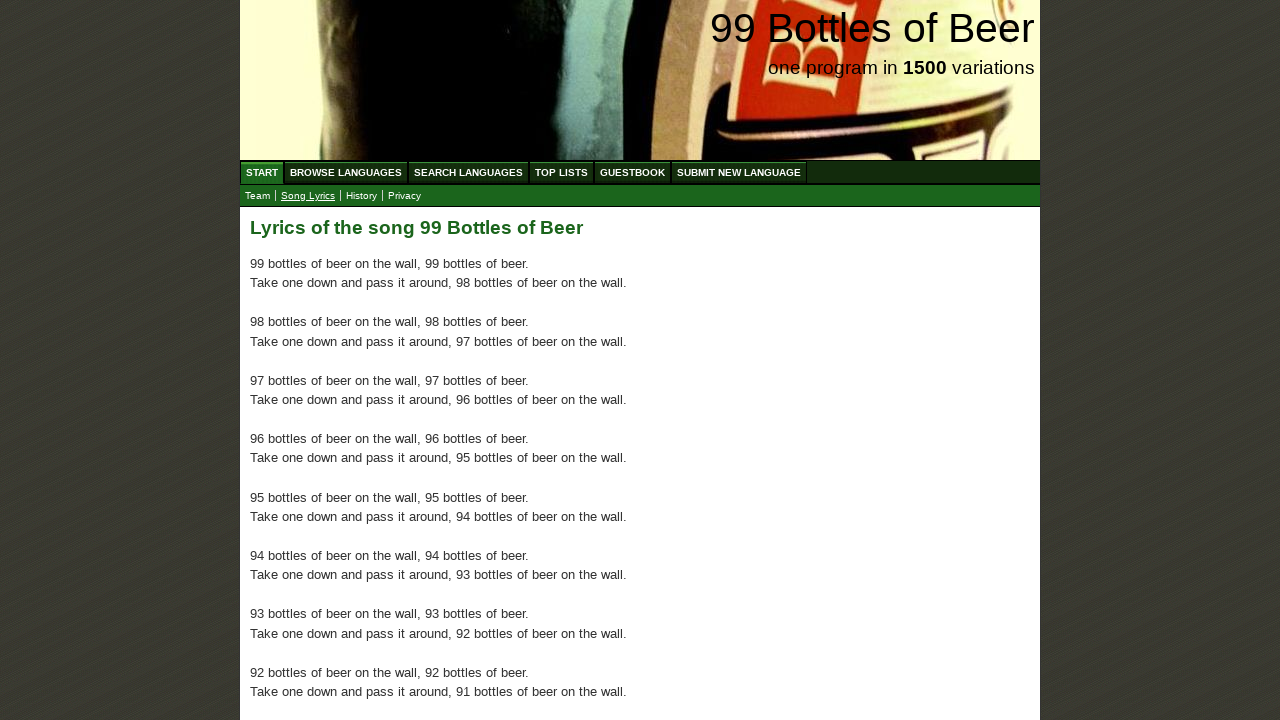

Verified lyrics paragraph 59 is displayed
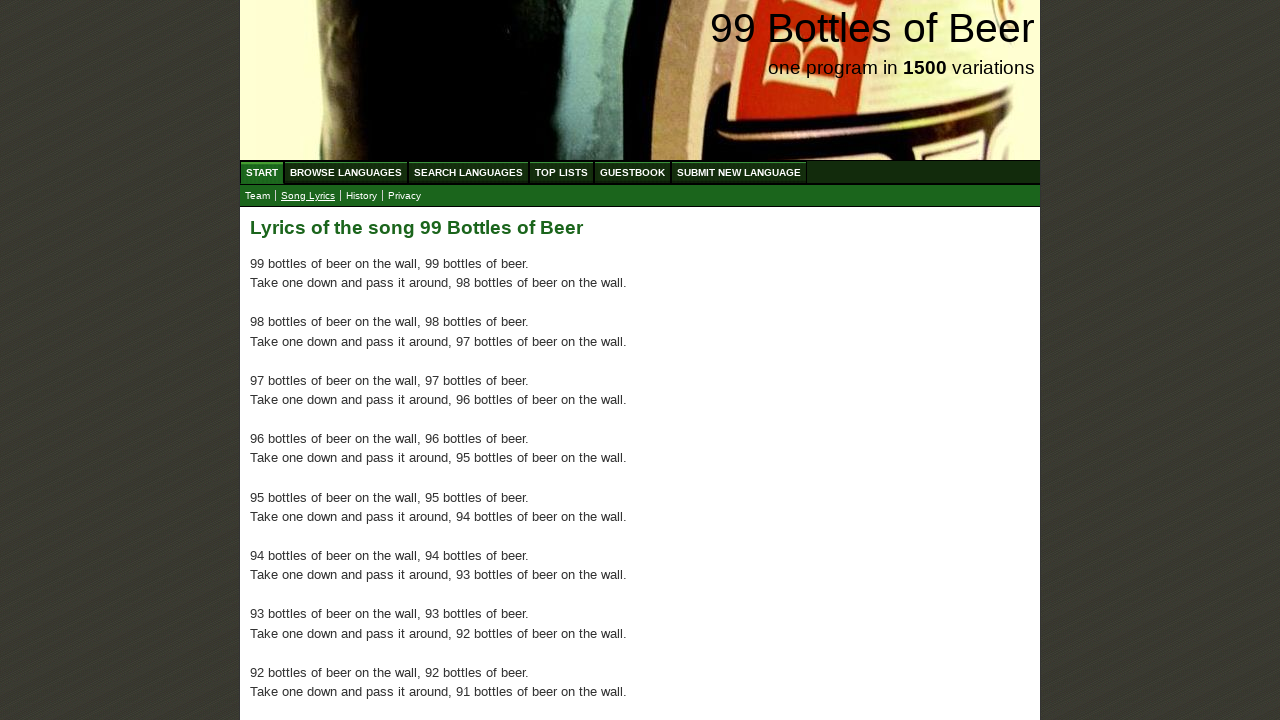

Verified lyrics paragraph 60 is displayed
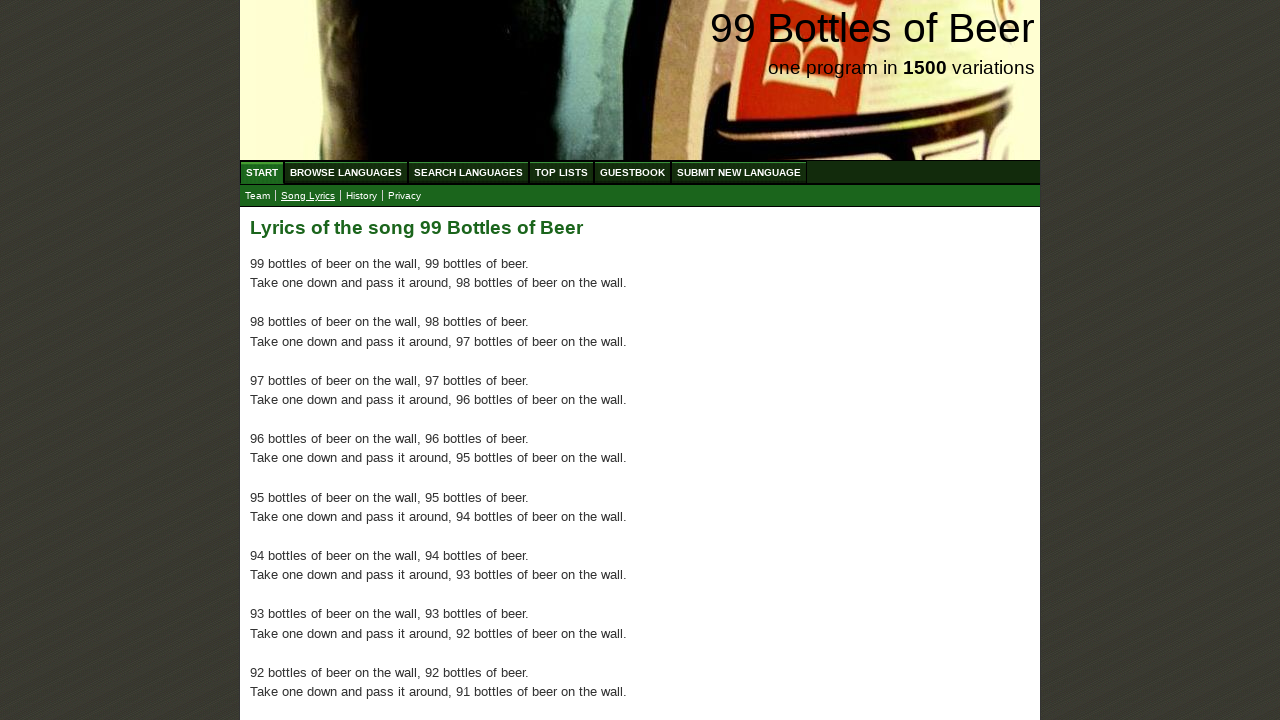

Verified lyrics paragraph 61 is displayed
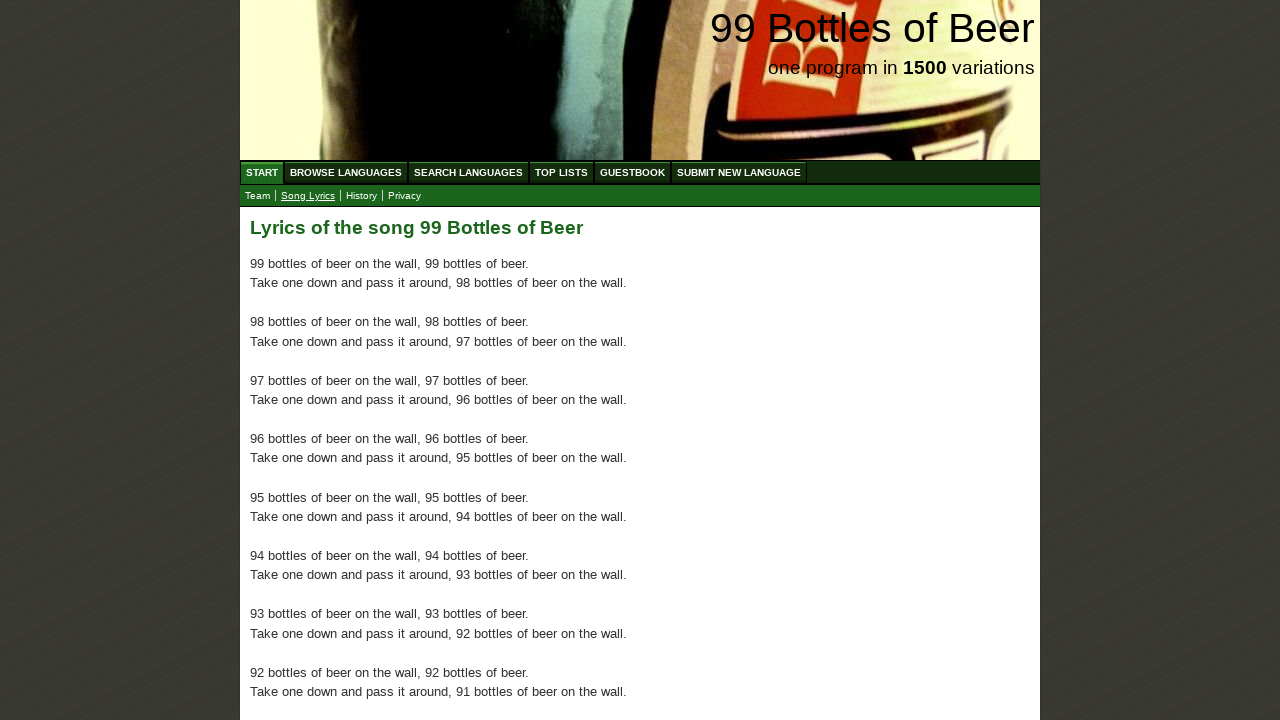

Verified lyrics paragraph 62 is displayed
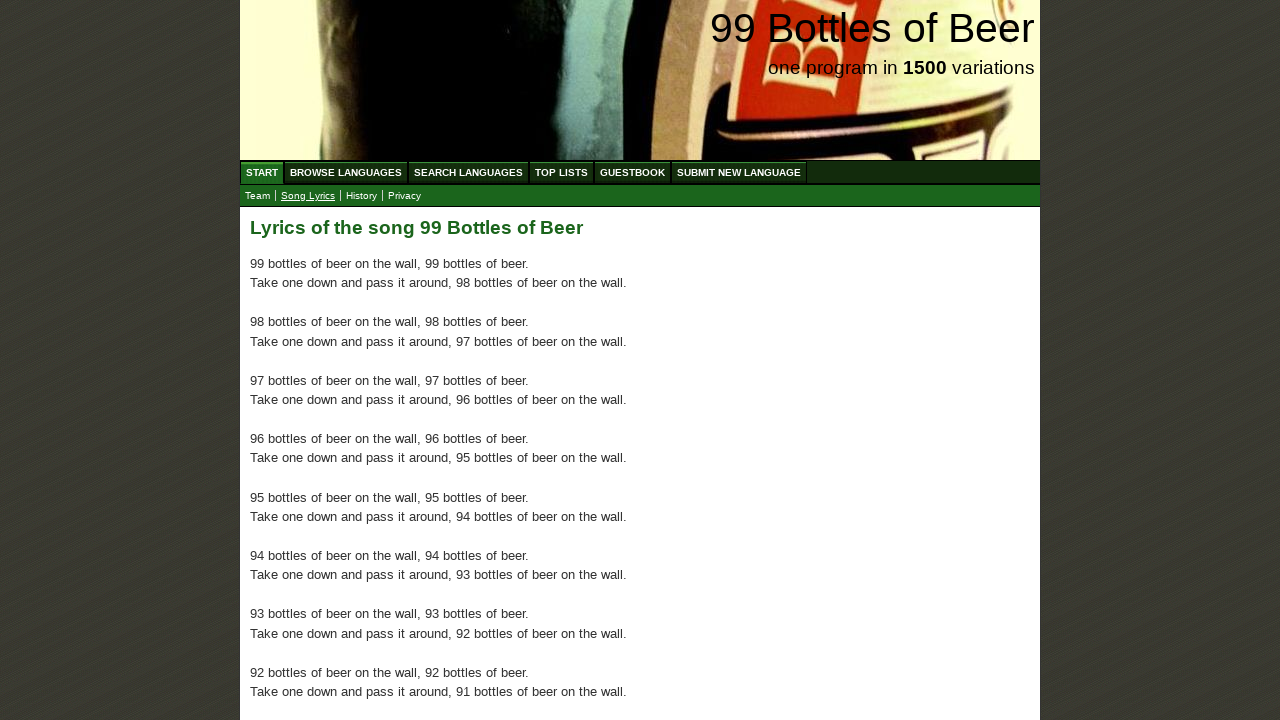

Verified lyrics paragraph 63 is displayed
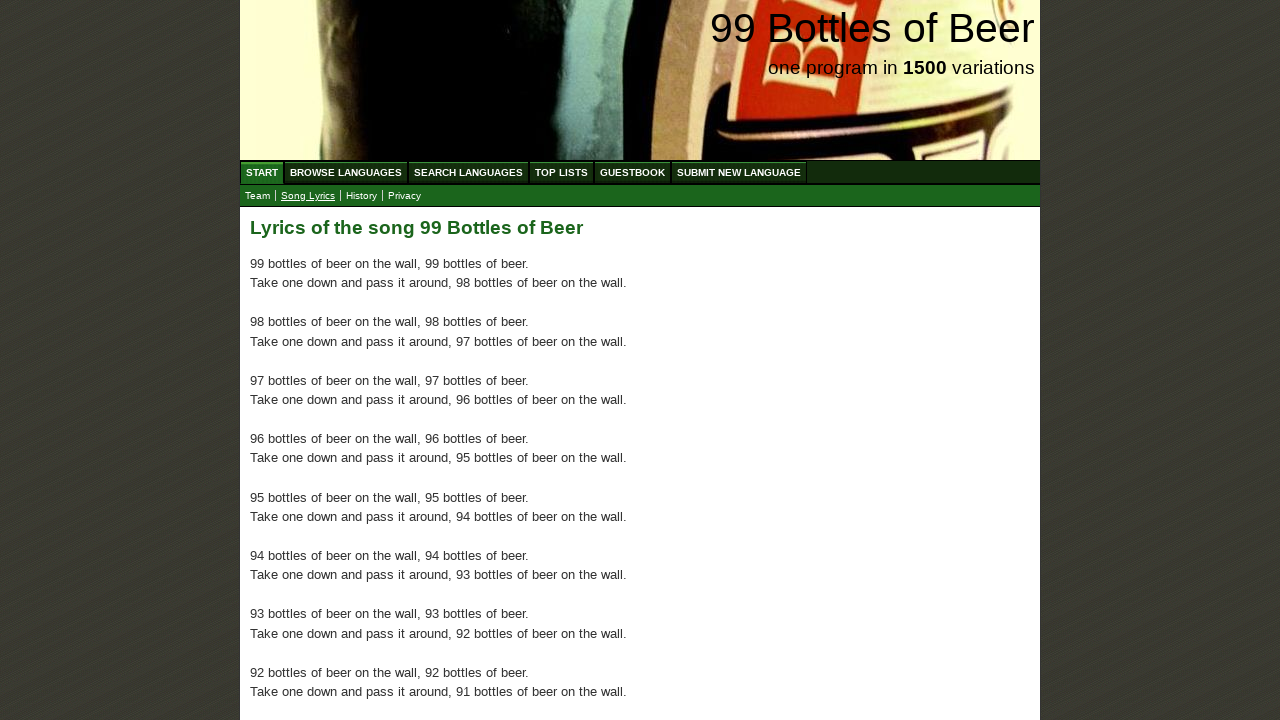

Verified lyrics paragraph 64 is displayed
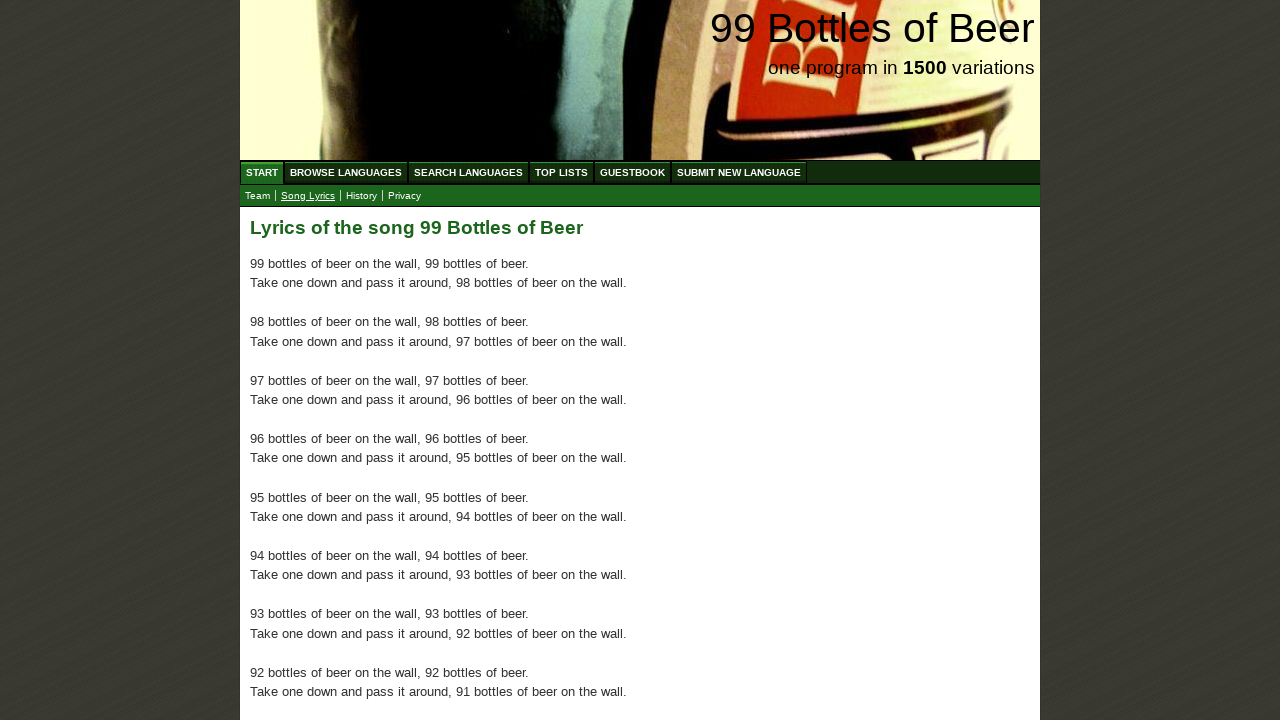

Verified lyrics paragraph 65 is displayed
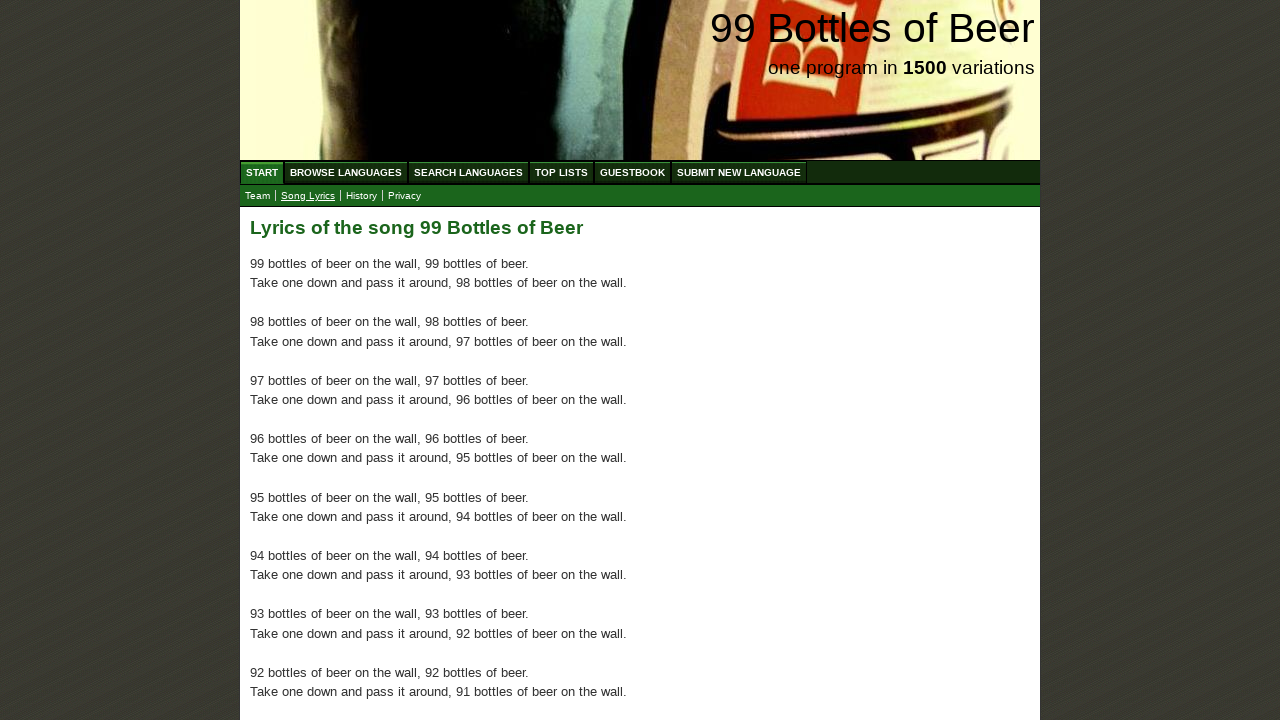

Verified lyrics paragraph 66 is displayed
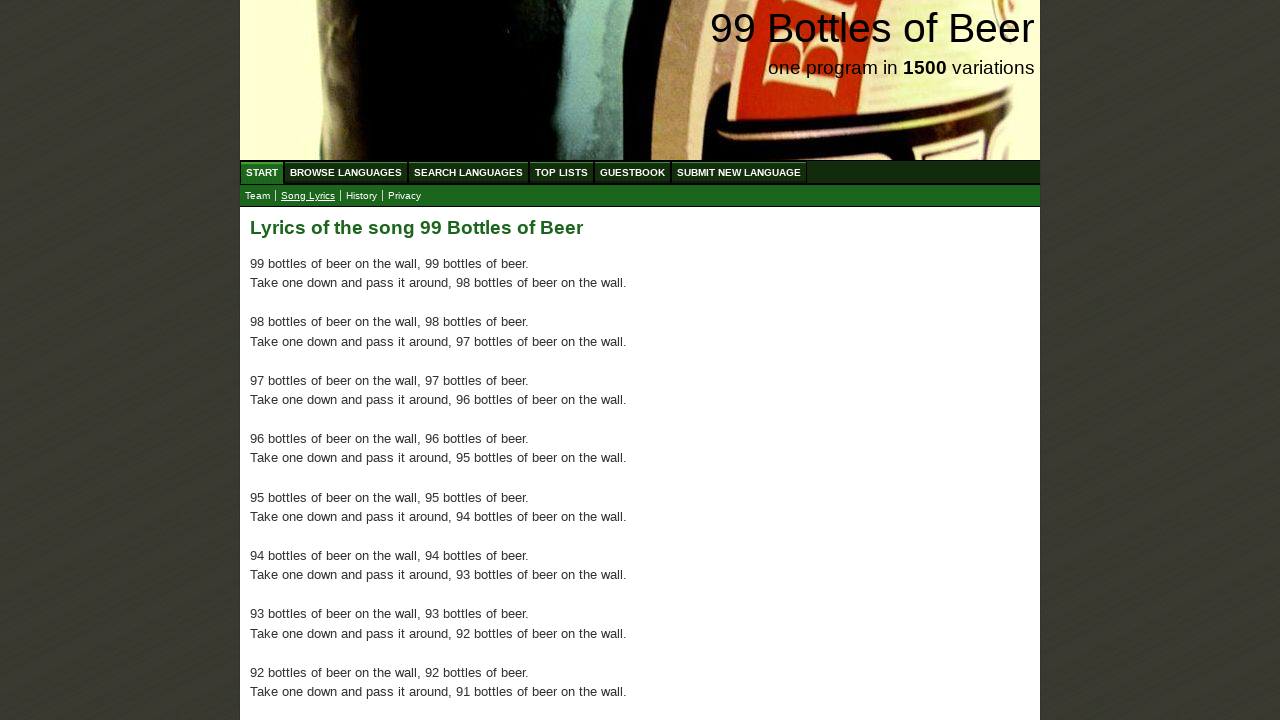

Verified lyrics paragraph 67 is displayed
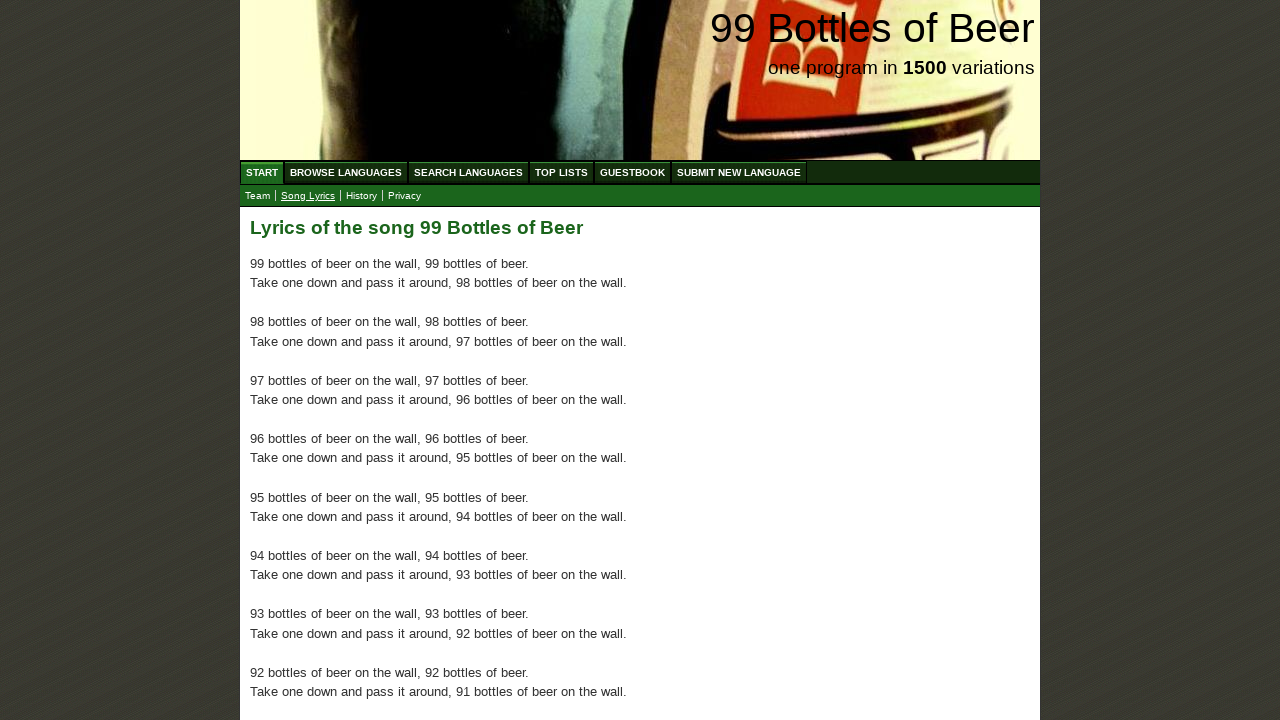

Verified lyrics paragraph 68 is displayed
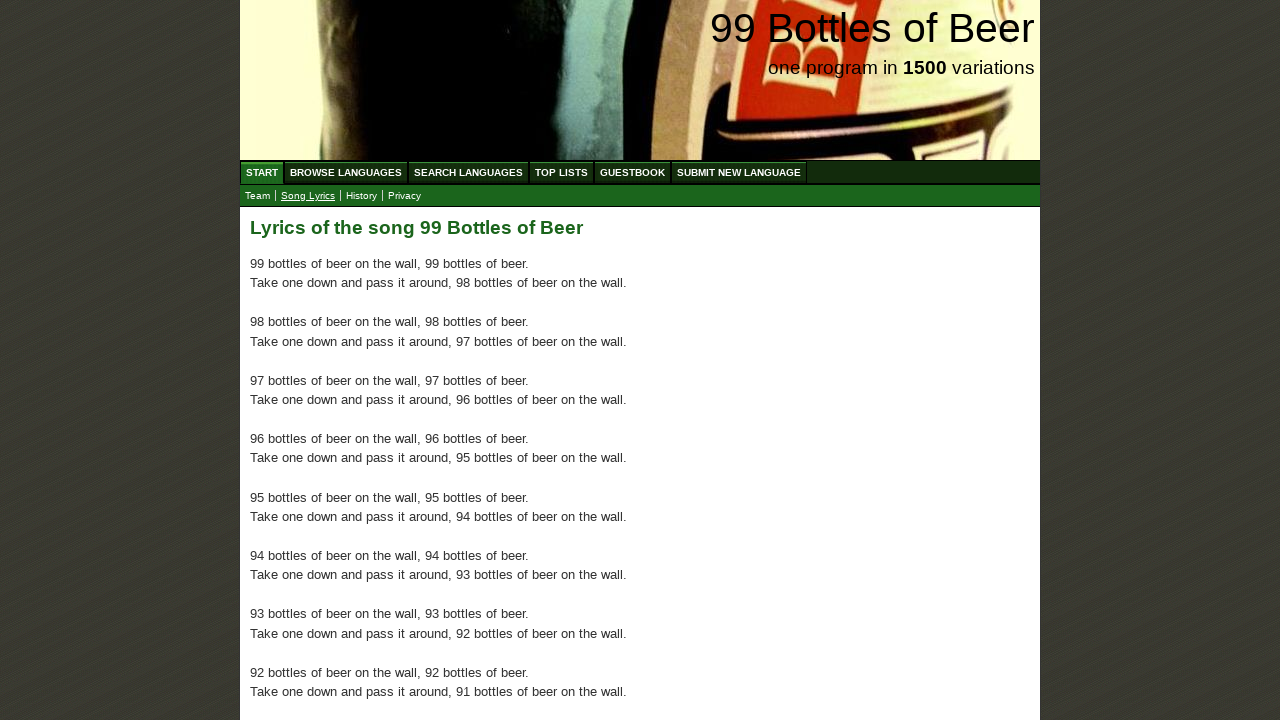

Verified lyrics paragraph 69 is displayed
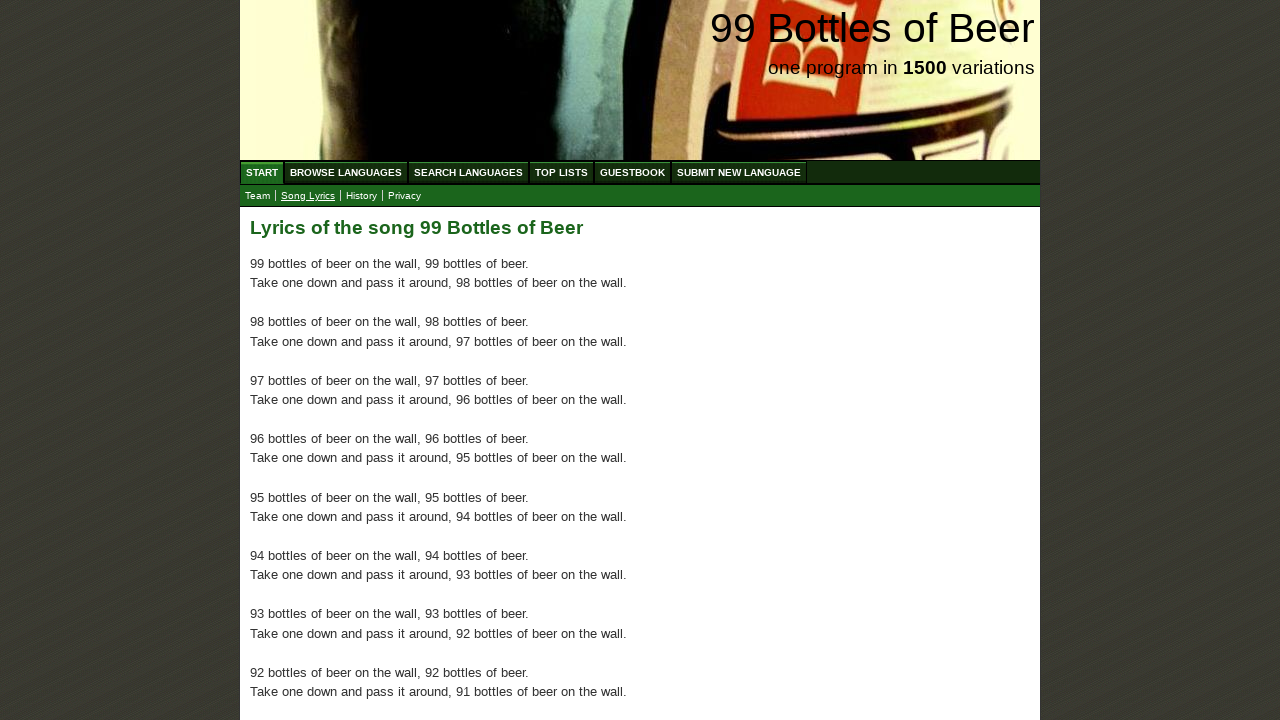

Verified lyrics paragraph 70 is displayed
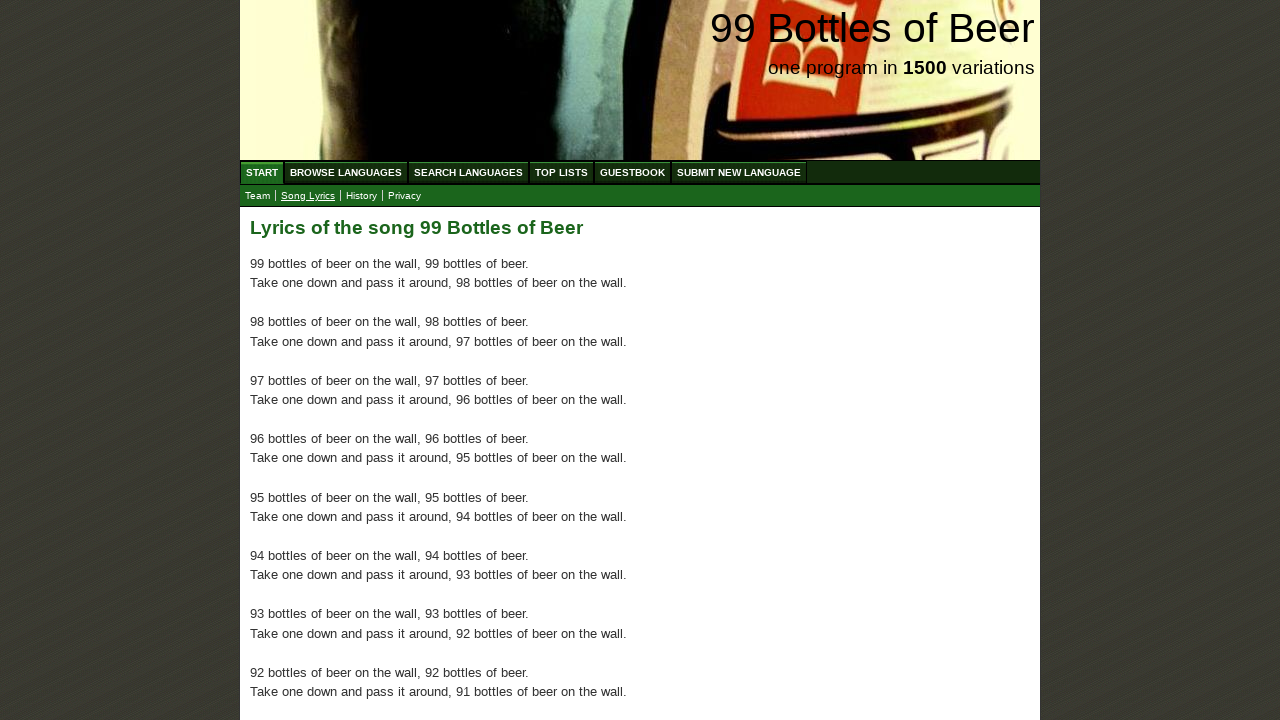

Verified lyrics paragraph 71 is displayed
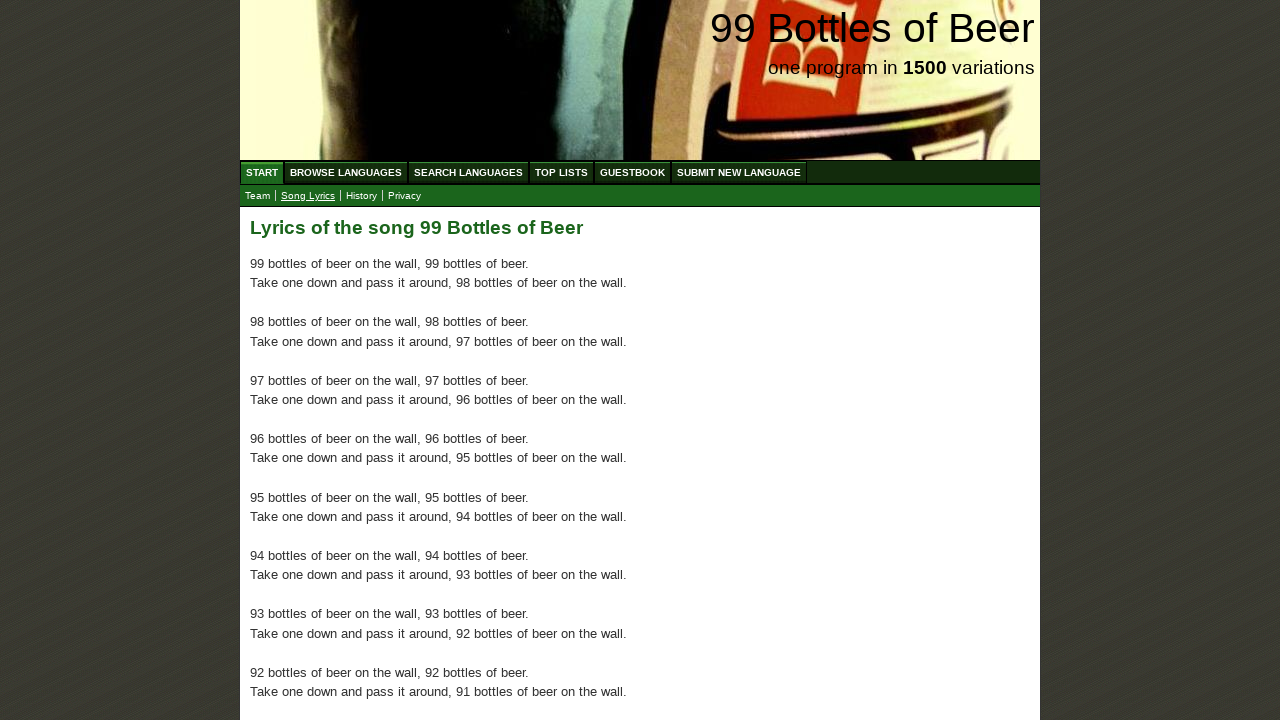

Verified lyrics paragraph 72 is displayed
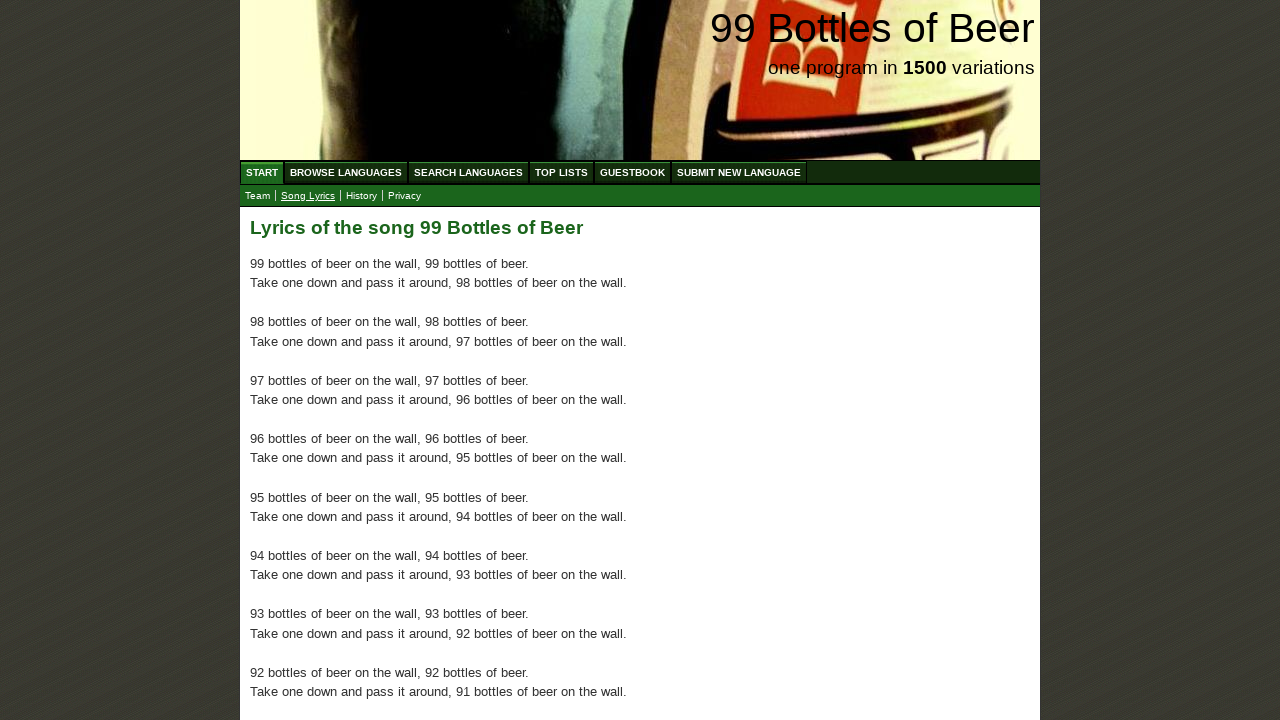

Verified lyrics paragraph 73 is displayed
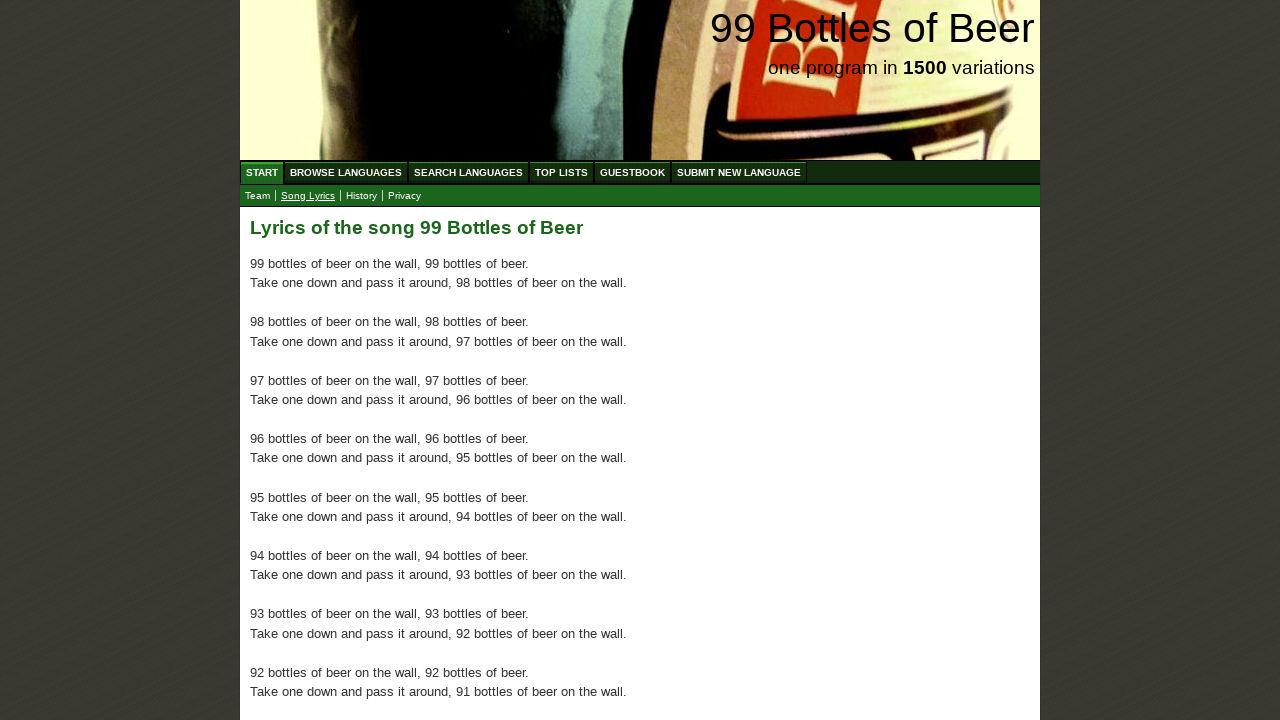

Verified lyrics paragraph 74 is displayed
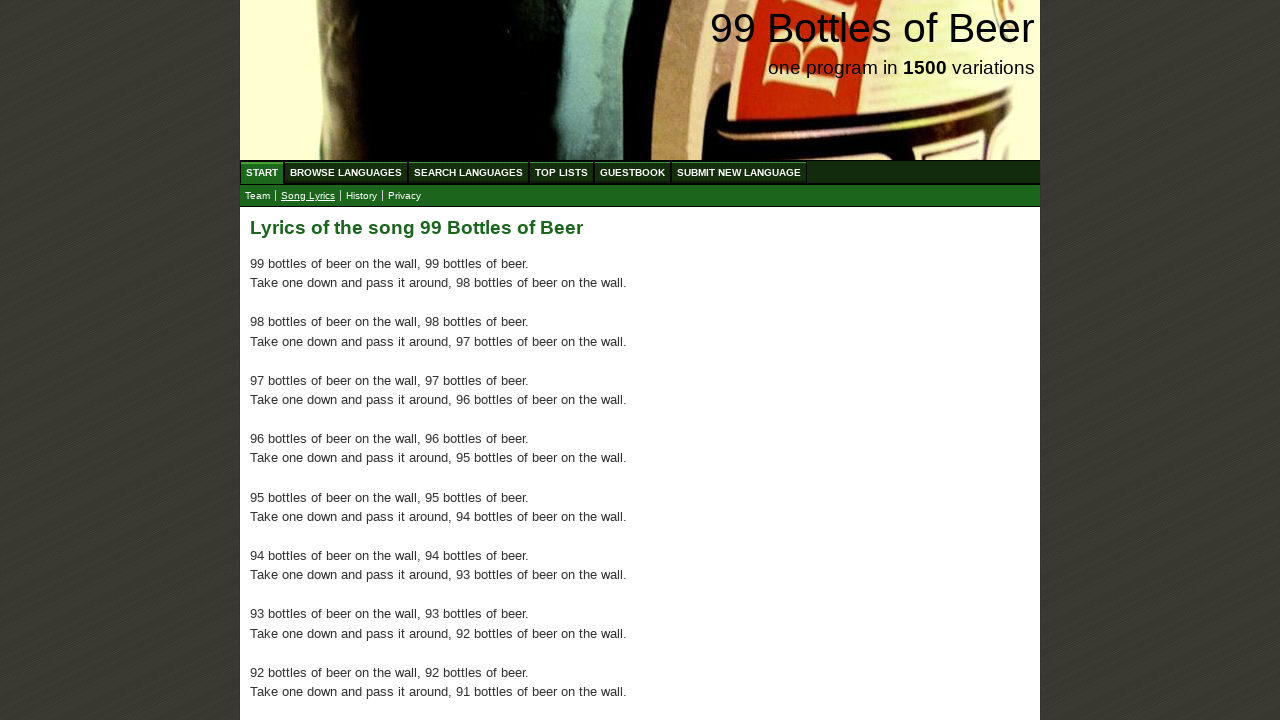

Verified lyrics paragraph 75 is displayed
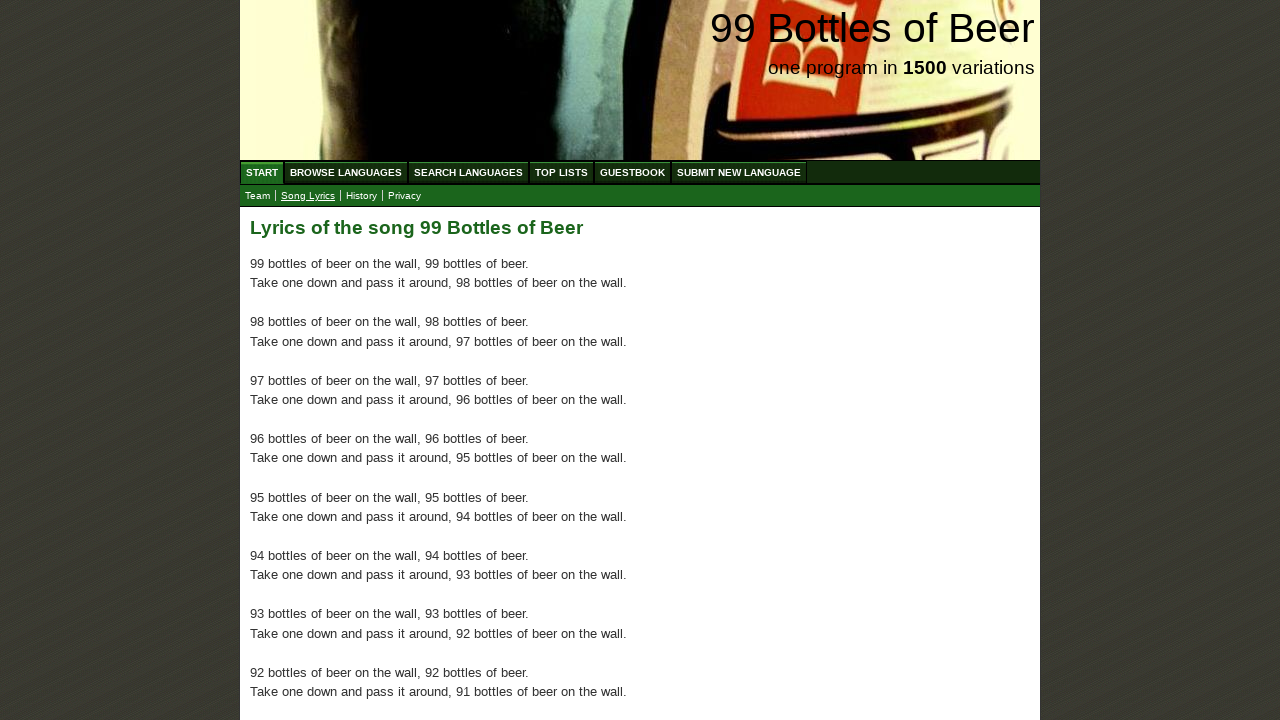

Verified lyrics paragraph 76 is displayed
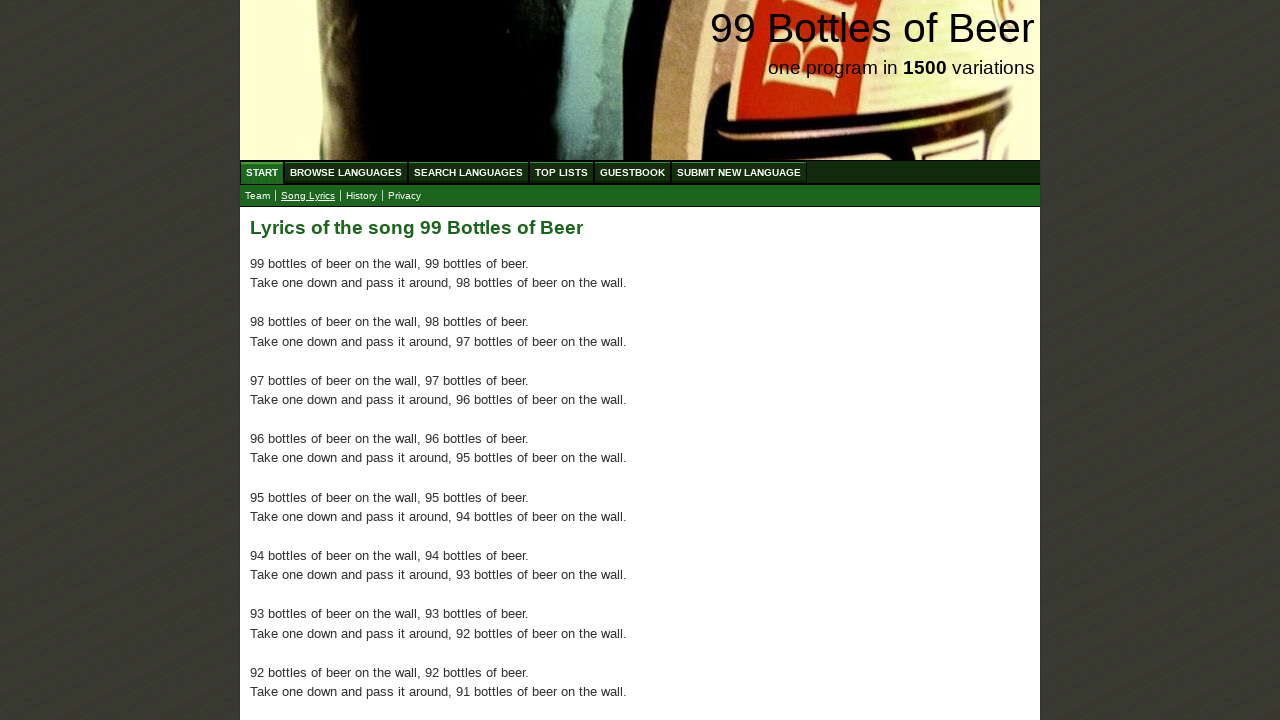

Verified lyrics paragraph 77 is displayed
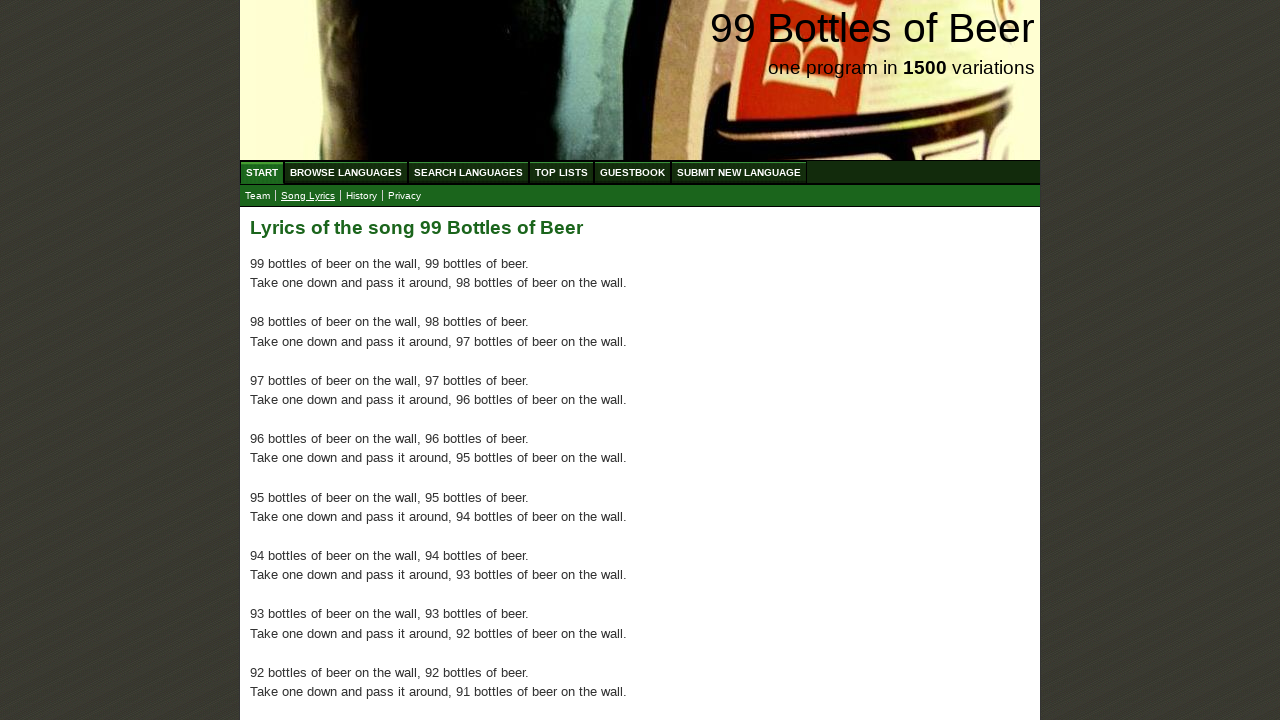

Verified lyrics paragraph 78 is displayed
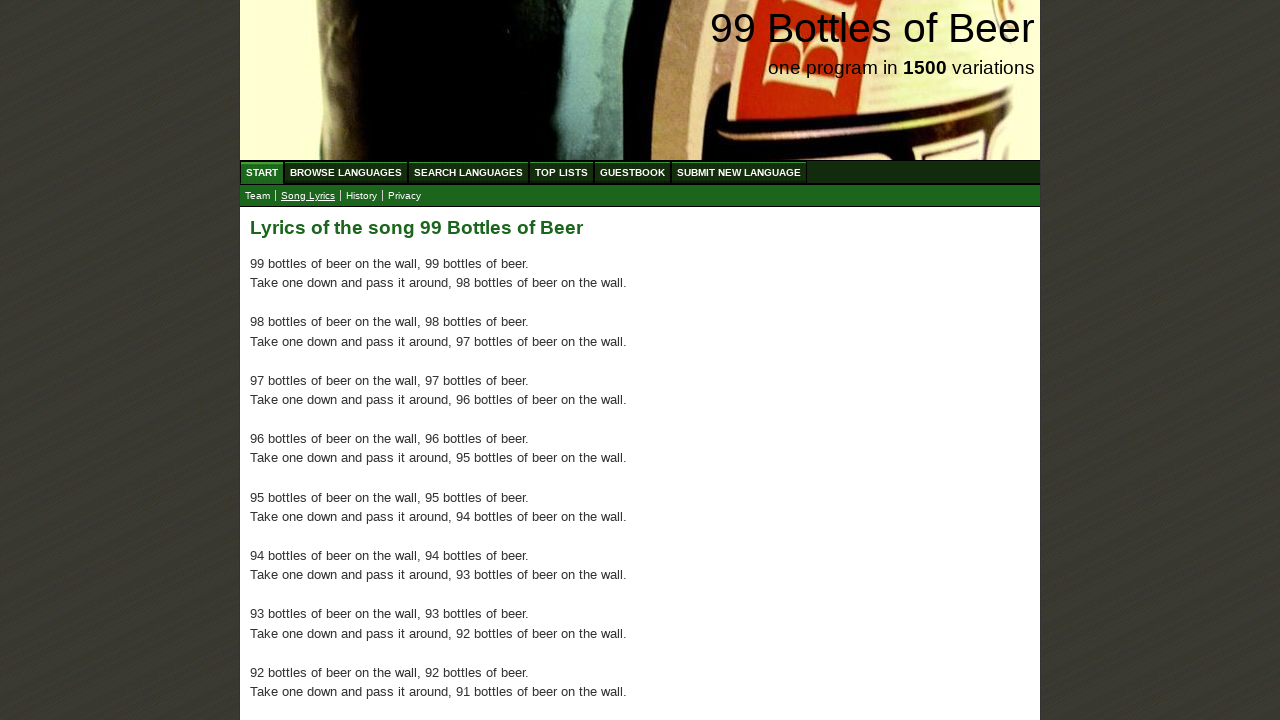

Verified lyrics paragraph 79 is displayed
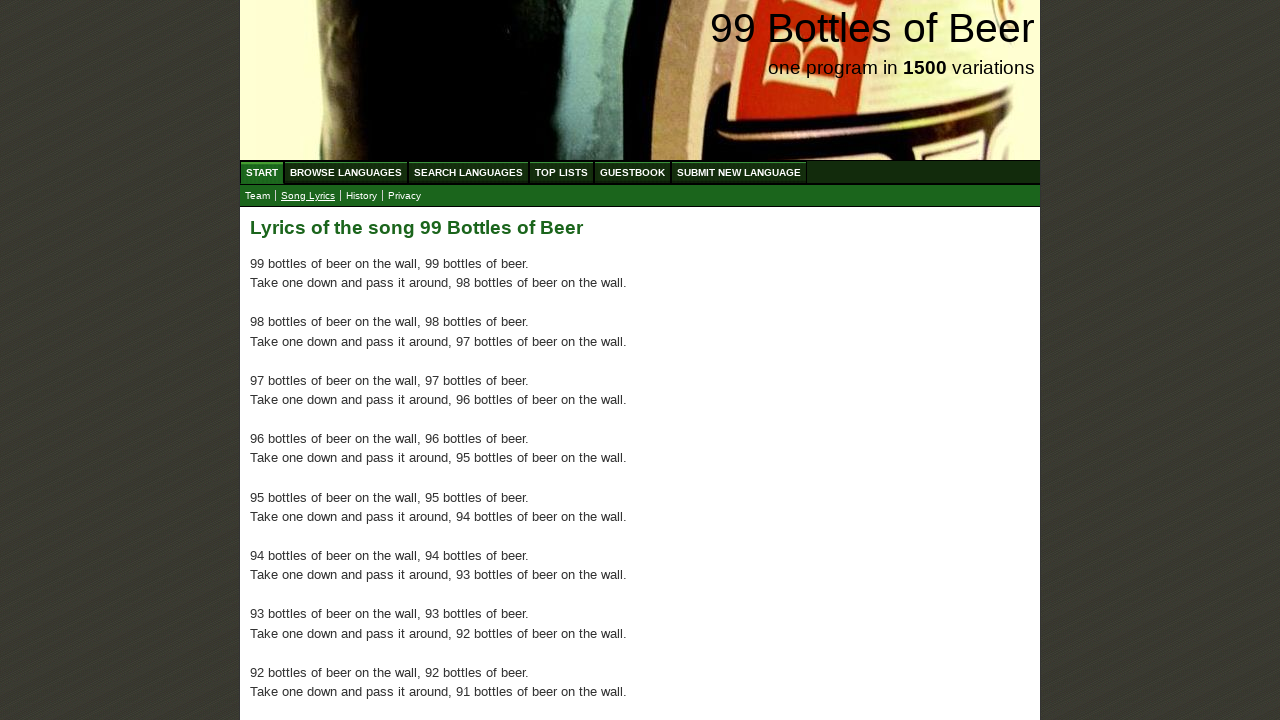

Verified lyrics paragraph 80 is displayed
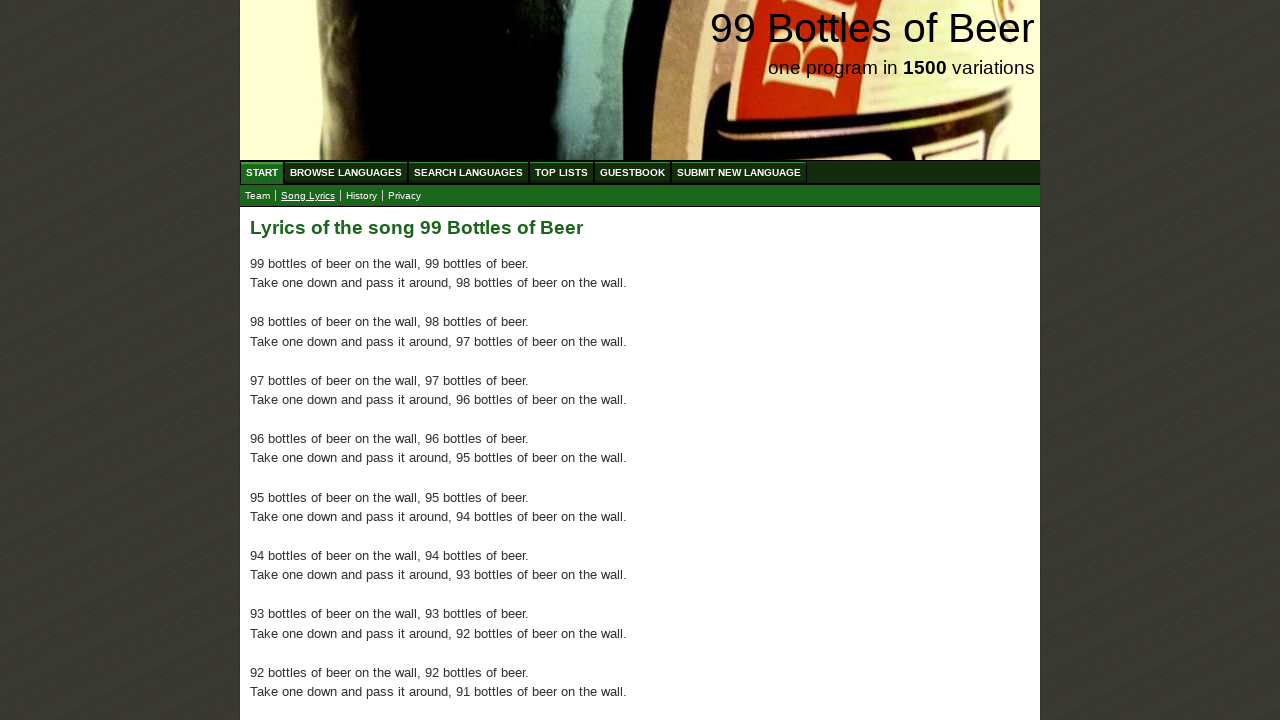

Verified lyrics paragraph 81 is displayed
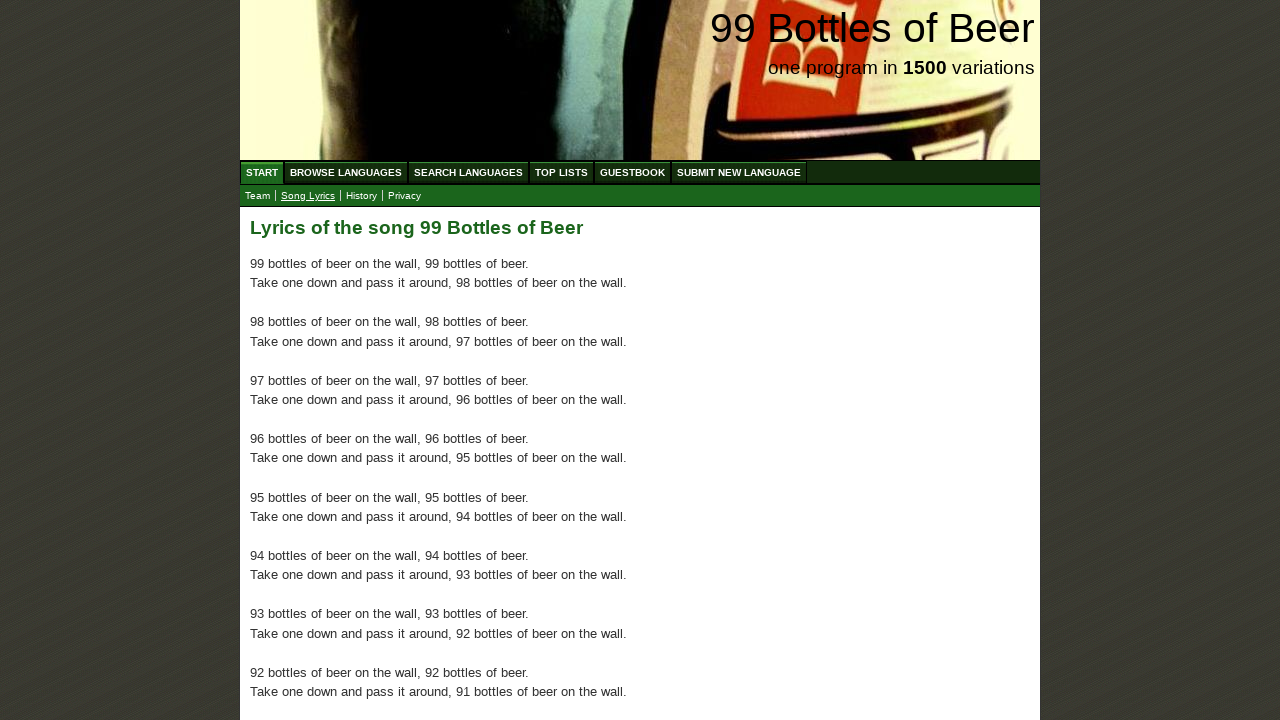

Verified lyrics paragraph 82 is displayed
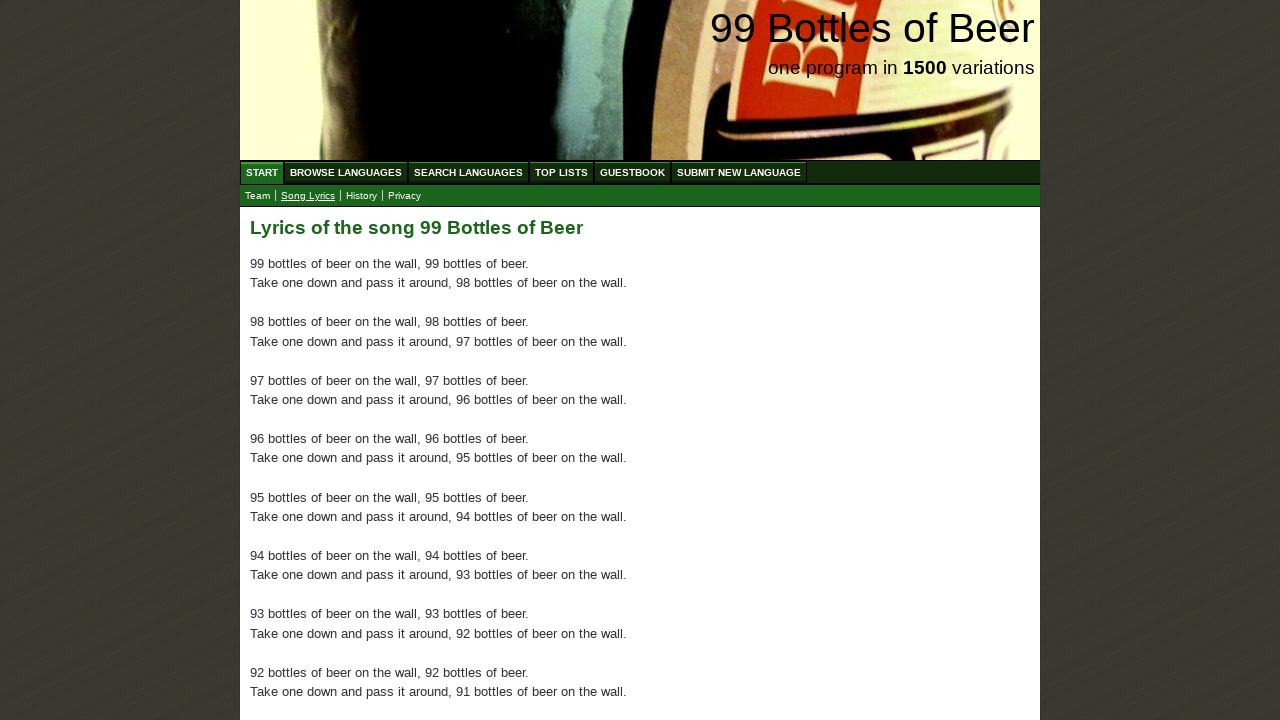

Verified lyrics paragraph 83 is displayed
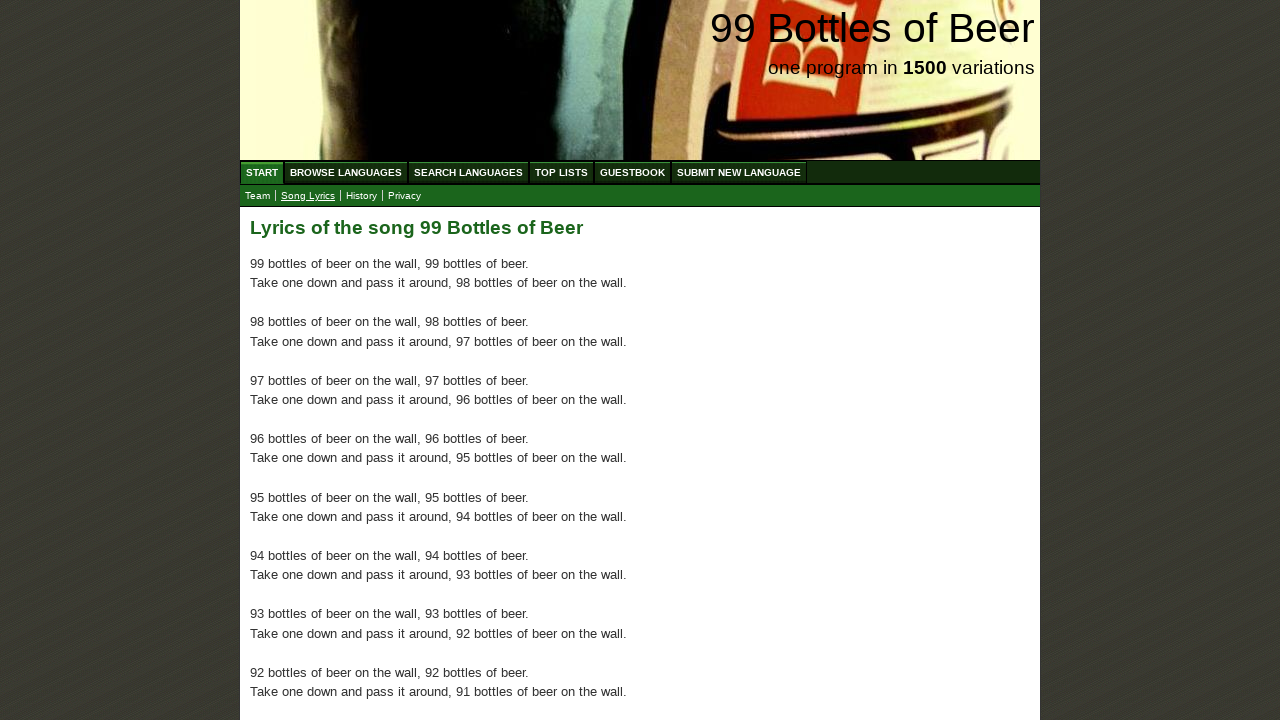

Verified lyrics paragraph 84 is displayed
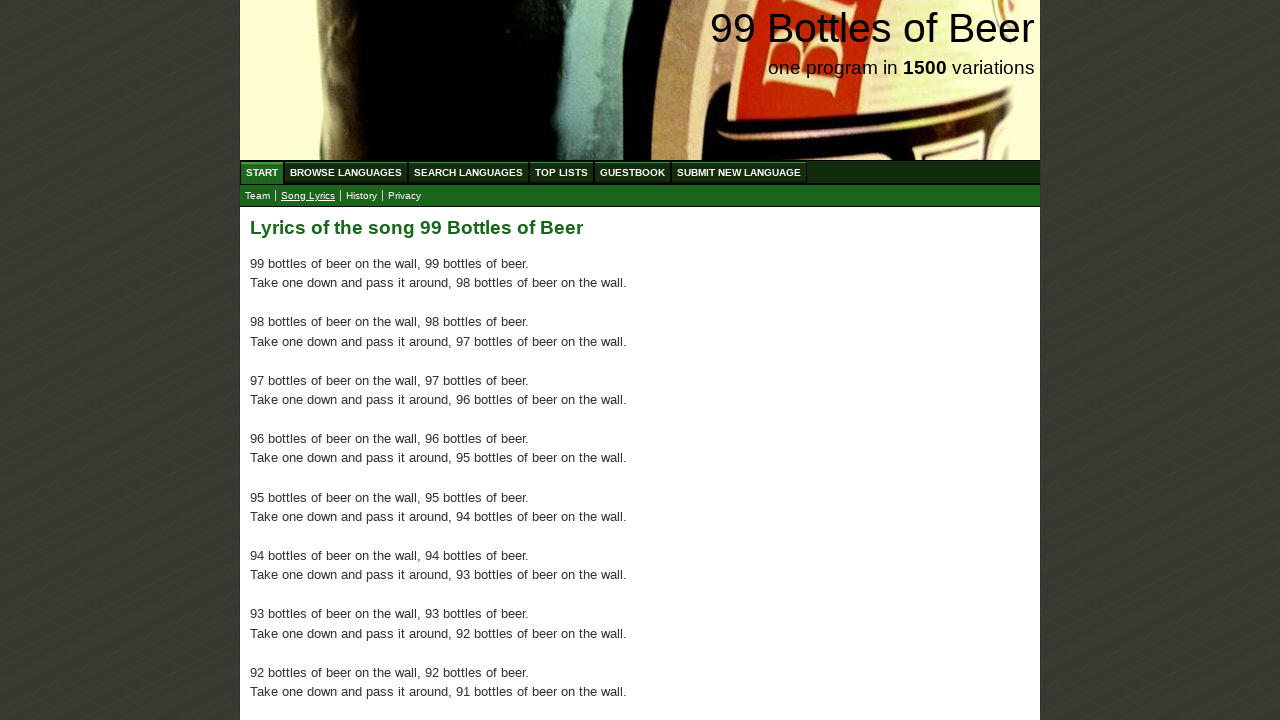

Verified lyrics paragraph 85 is displayed
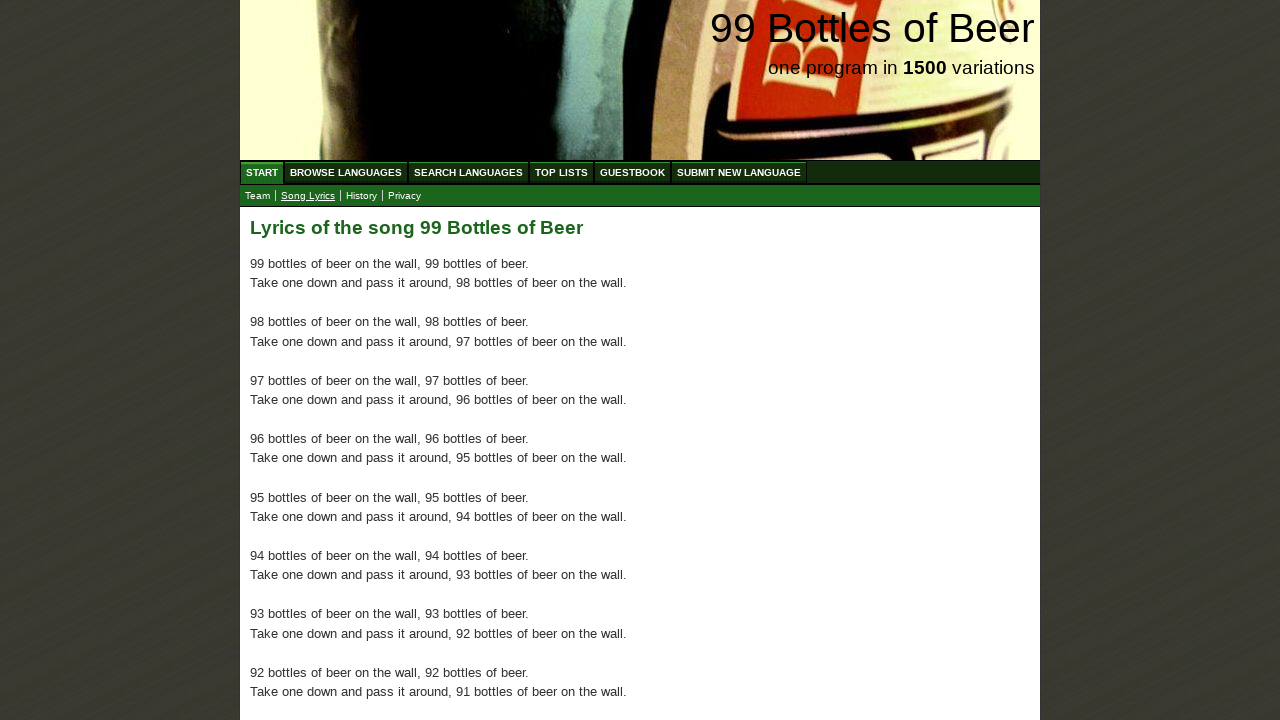

Verified lyrics paragraph 86 is displayed
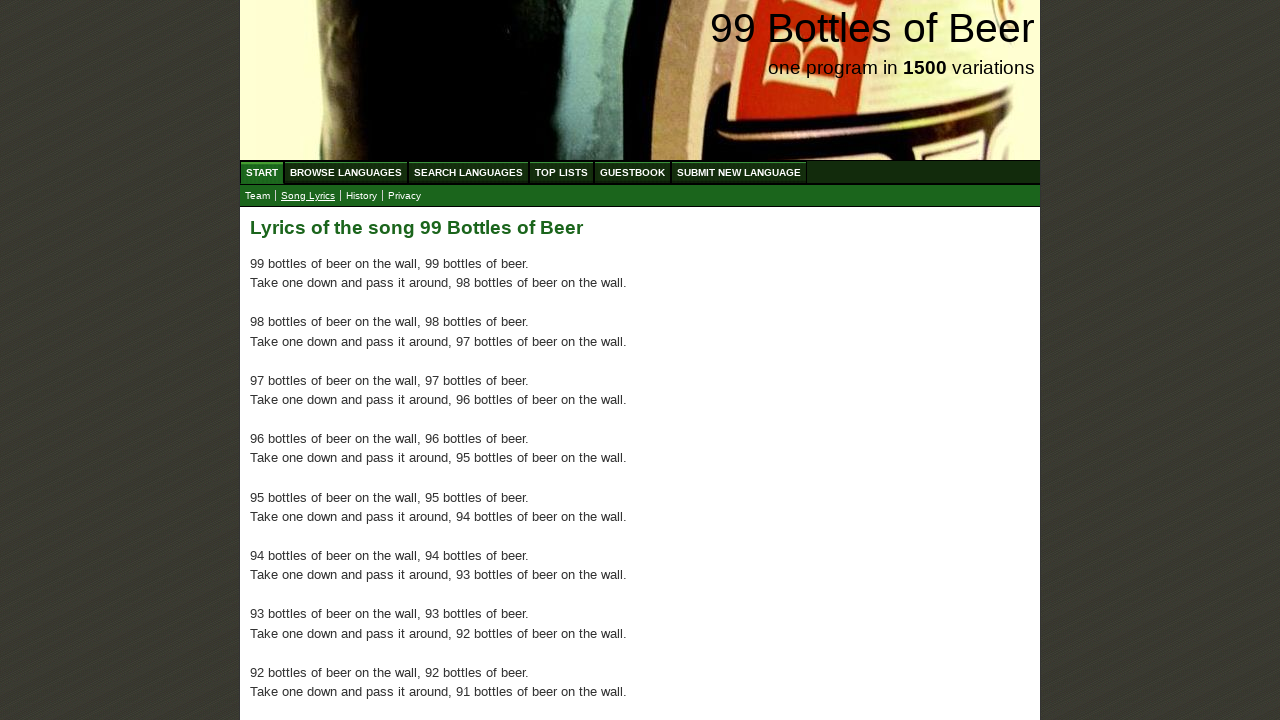

Verified lyrics paragraph 87 is displayed
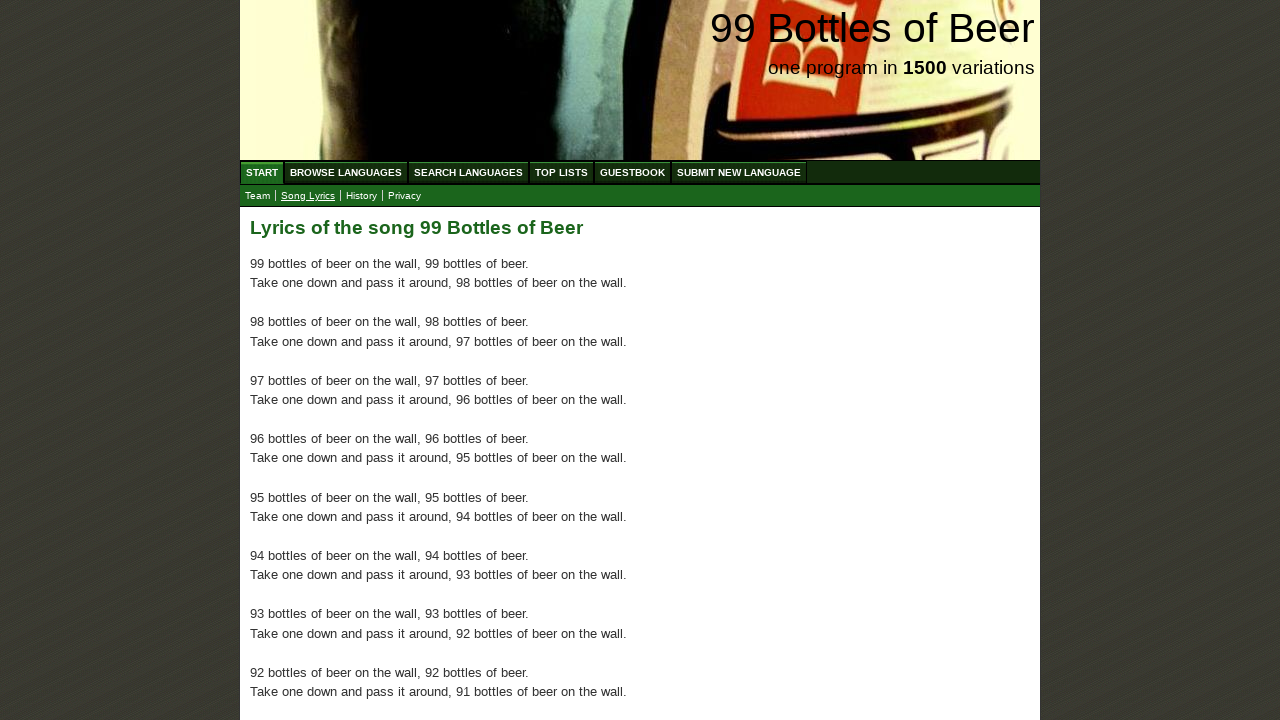

Verified lyrics paragraph 88 is displayed
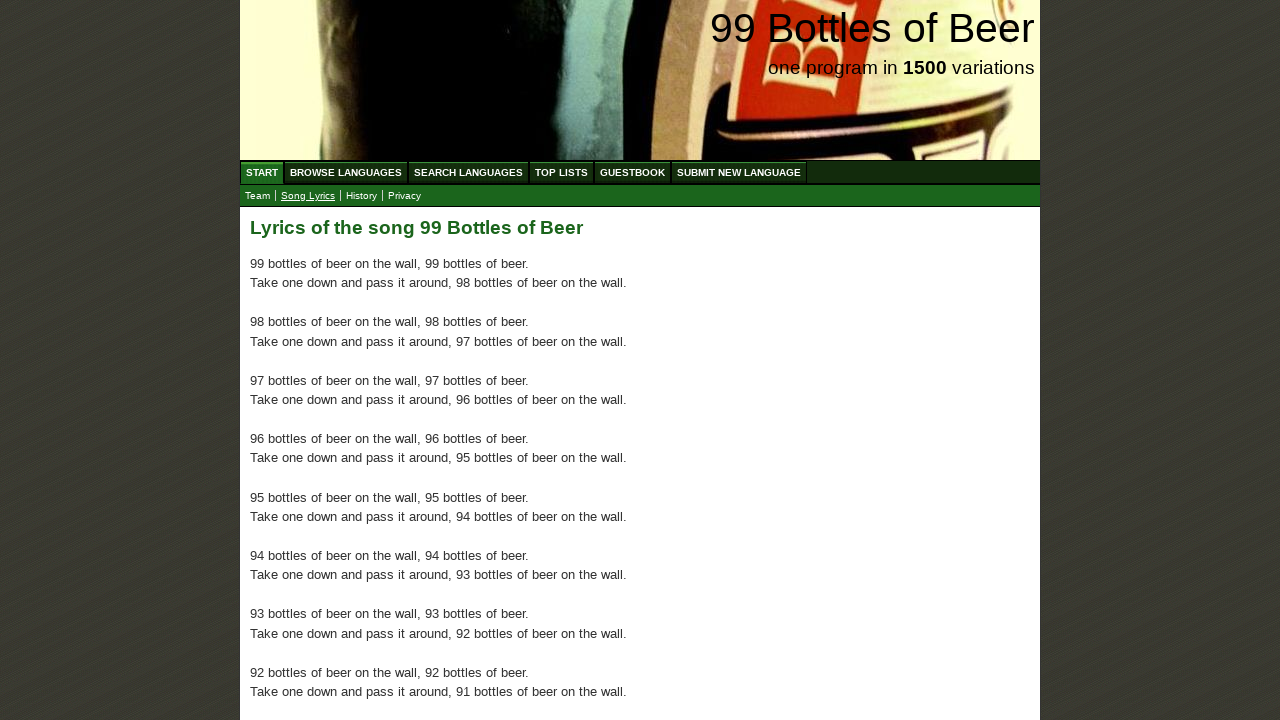

Verified lyrics paragraph 89 is displayed
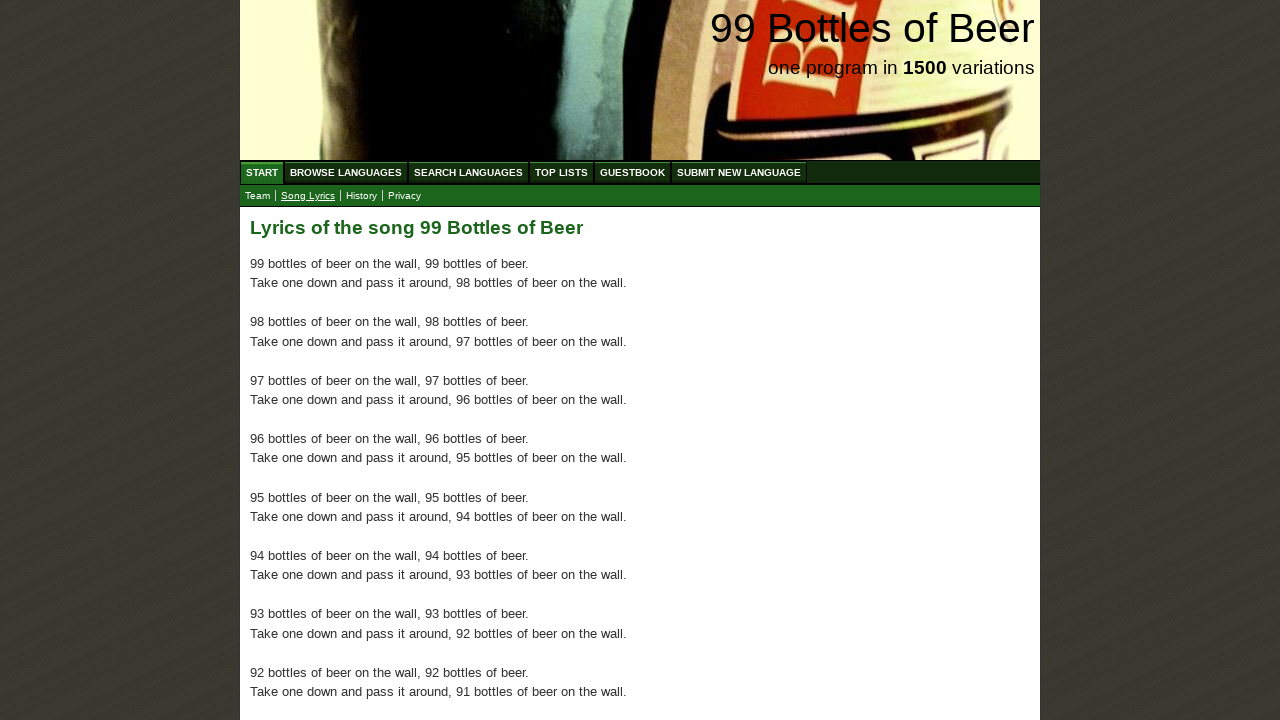

Verified lyrics paragraph 90 is displayed
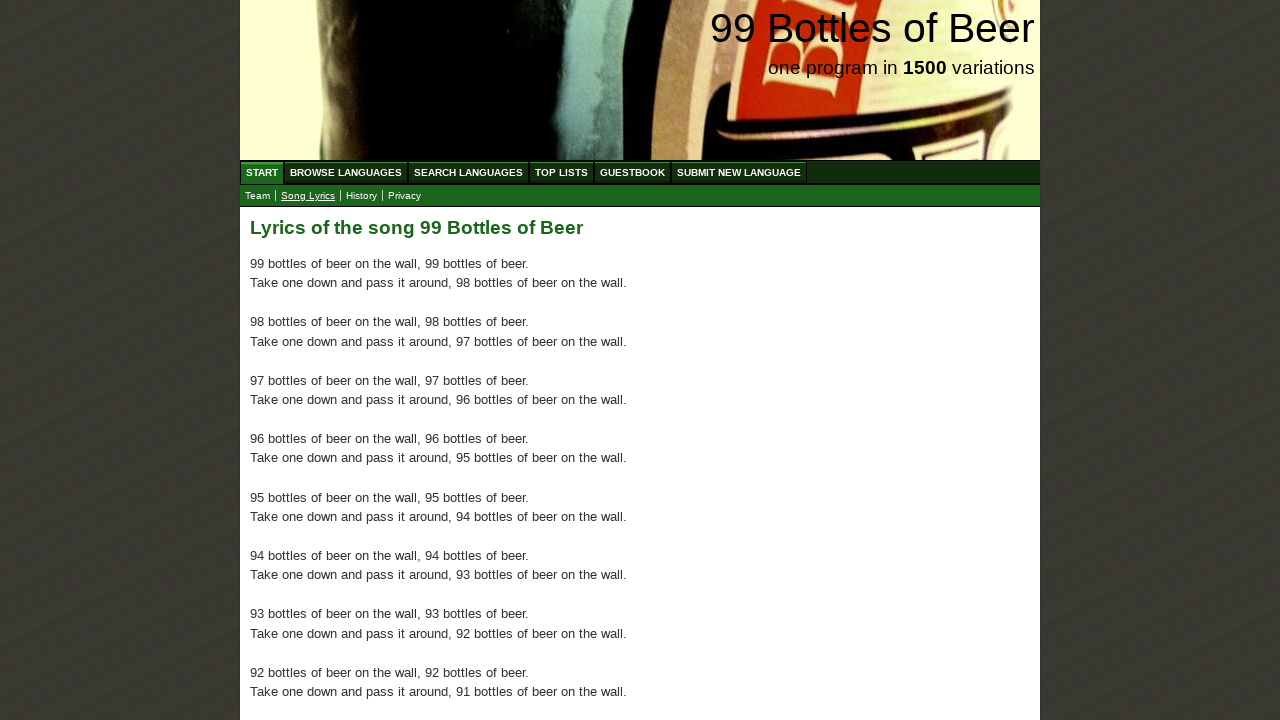

Verified lyrics paragraph 91 is displayed
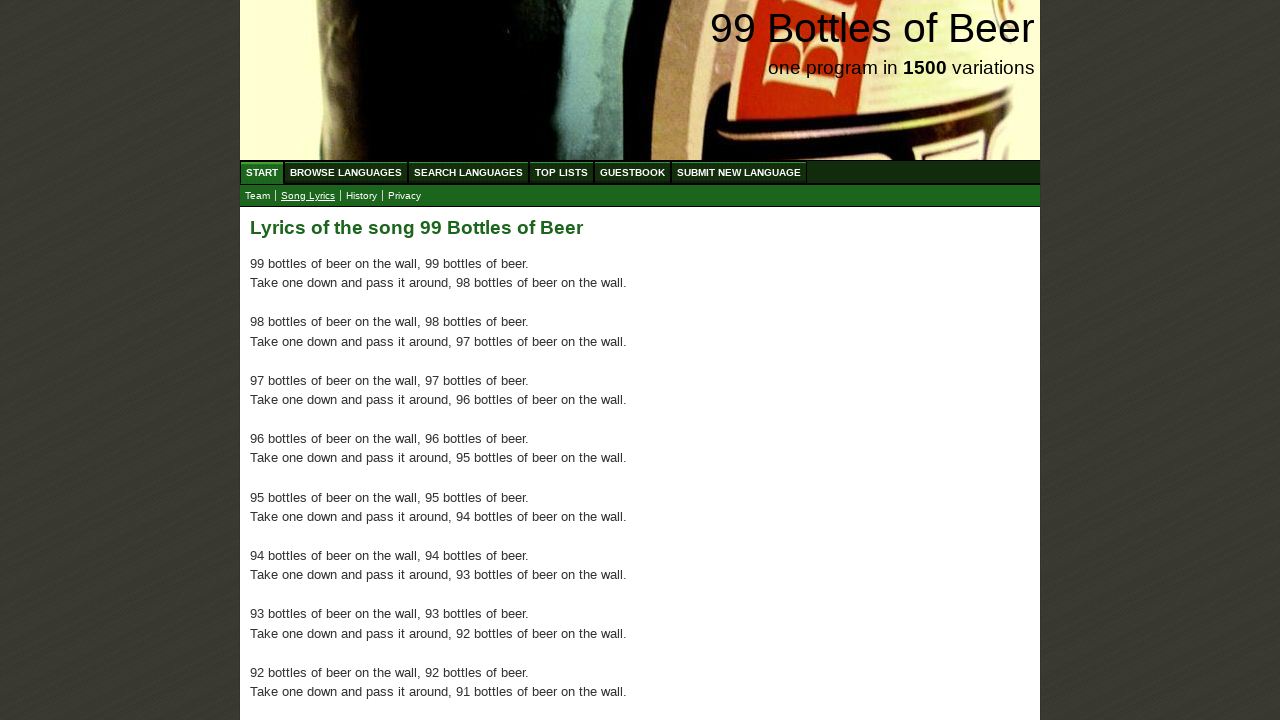

Verified lyrics paragraph 92 is displayed
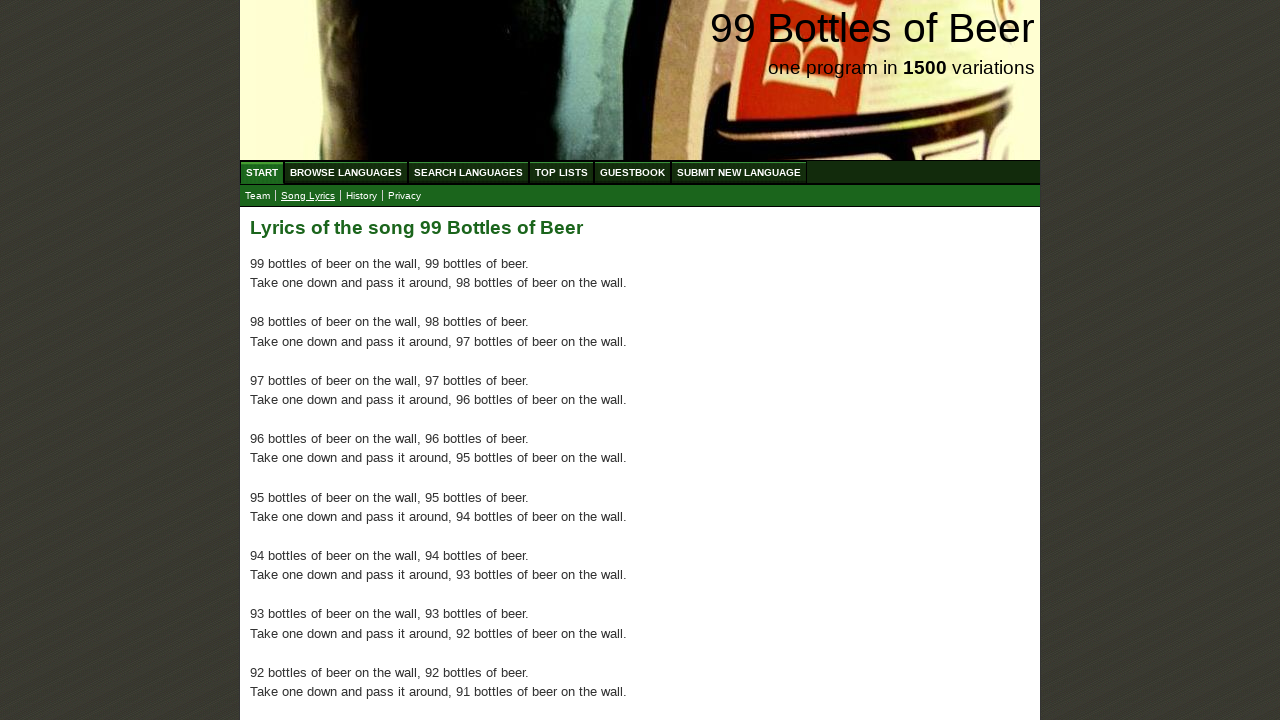

Verified lyrics paragraph 93 is displayed
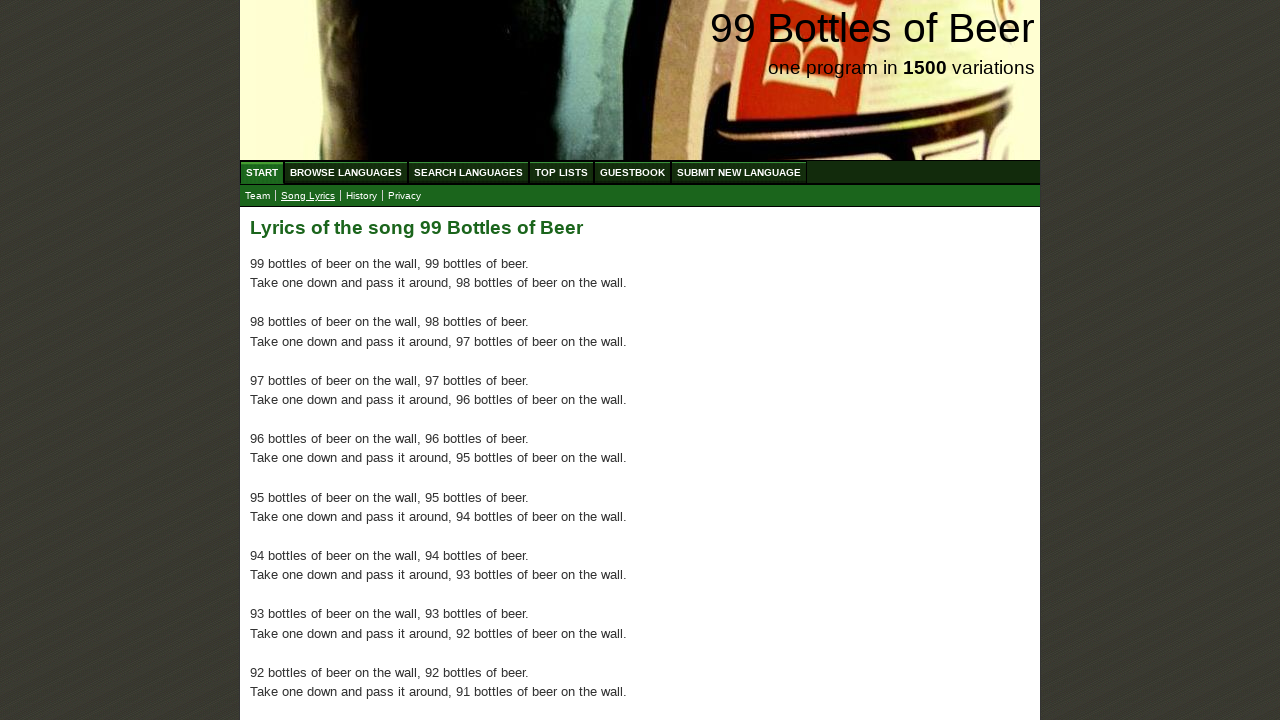

Verified lyrics paragraph 94 is displayed
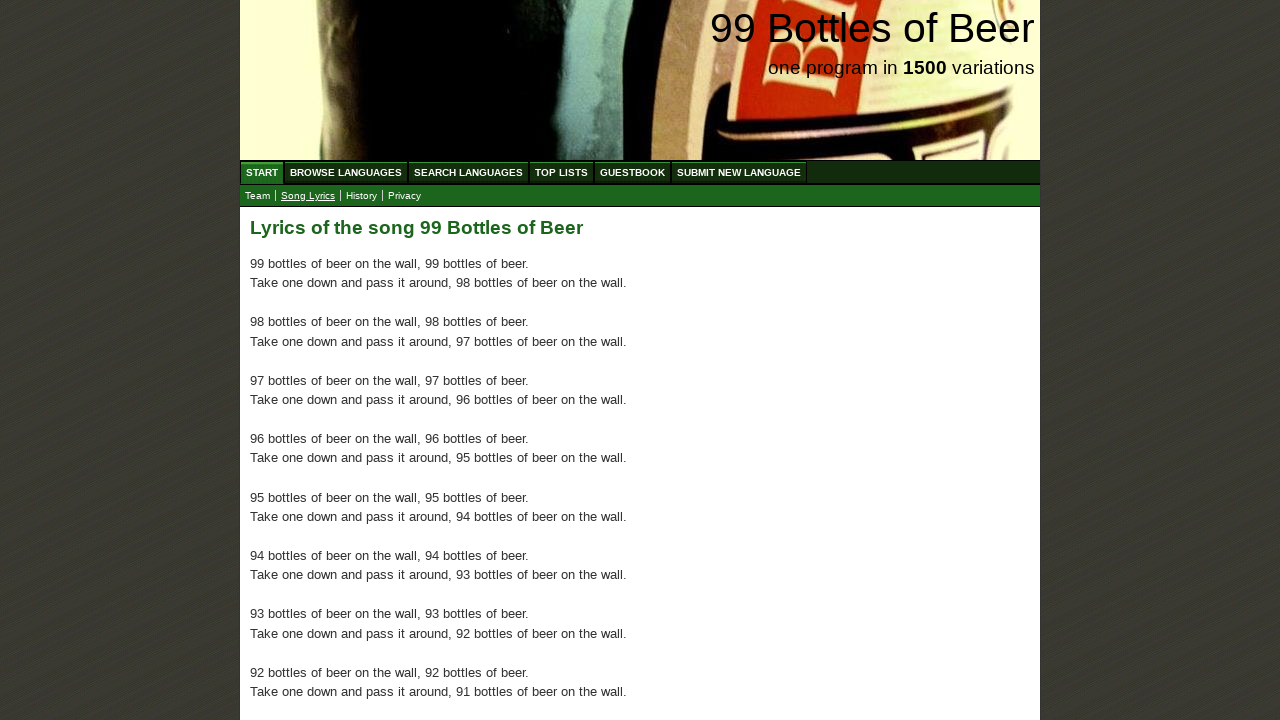

Verified lyrics paragraph 95 is displayed
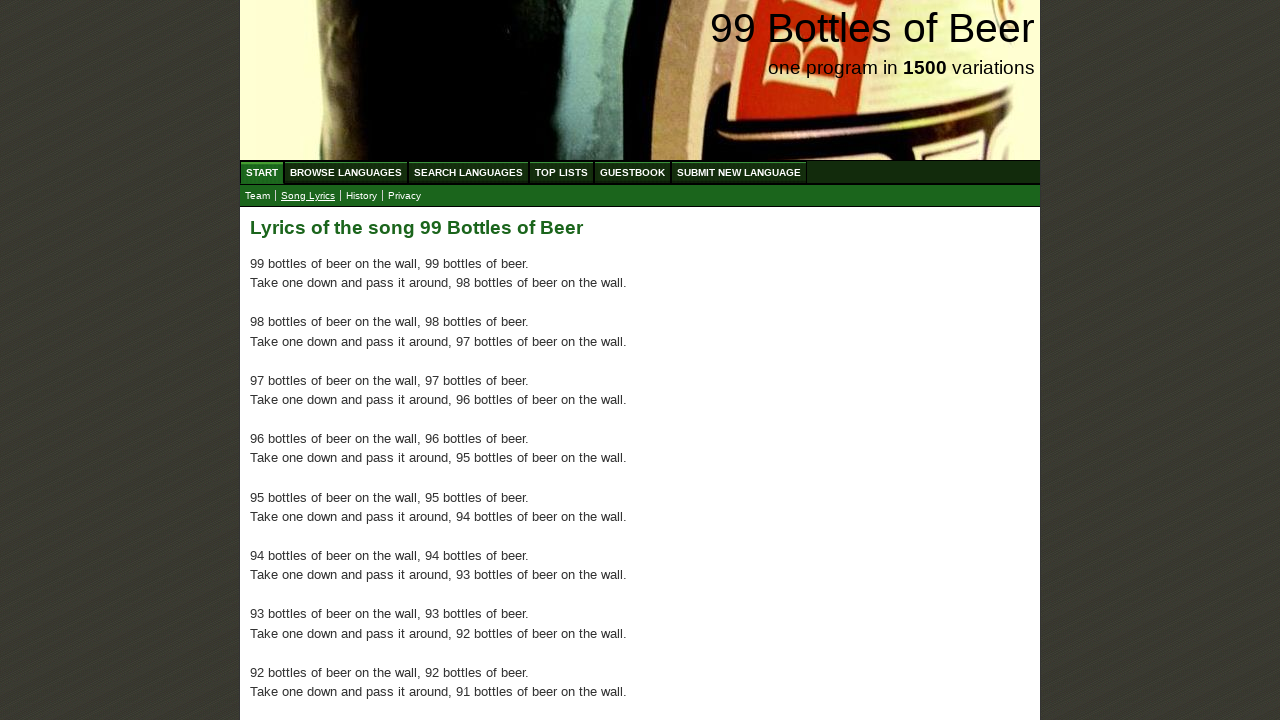

Verified lyrics paragraph 96 is displayed
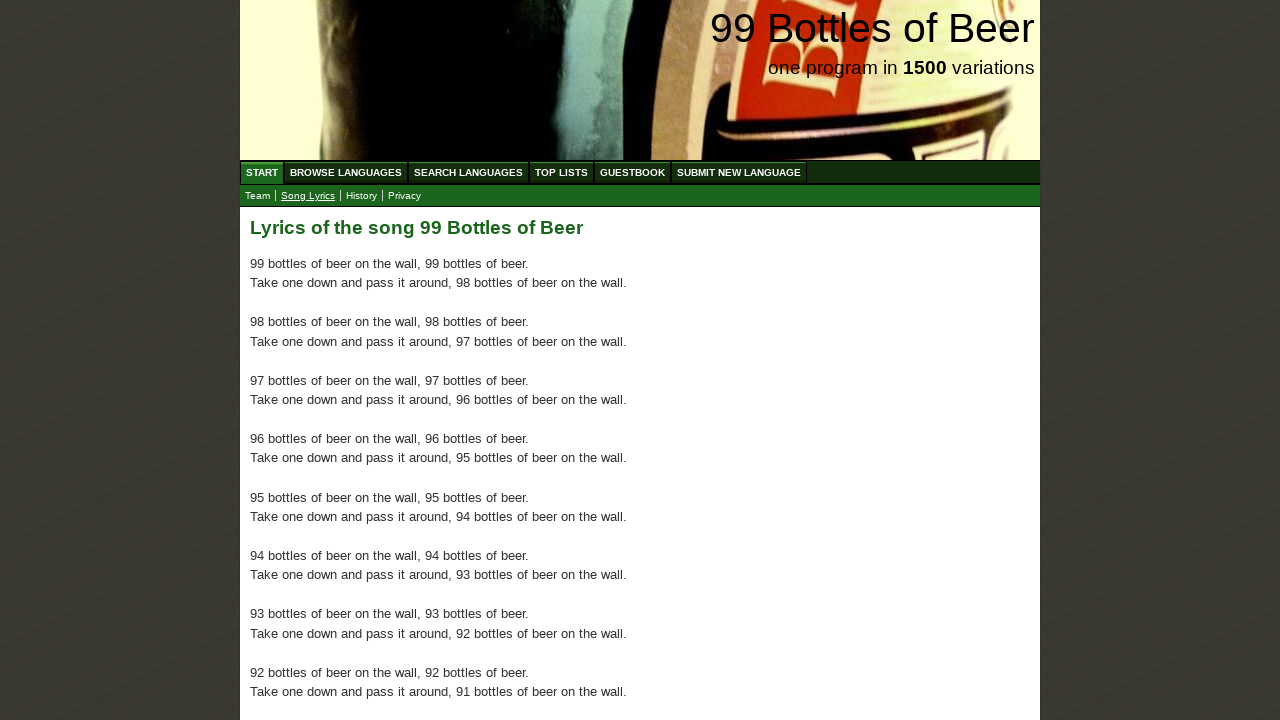

Verified lyrics paragraph 97 is displayed
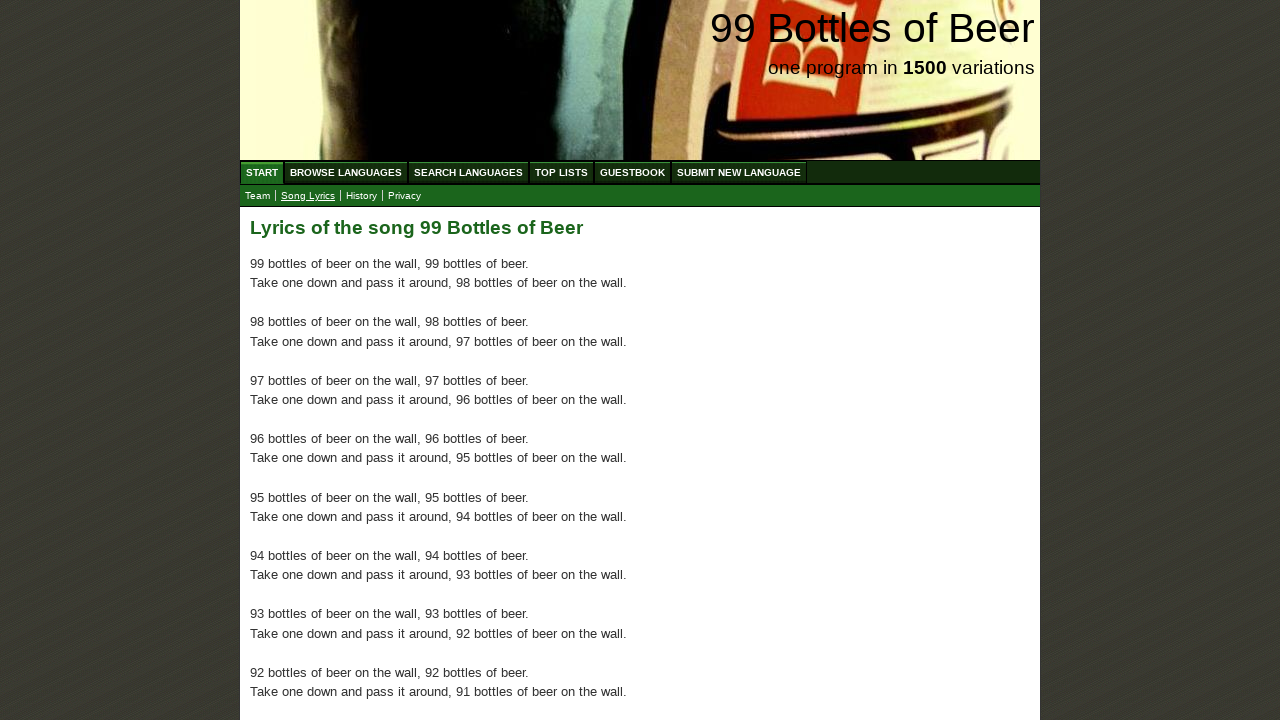

Verified lyrics paragraph 98 is displayed
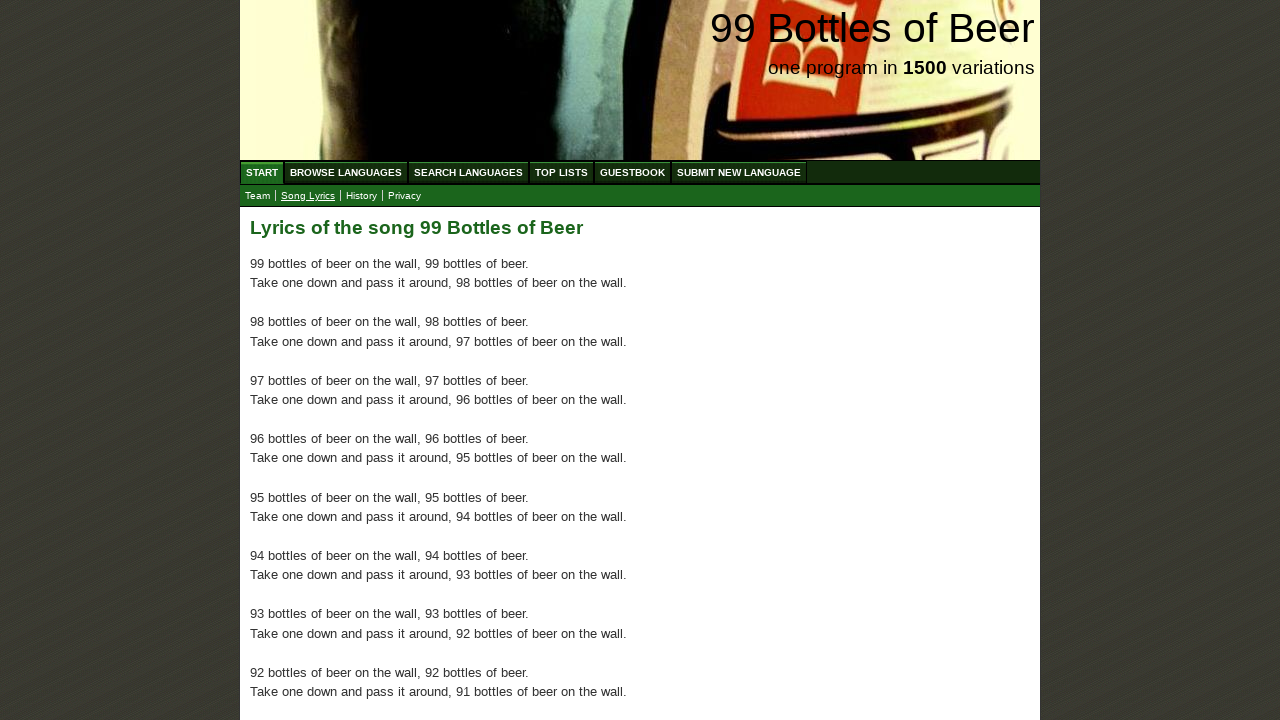

Verified lyrics paragraph 99 is displayed
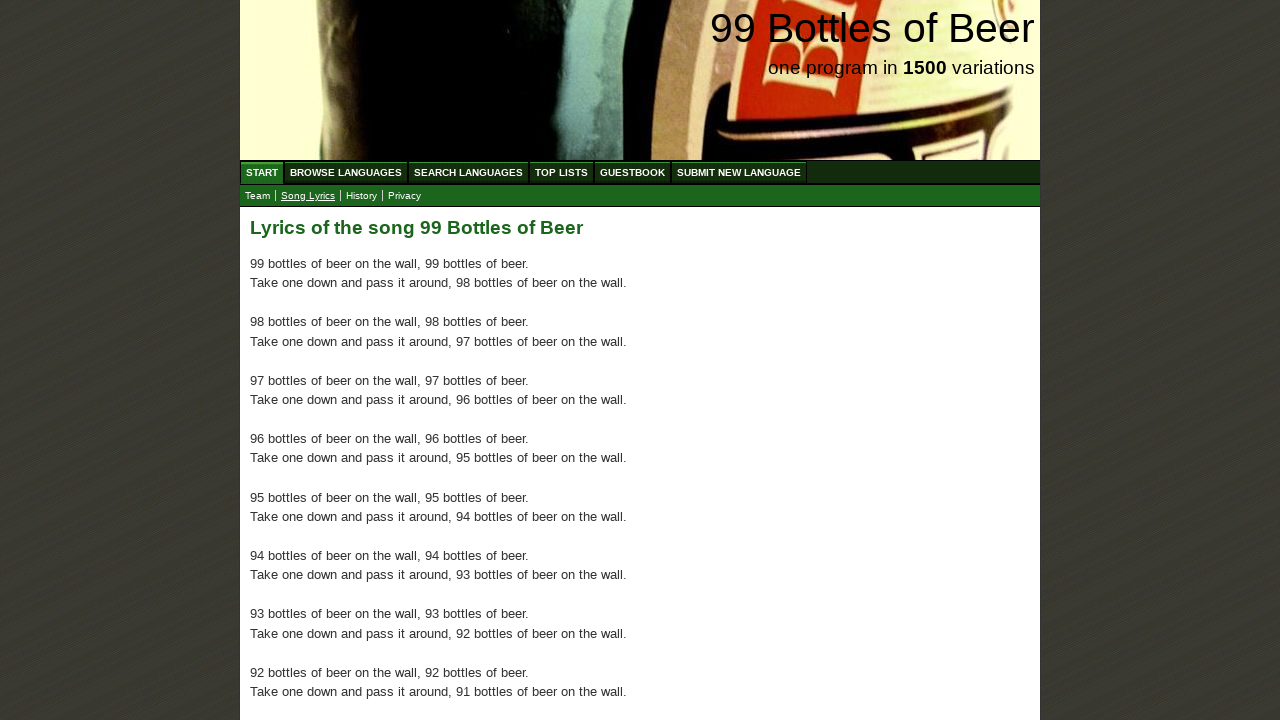

Verified lyrics paragraph 100 is displayed
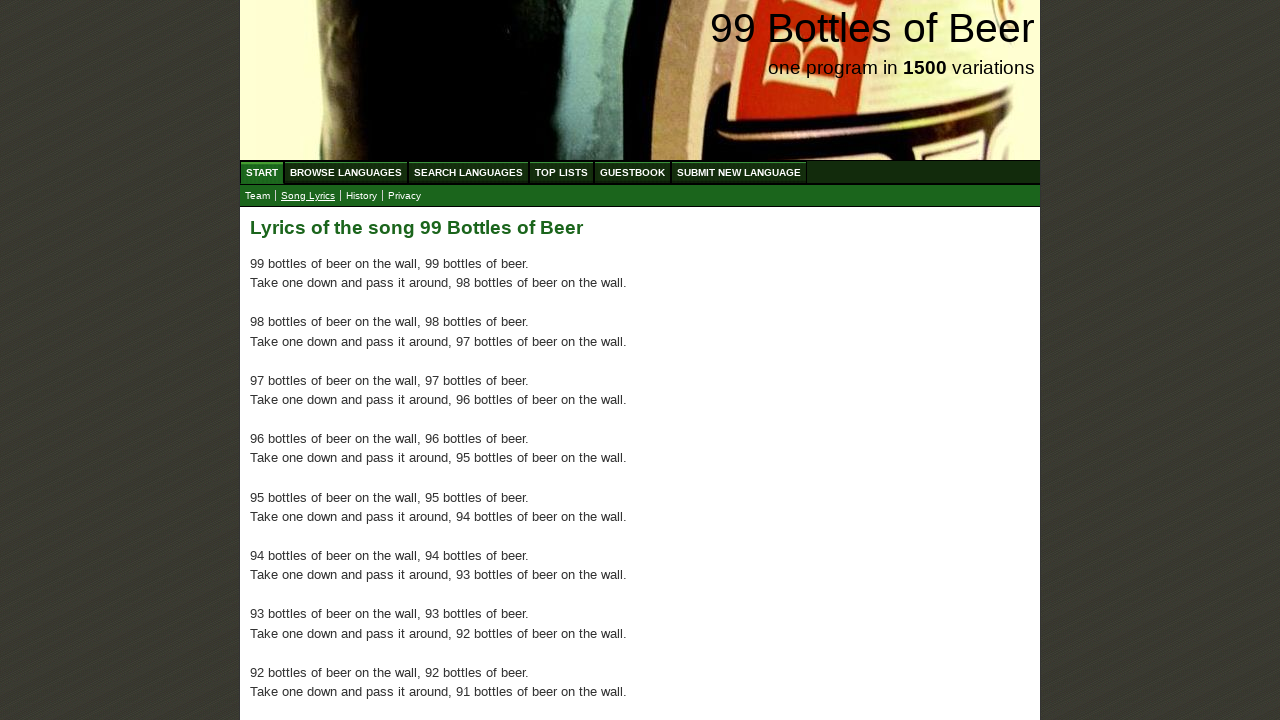

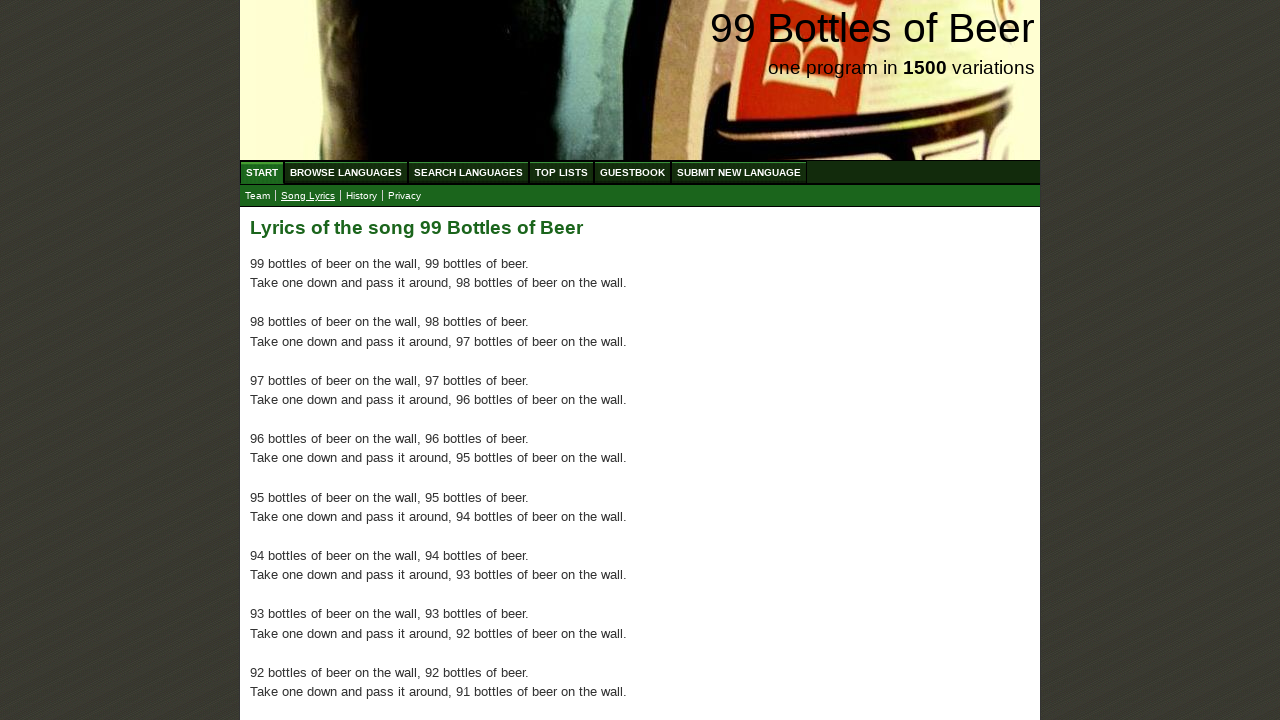